Tests a basic calculator by performing random calculations with different operations (add, subtract, multiply, divide, concatenate) and verifying the results

Starting URL: https://testsheepnz.github.io/BasicCalculator.html

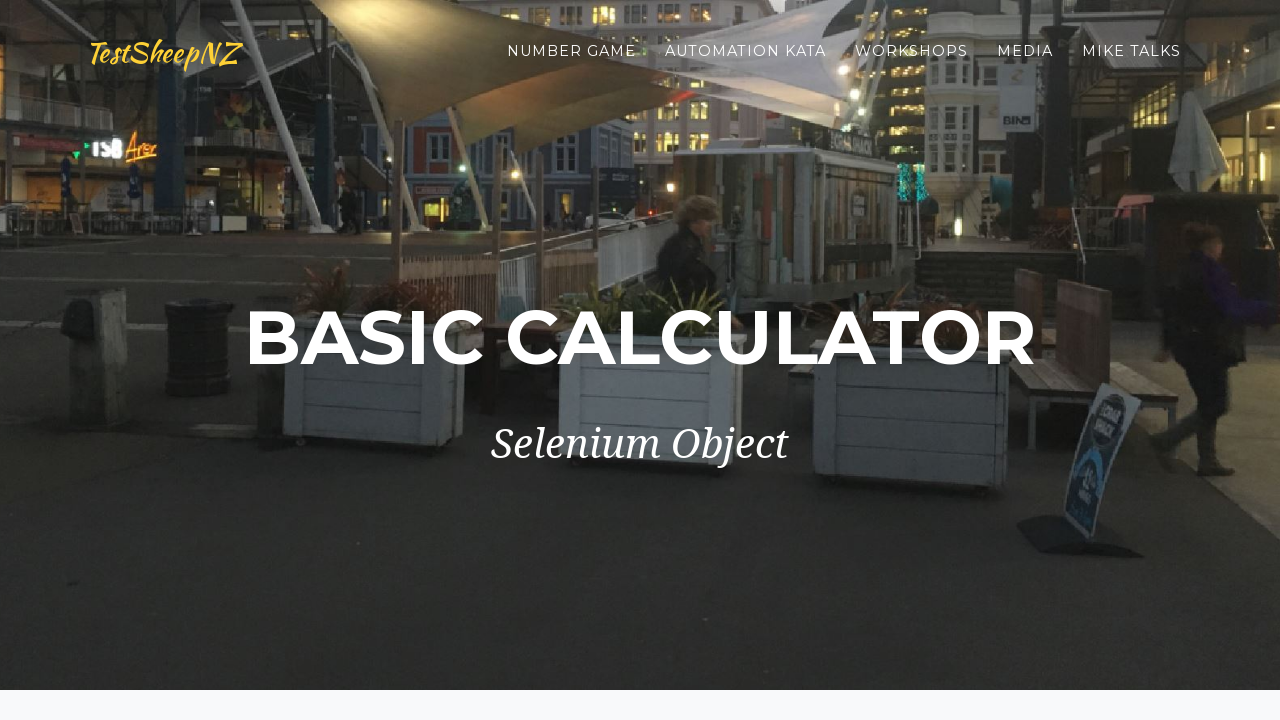

Navigated to Basic Calculator page
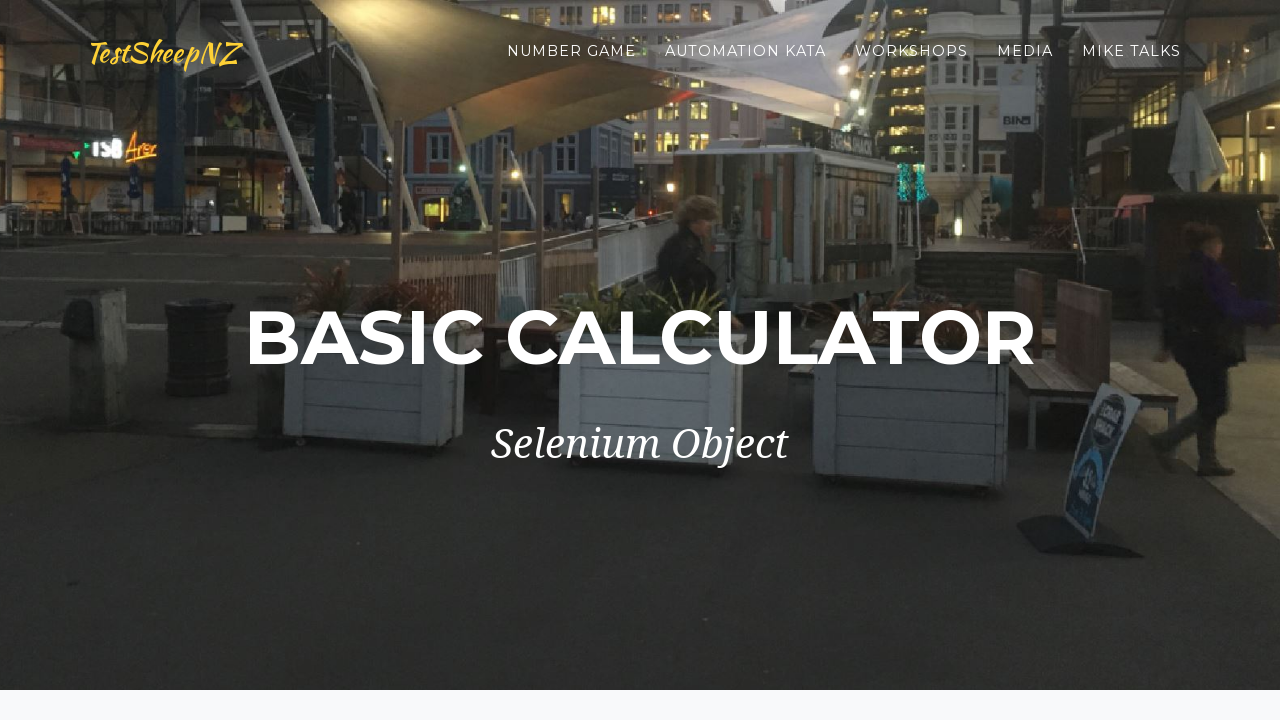

Filled first number field with 58 on #number1Field
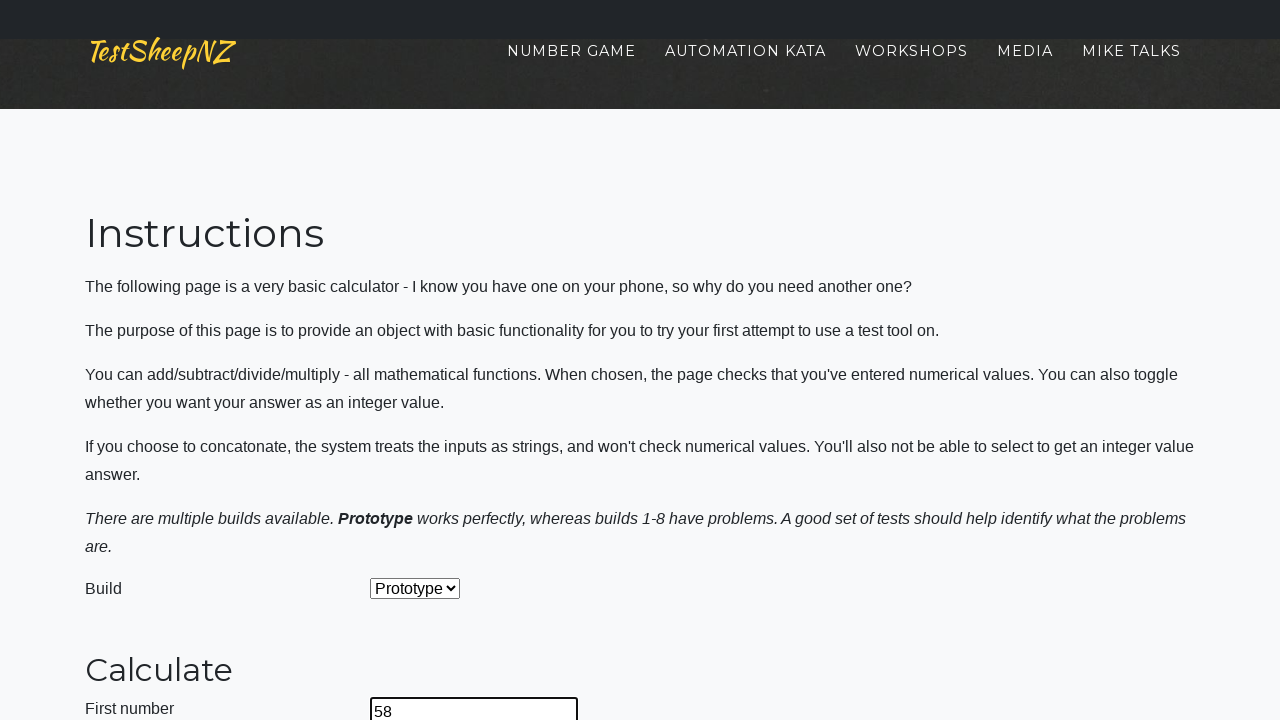

Cleared second number field on #number2Field
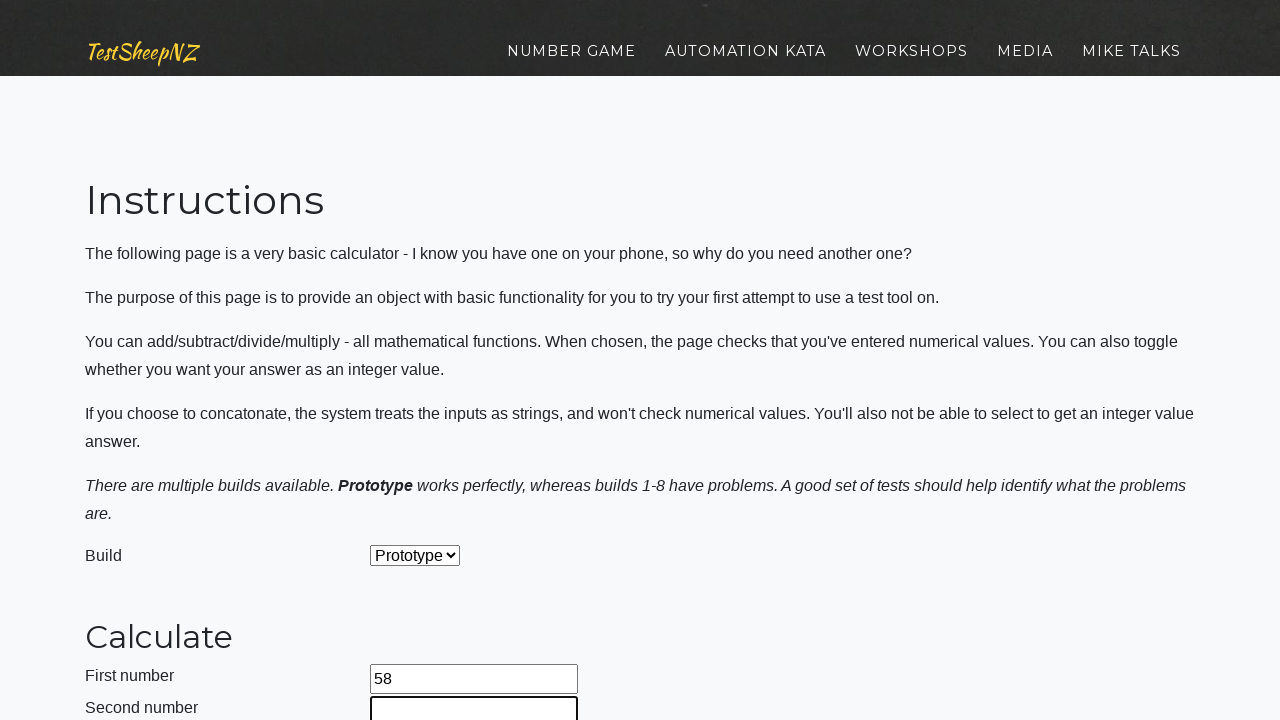

Filled second number field with 47 on #number2Field
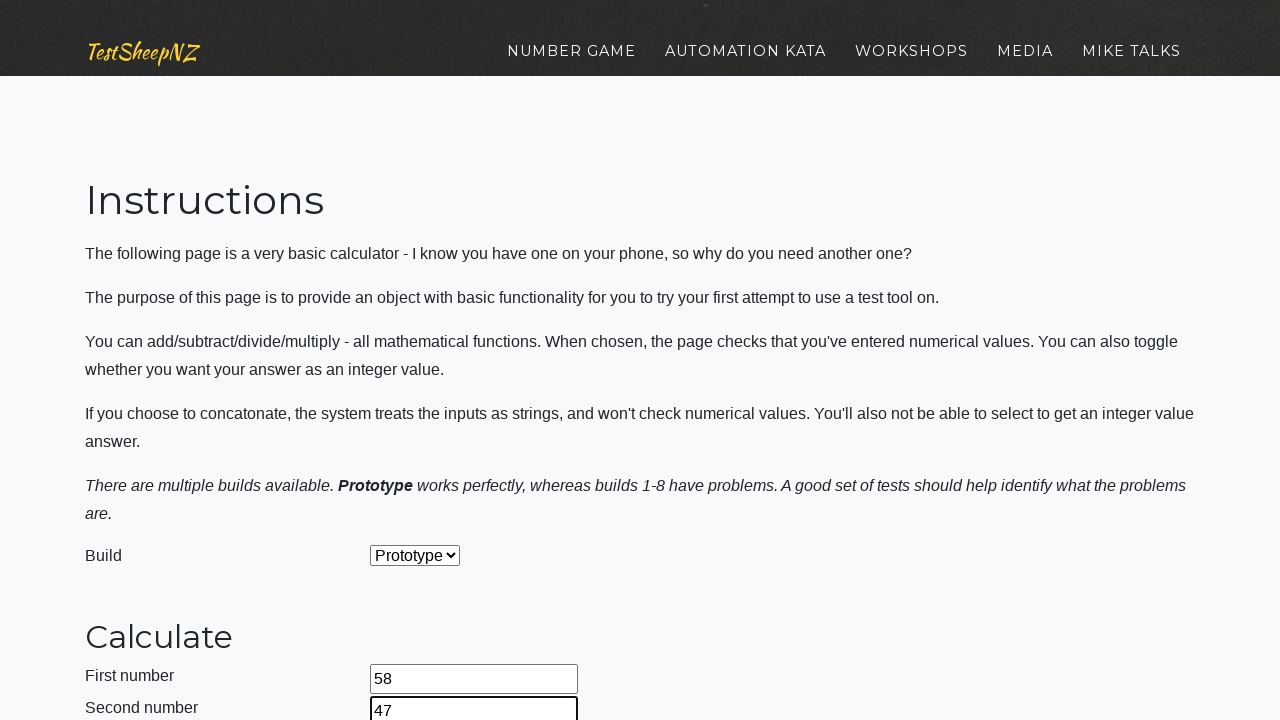

Selected Add operation from dropdown on #selectOperationDropdown
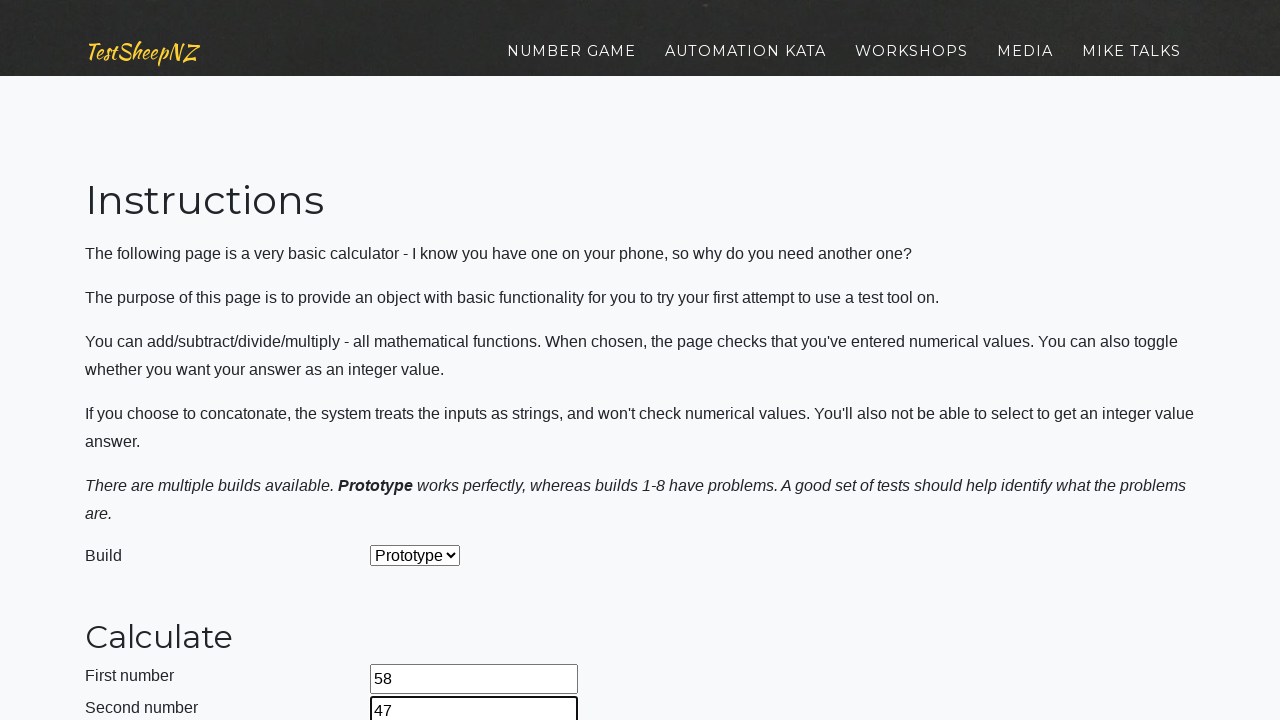

Clicked calculate button for Add operation with 58 and 47 at (422, 361) on #calculateButton
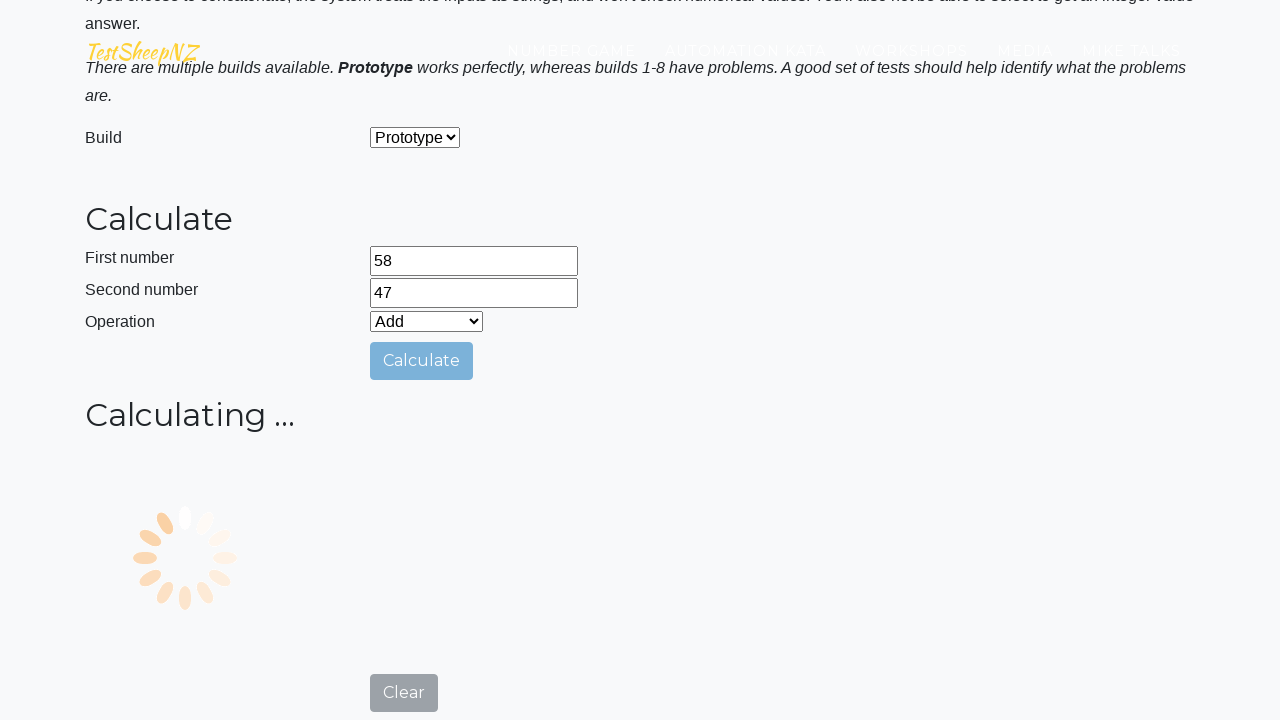

Waited for result to appear
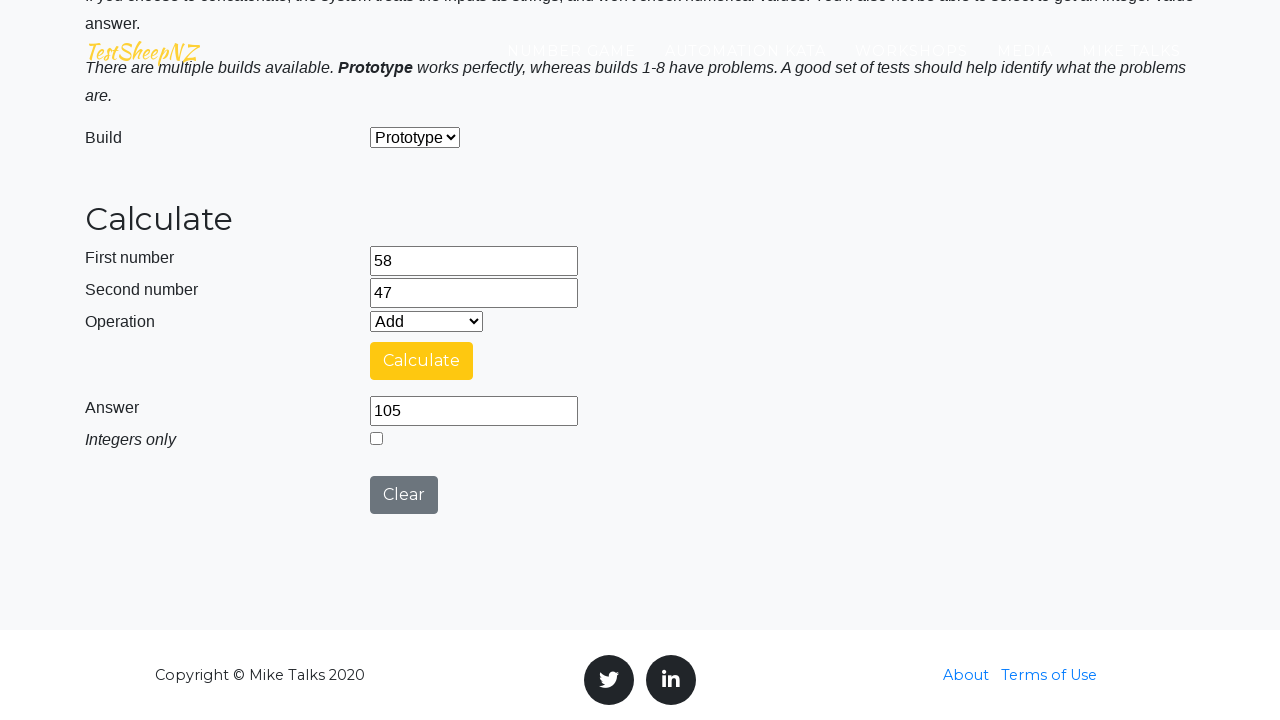

Clicked clear button to reset calculator at (404, 495) on #clearButton
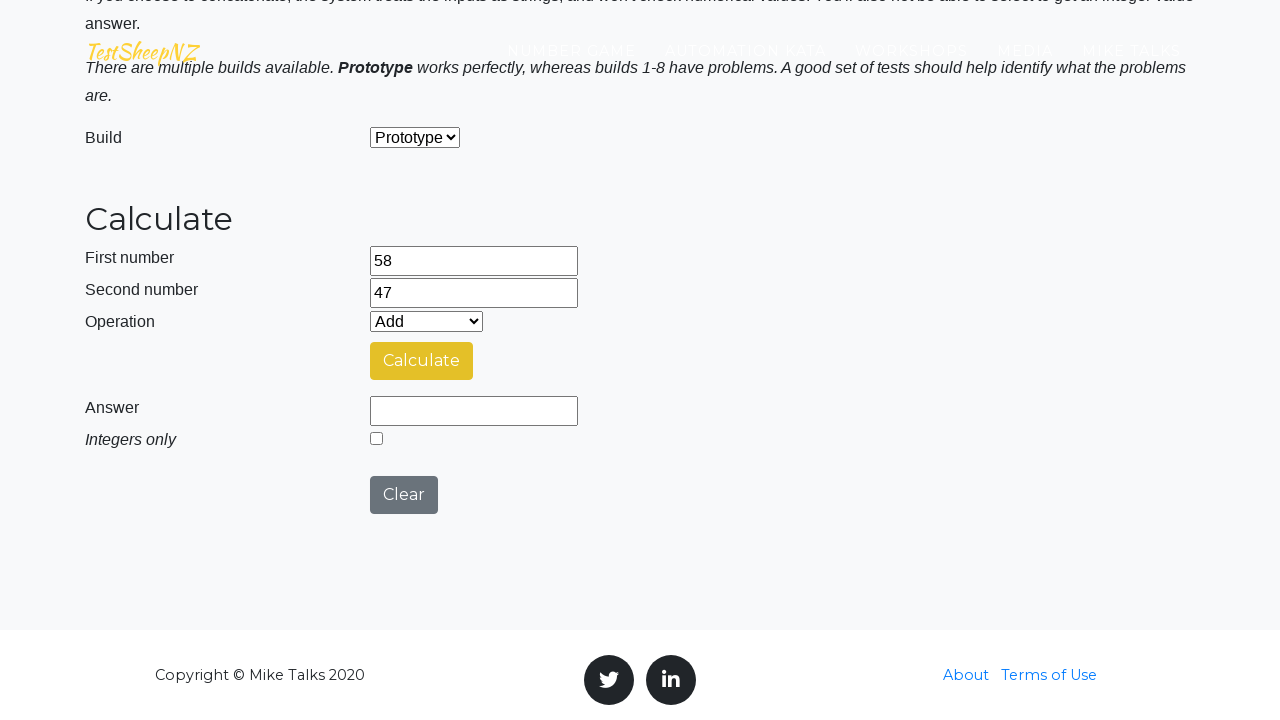

Selected Subtract operation from dropdown on #selectOperationDropdown
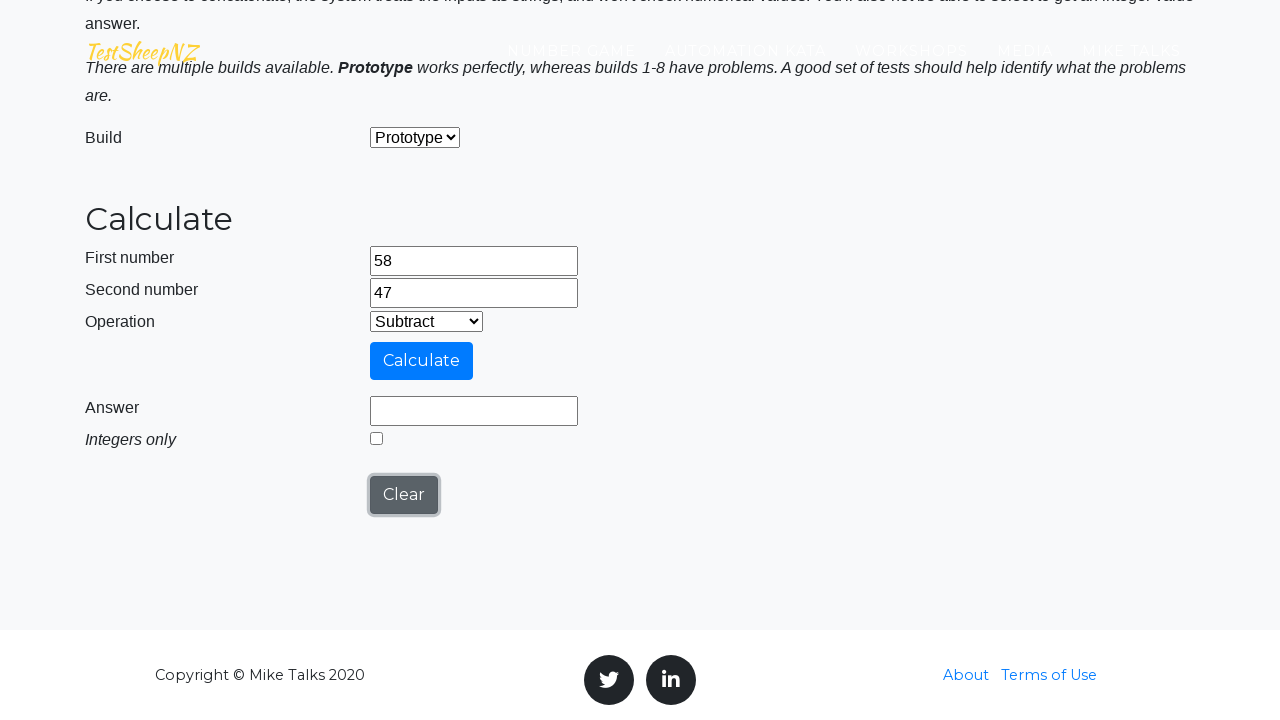

Clicked calculate button for Subtract operation with 58 and 47 at (422, 361) on #calculateButton
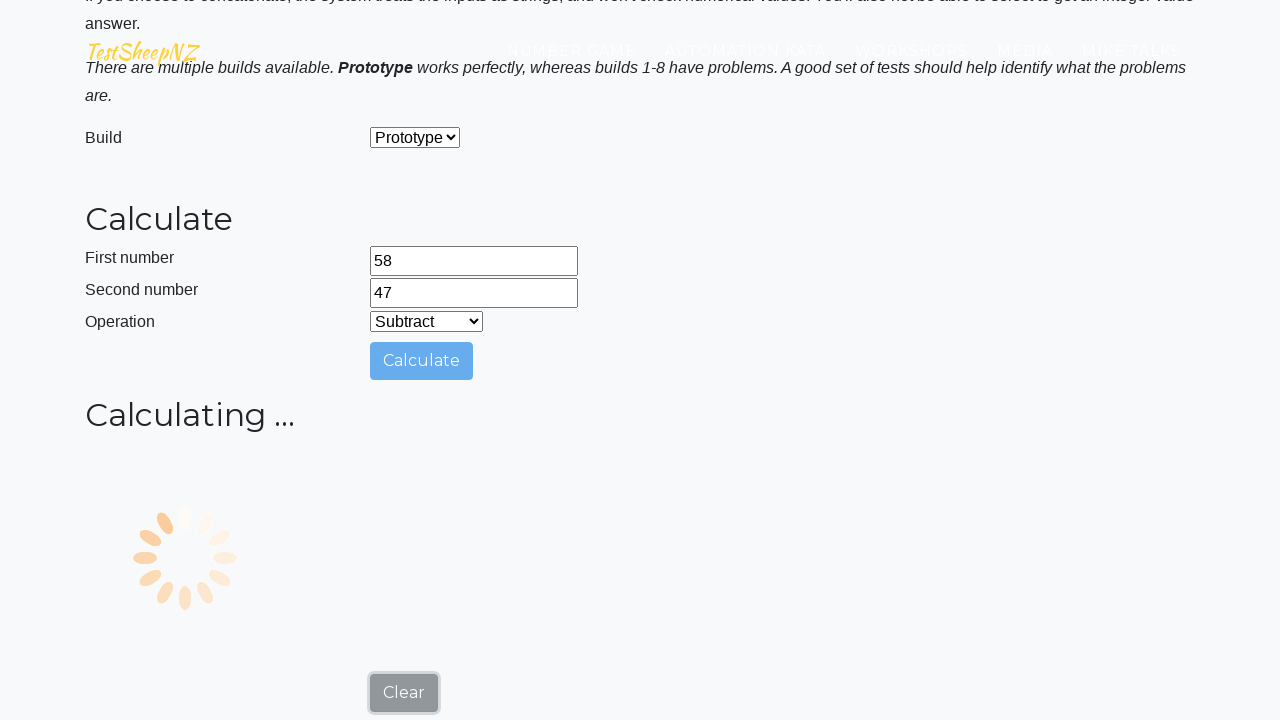

Waited for result to appear
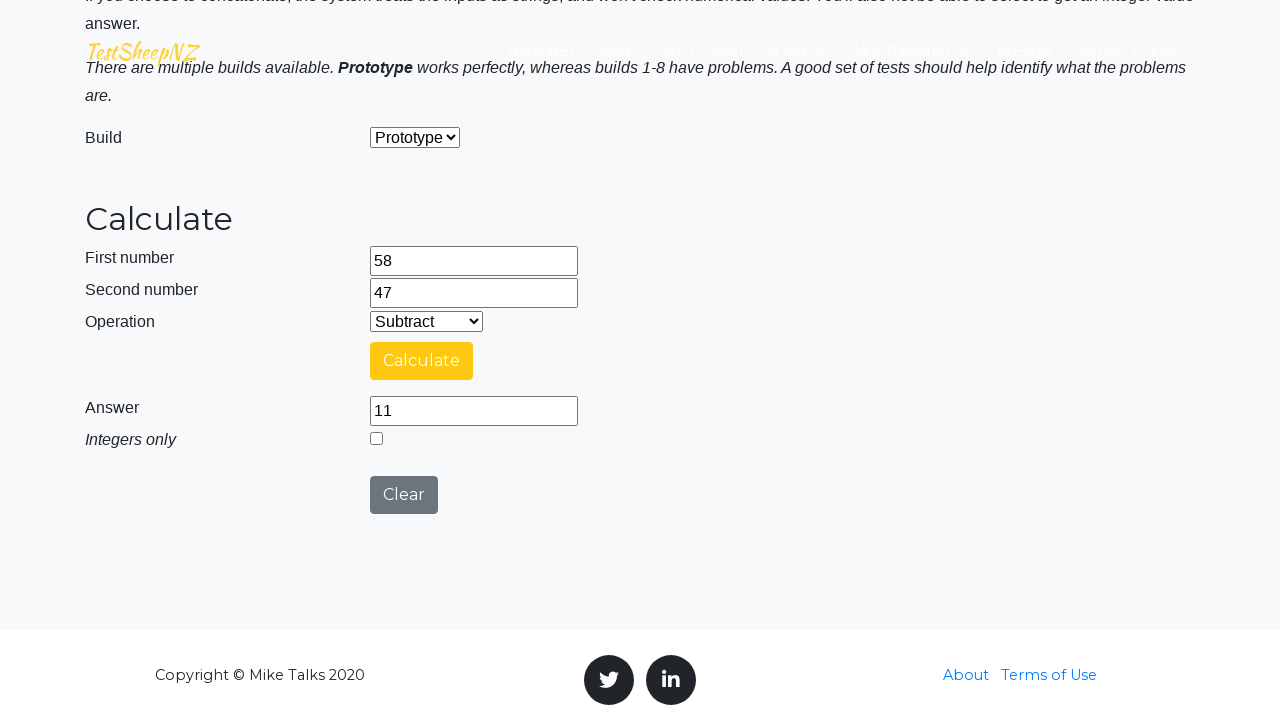

Clicked clear button to reset calculator at (404, 495) on #clearButton
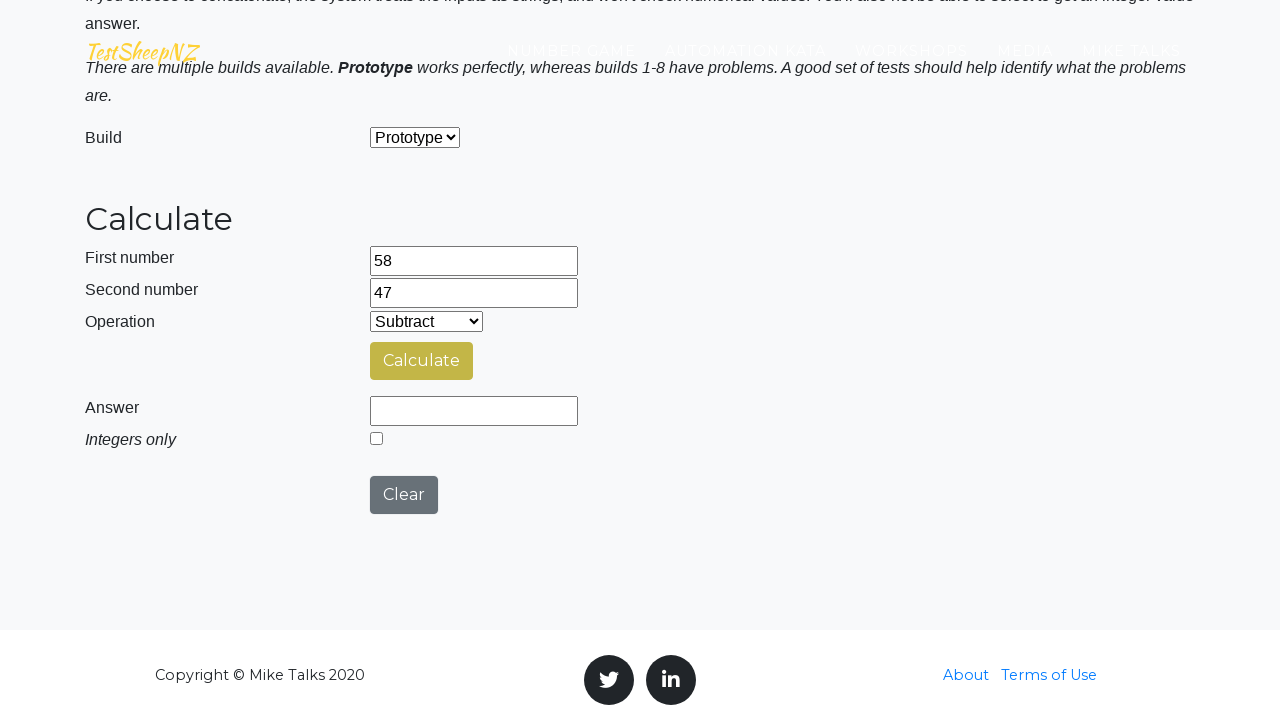

Selected Multiply operation from dropdown on #selectOperationDropdown
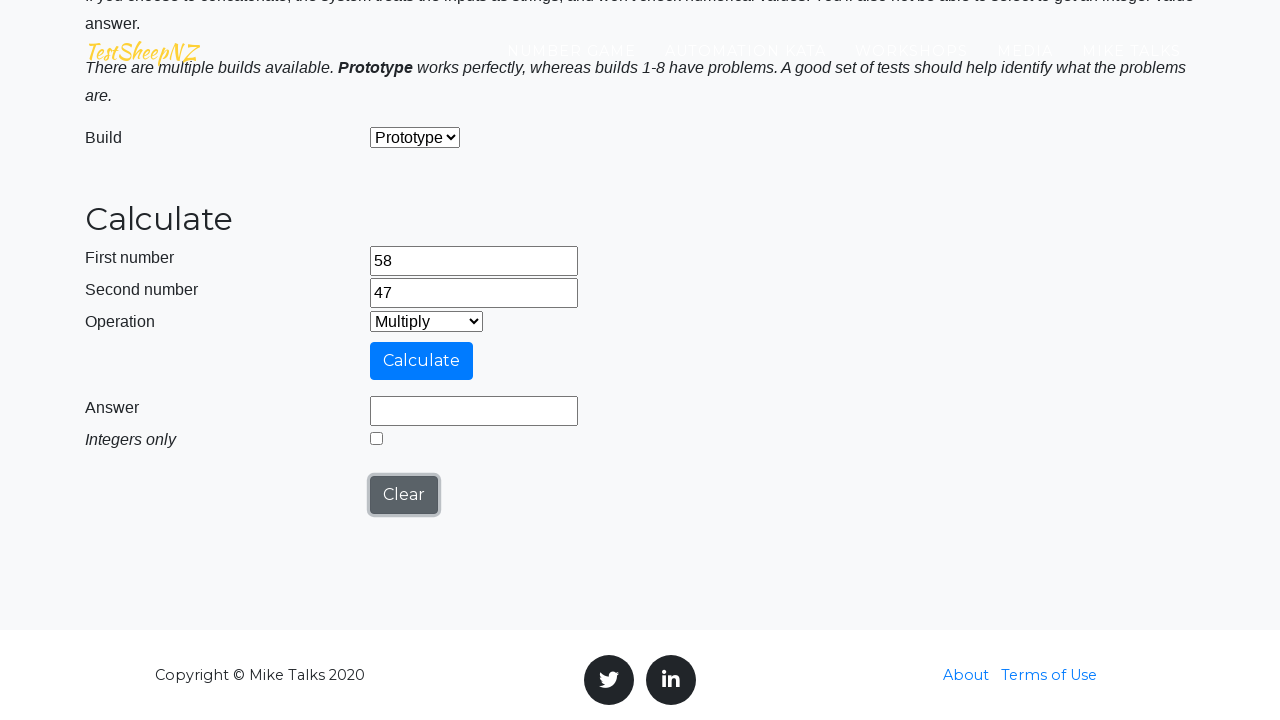

Clicked calculate button for Multiply operation with 58 and 47 at (422, 361) on #calculateButton
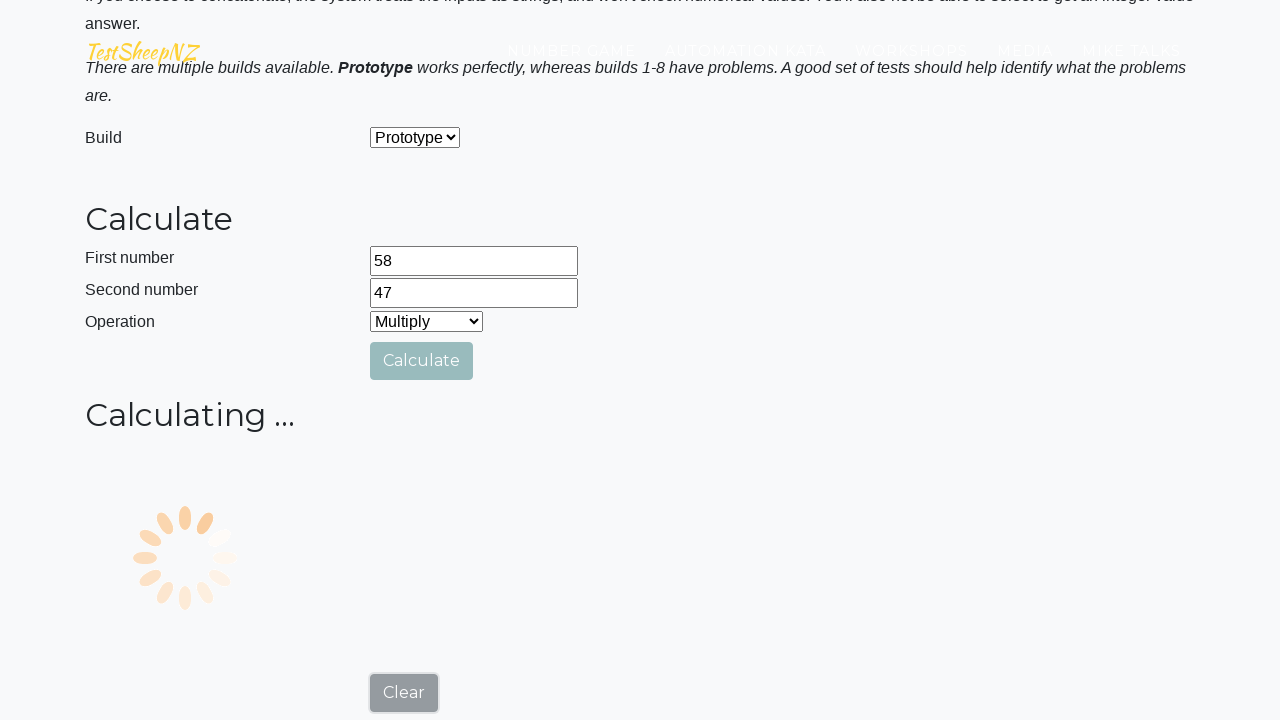

Waited for result to appear
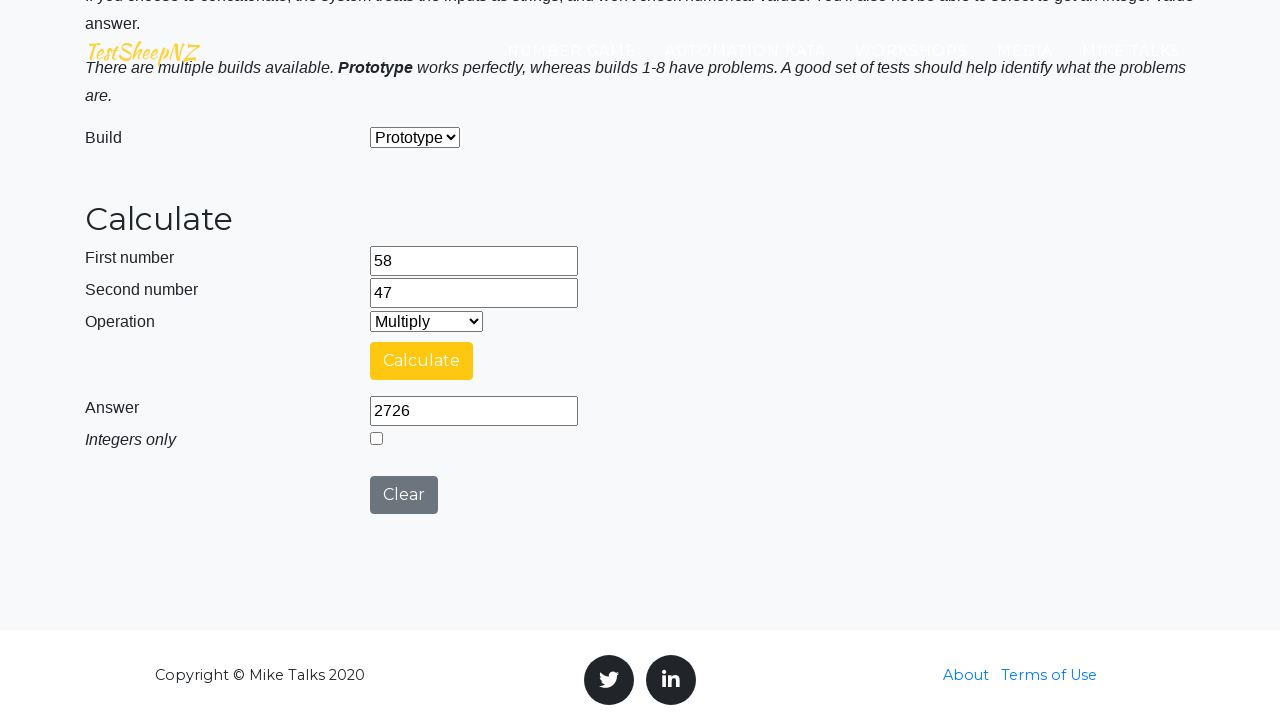

Clicked clear button to reset calculator at (404, 495) on #clearButton
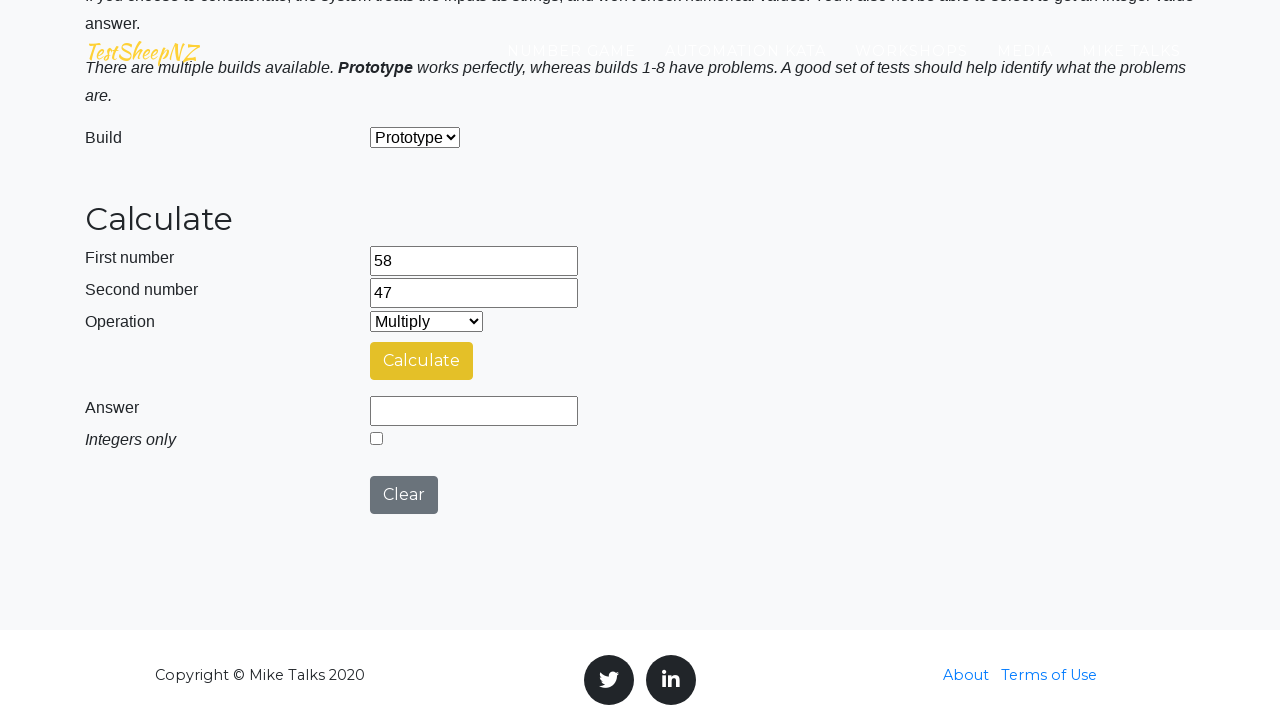

Selected Divide operation from dropdown on #selectOperationDropdown
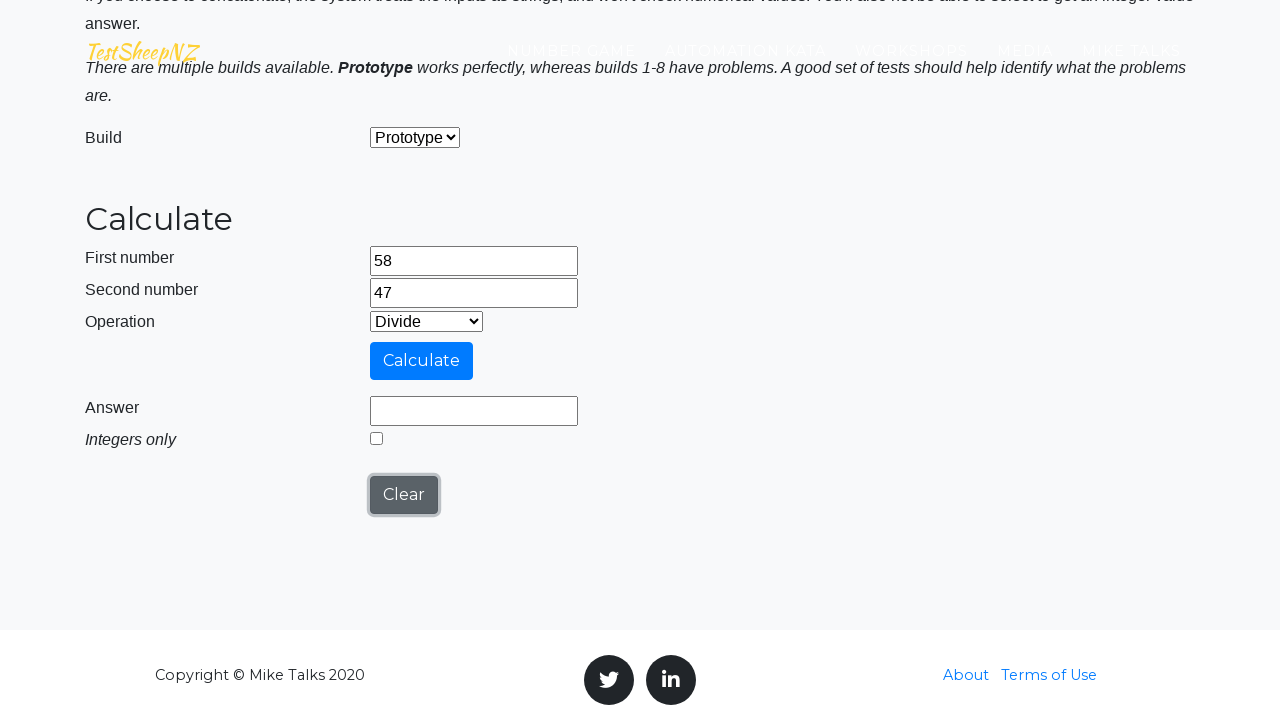

Clicked integer select for divide operation at (376, 438) on #integerSelect
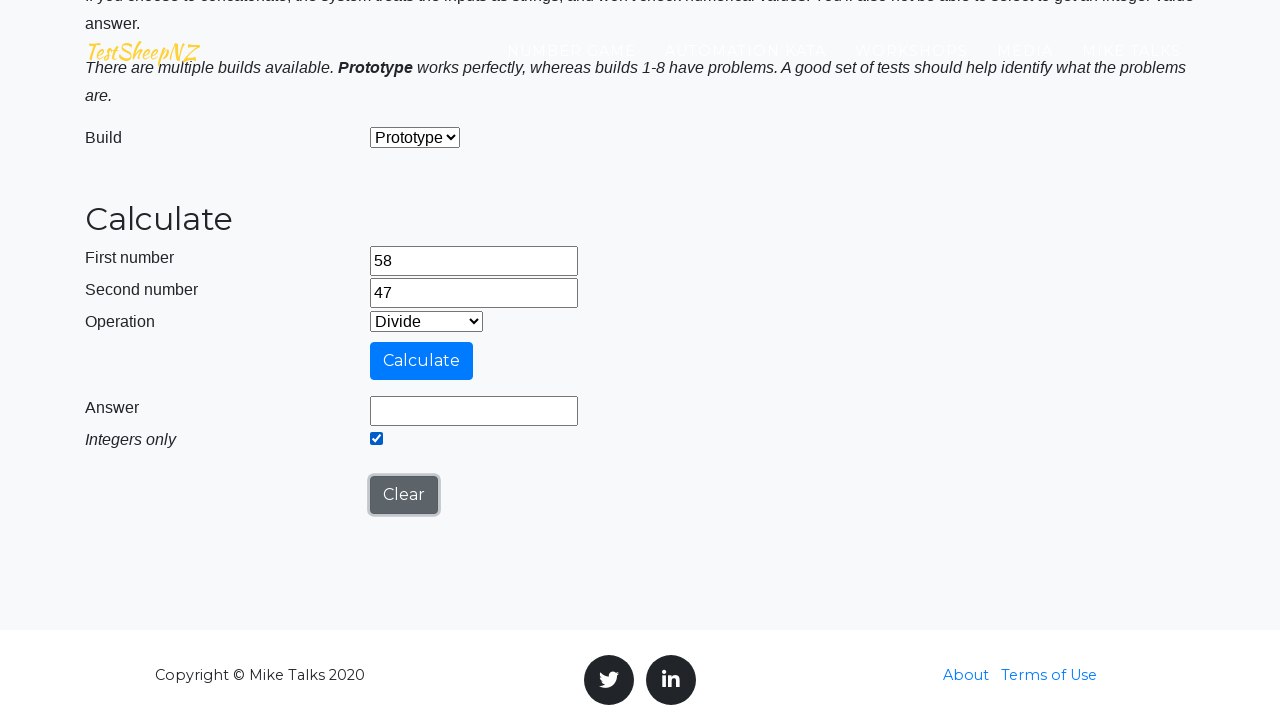

Clicked calculate button for Divide operation with 58 and 47 at (422, 361) on #calculateButton
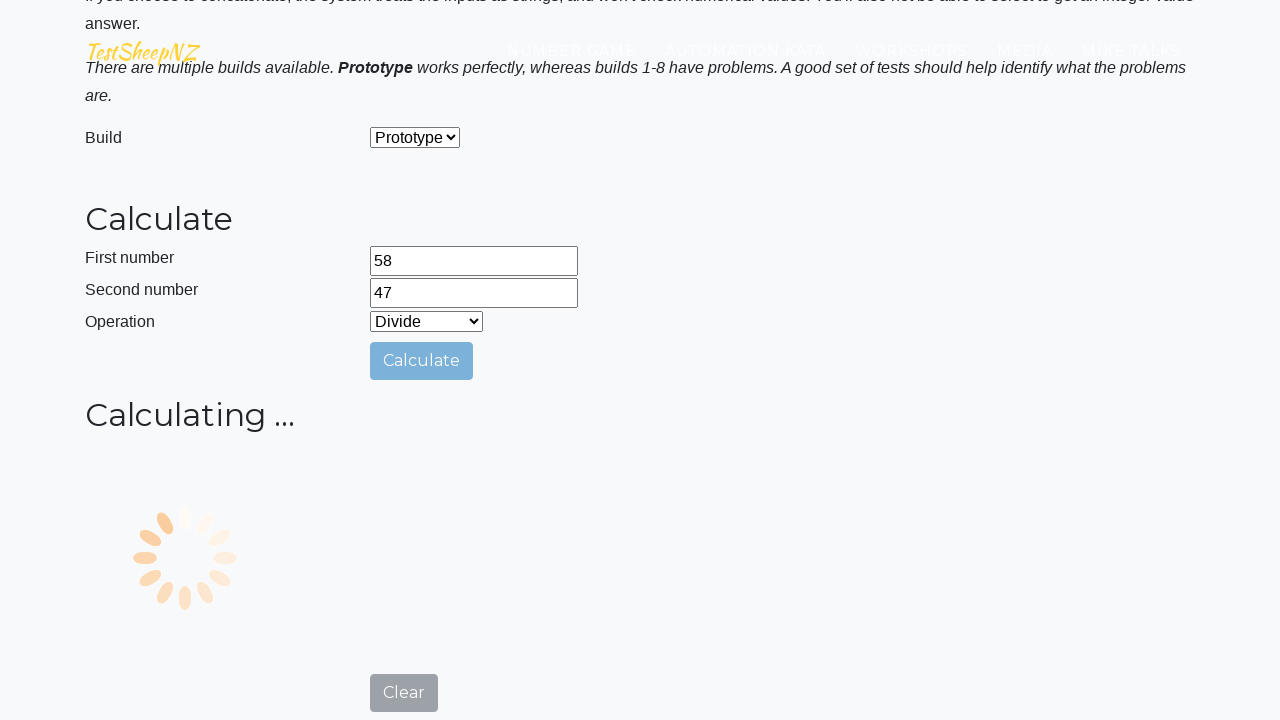

Waited for result to appear
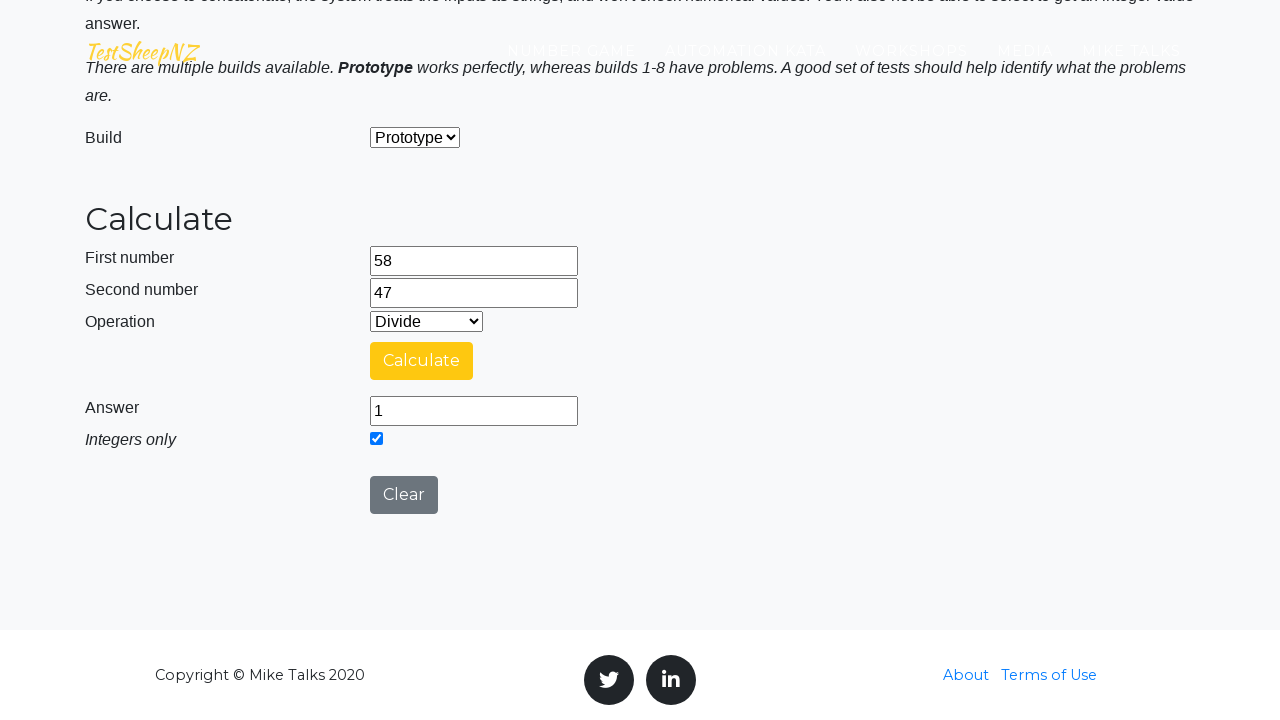

Clicked clear button to reset calculator at (404, 495) on #clearButton
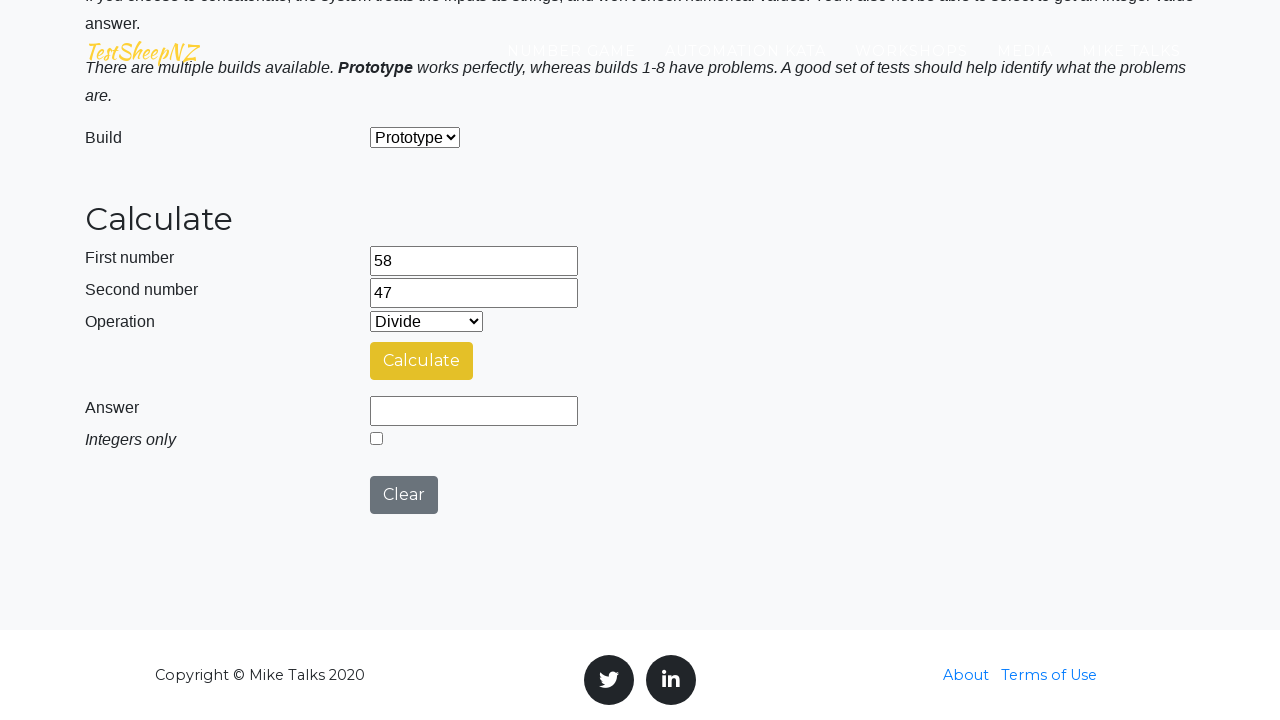

Selected Concatenate operation from dropdown on #selectOperationDropdown
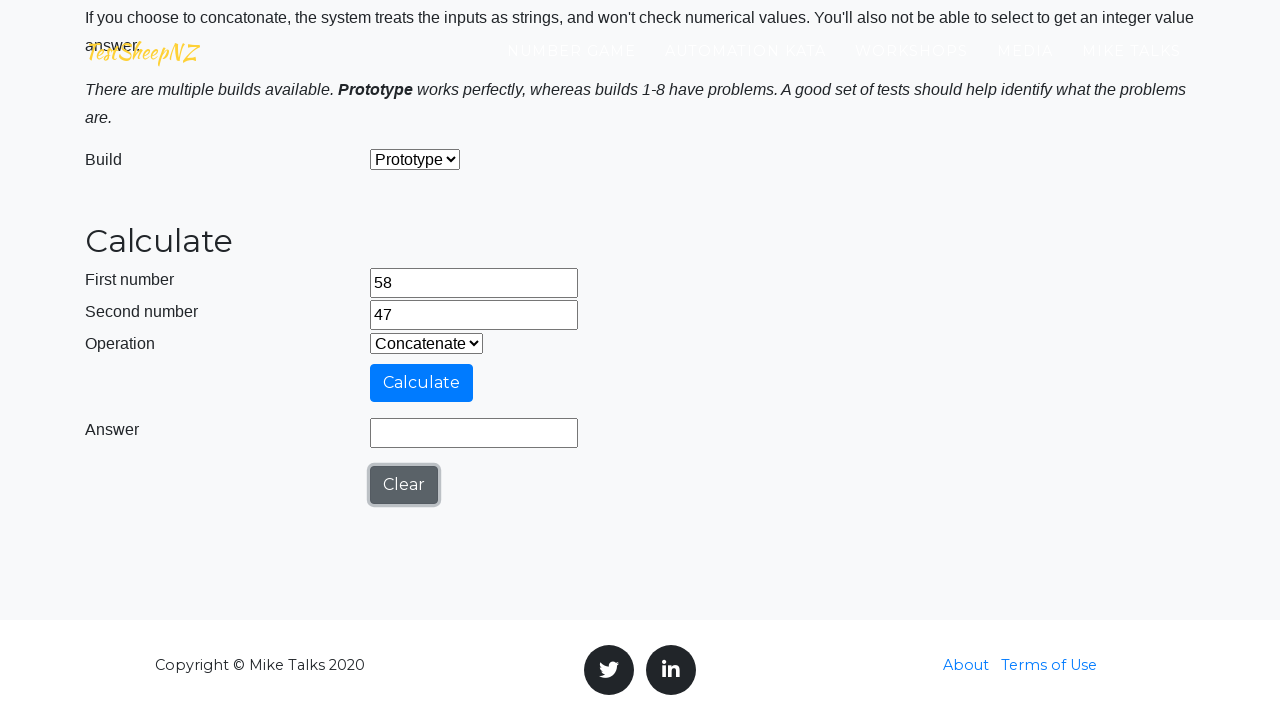

Clicked calculate button for Concatenate operation with 58 and 47 at (422, 383) on #calculateButton
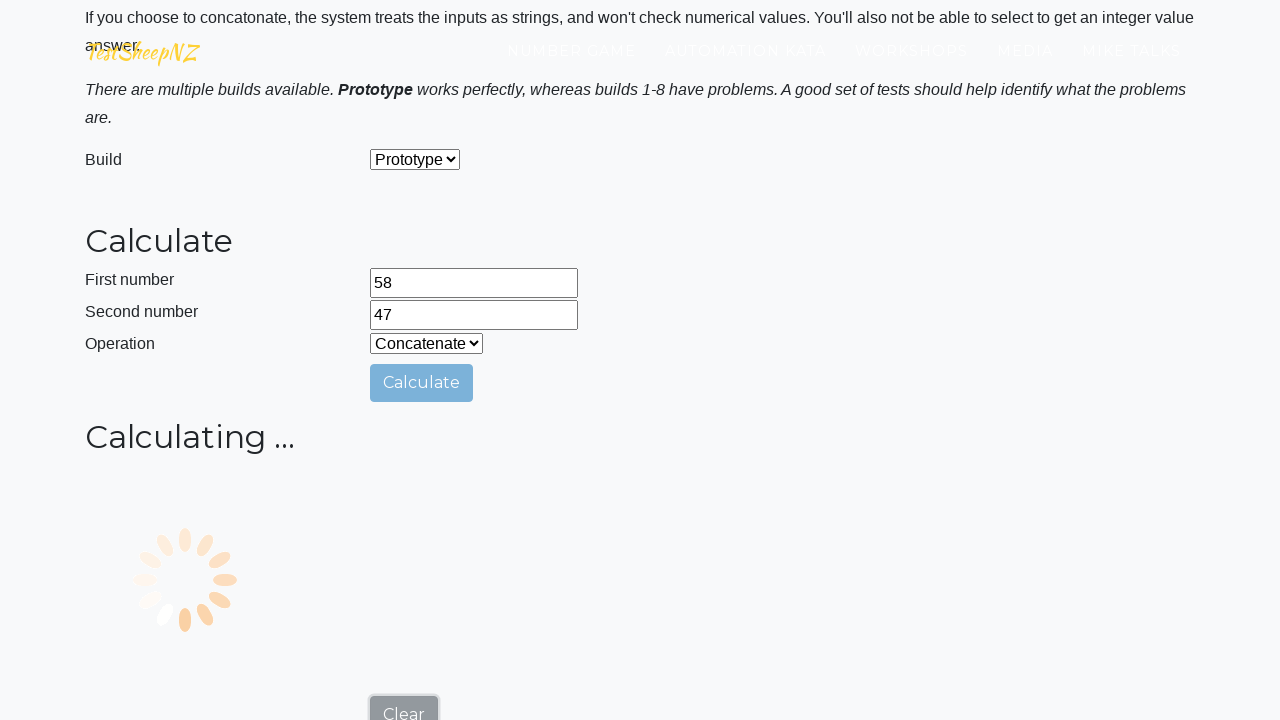

Waited for result to appear
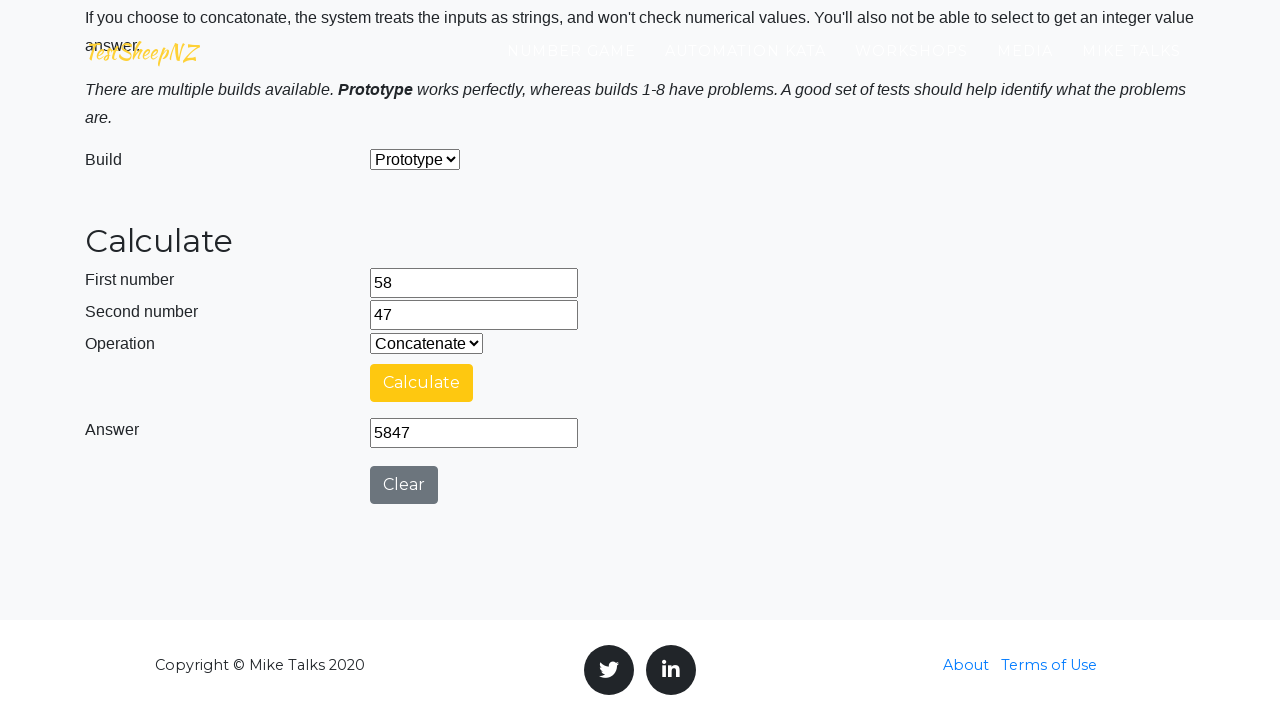

Clicked clear button to reset calculator at (404, 485) on #clearButton
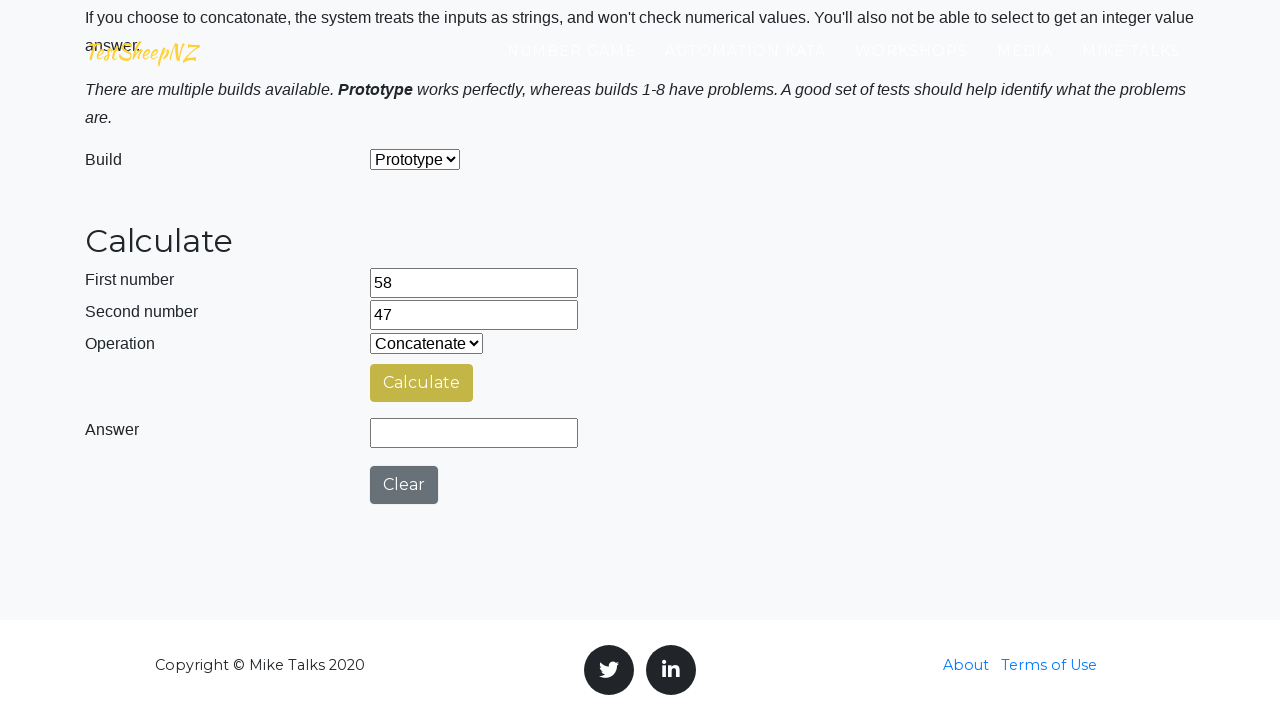

Cleared first number field on #number1Field
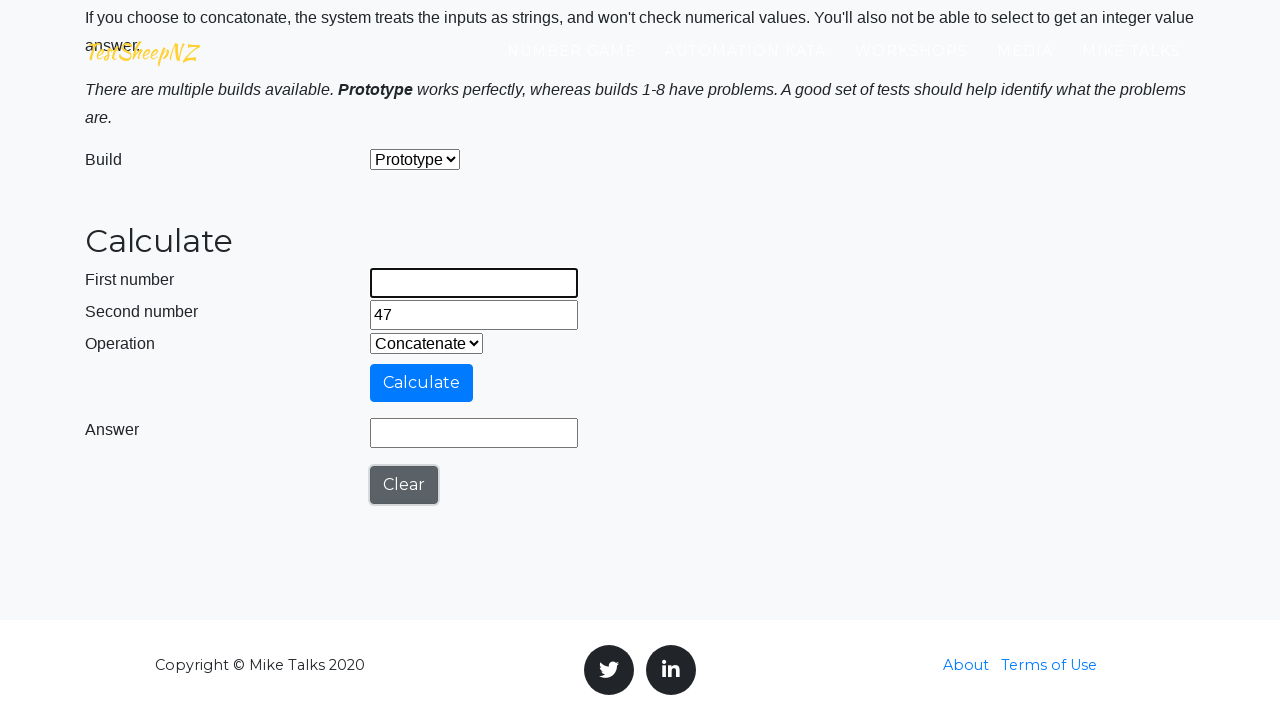

Filled first number field with 11 on #number1Field
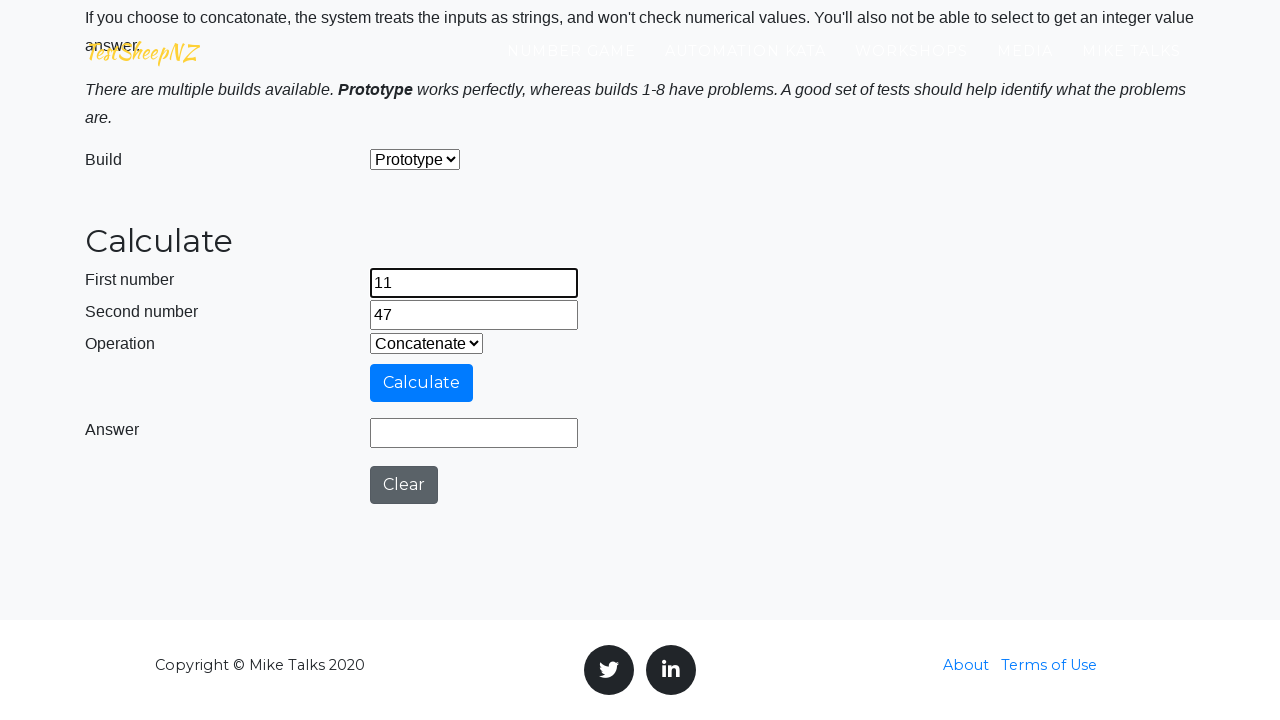

Cleared second number field on #number2Field
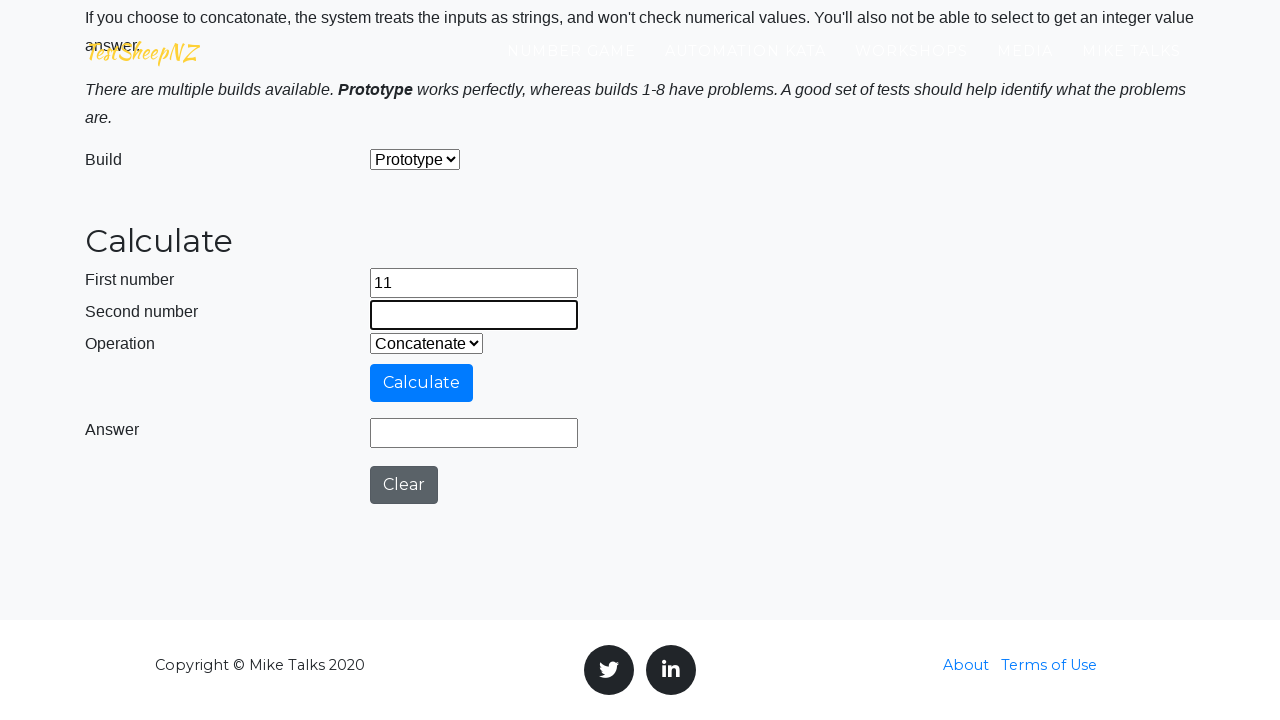

Filled second number field with 13 on #number2Field
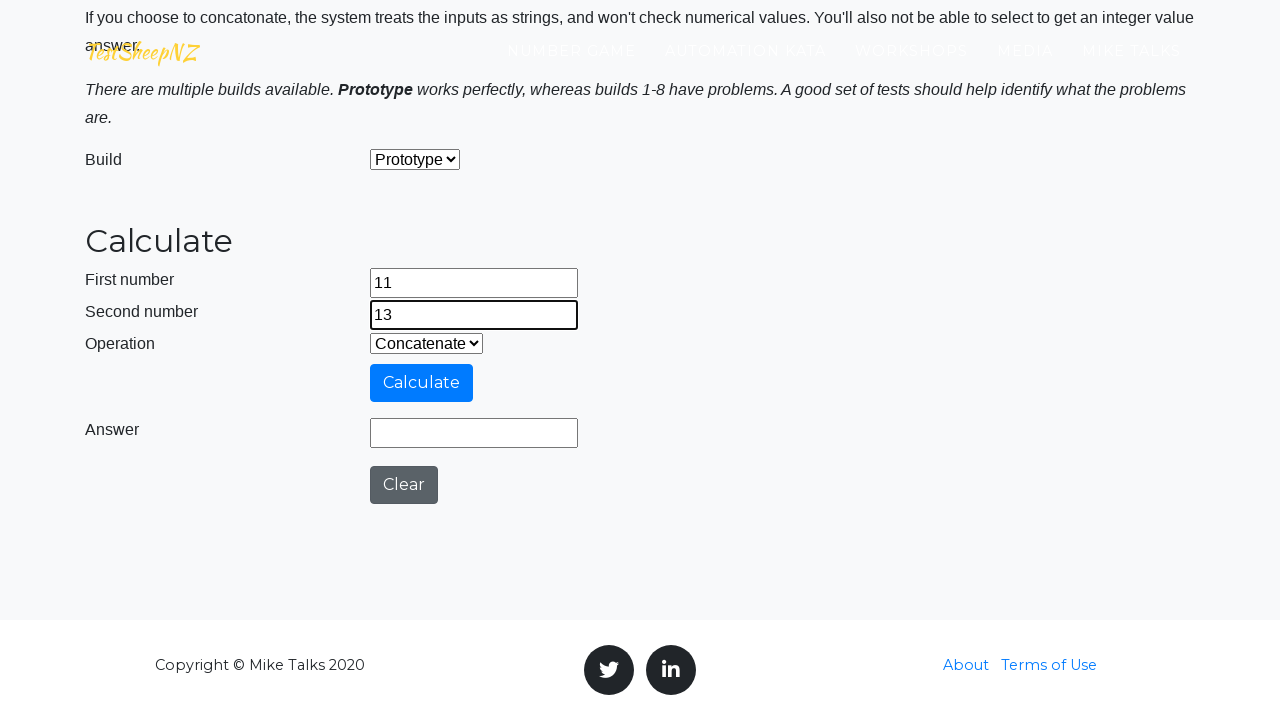

Selected Add operation from dropdown on #selectOperationDropdown
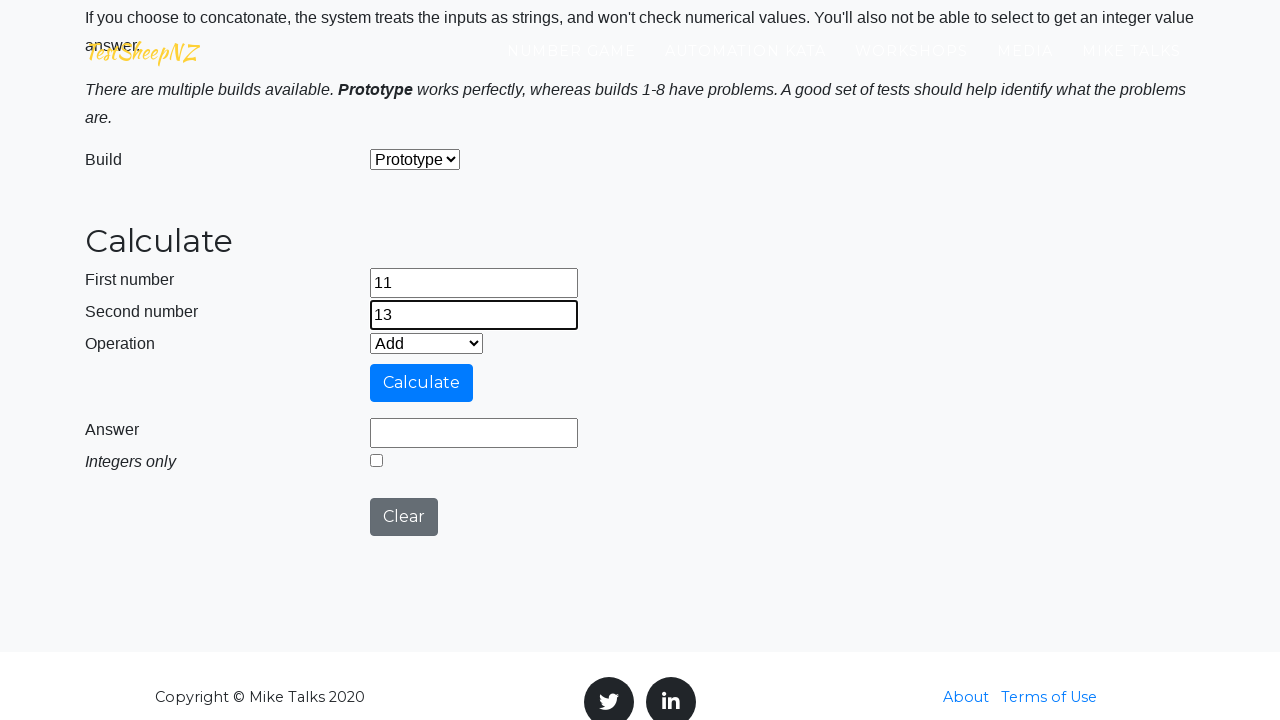

Clicked calculate button for Add operation with 11 and 13 at (422, 383) on #calculateButton
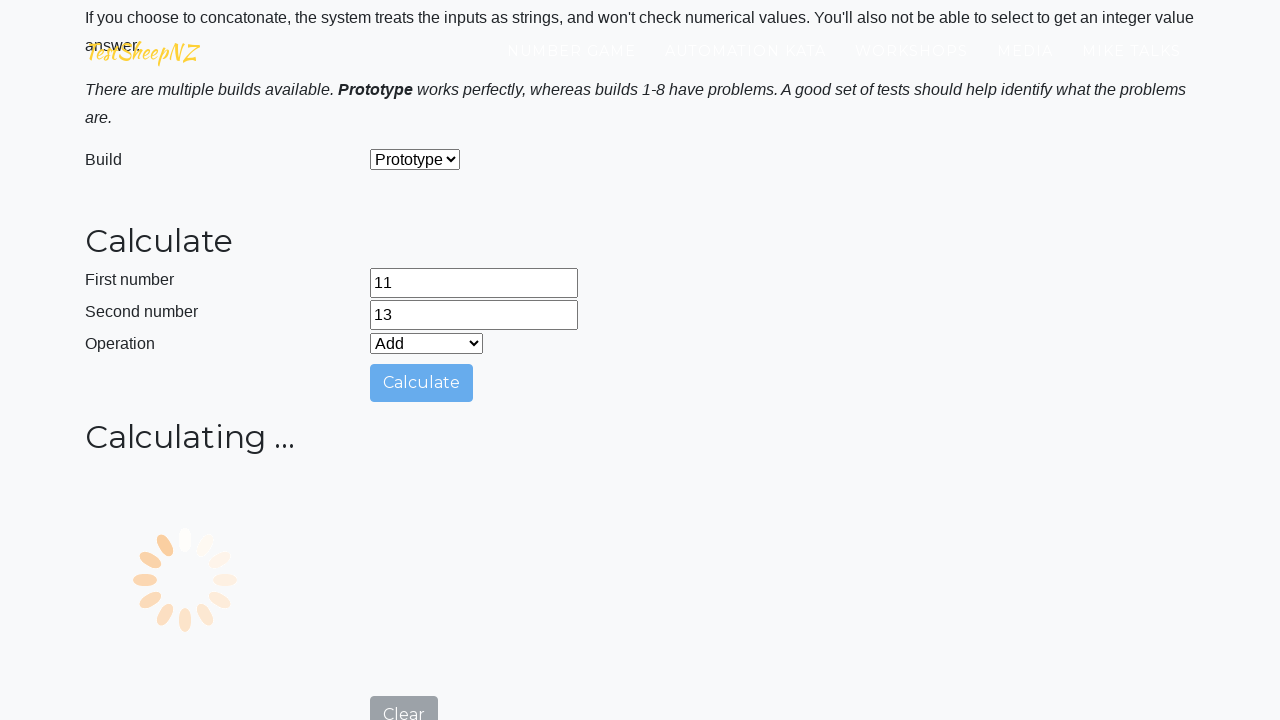

Waited for result to appear
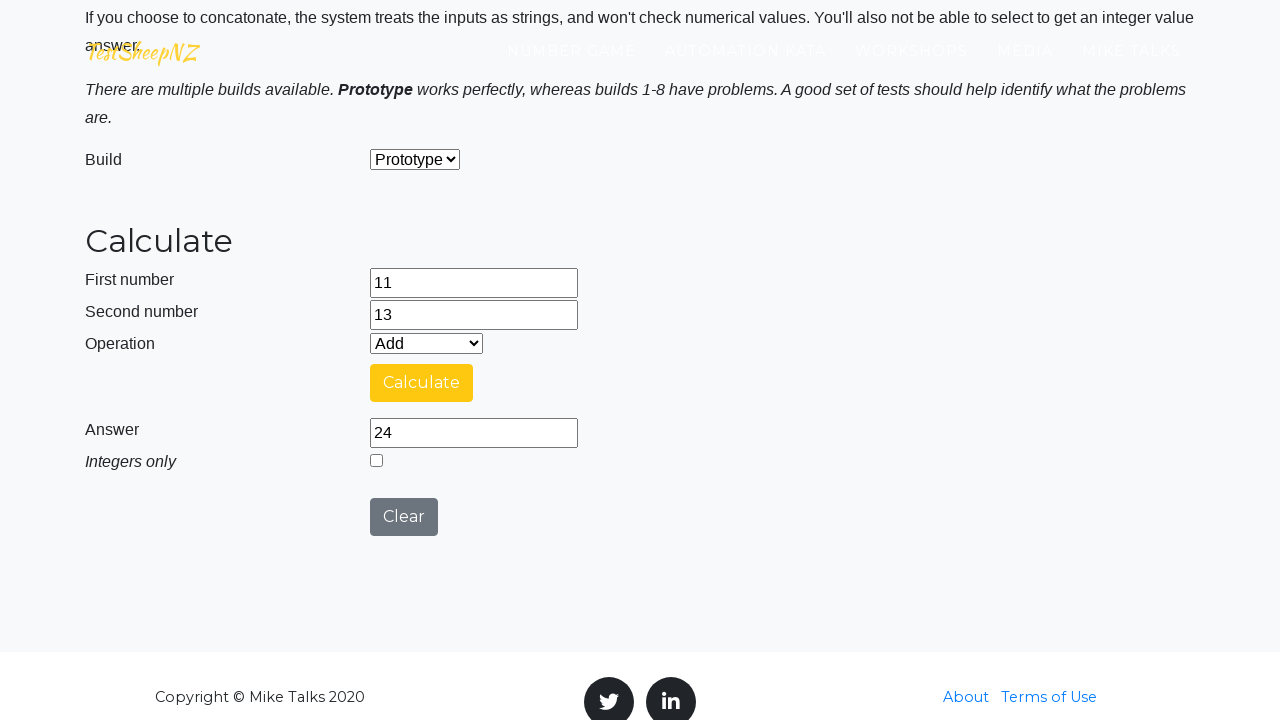

Clicked clear button to reset calculator at (404, 517) on #clearButton
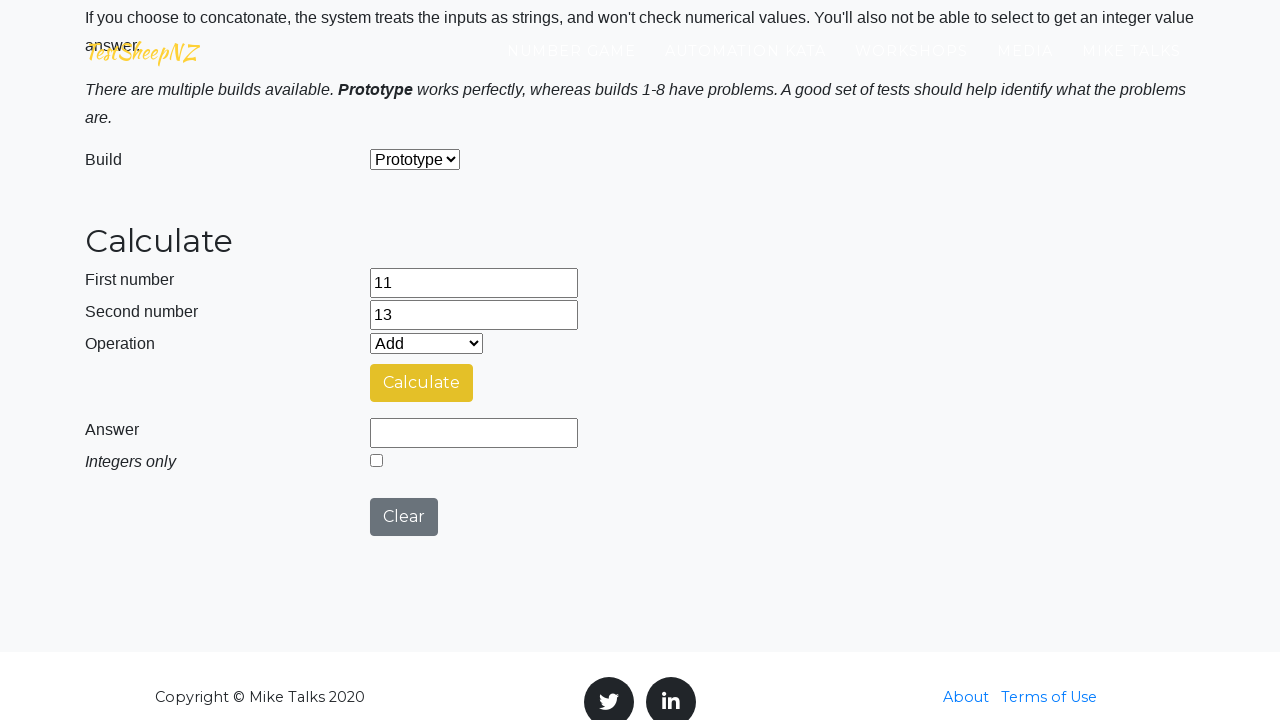

Selected Subtract operation from dropdown on #selectOperationDropdown
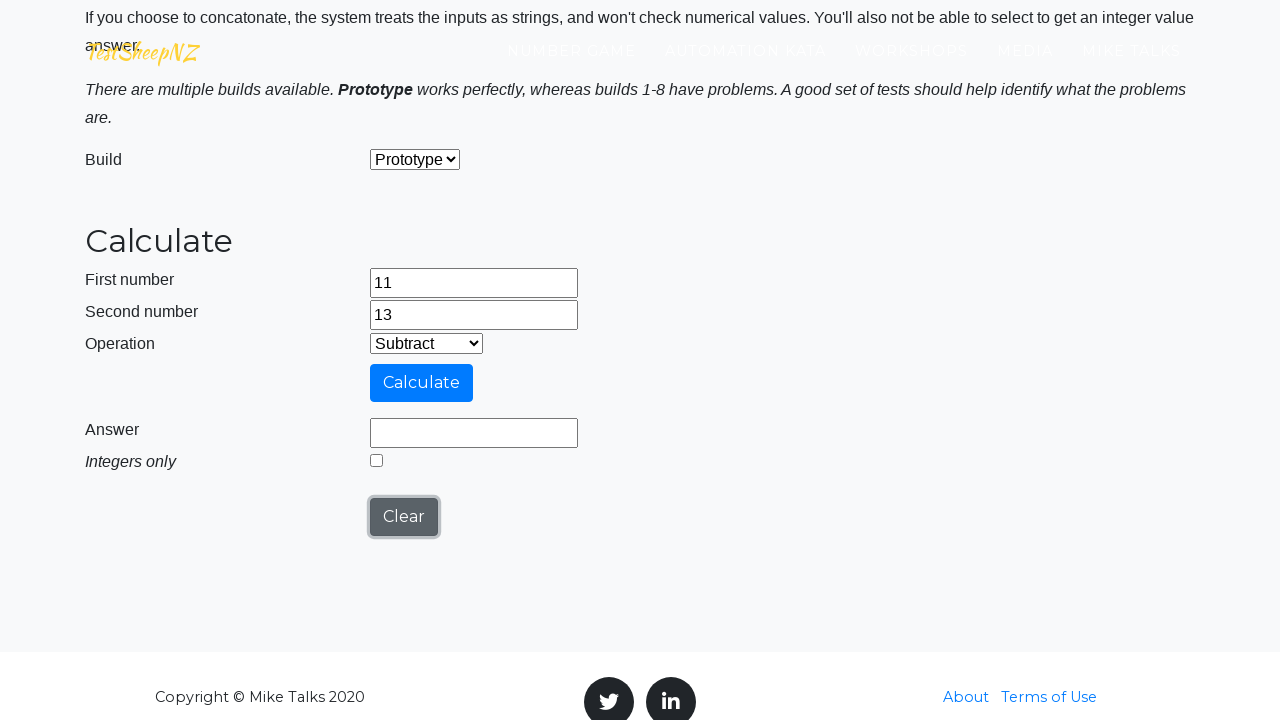

Clicked calculate button for Subtract operation with 11 and 13 at (422, 383) on #calculateButton
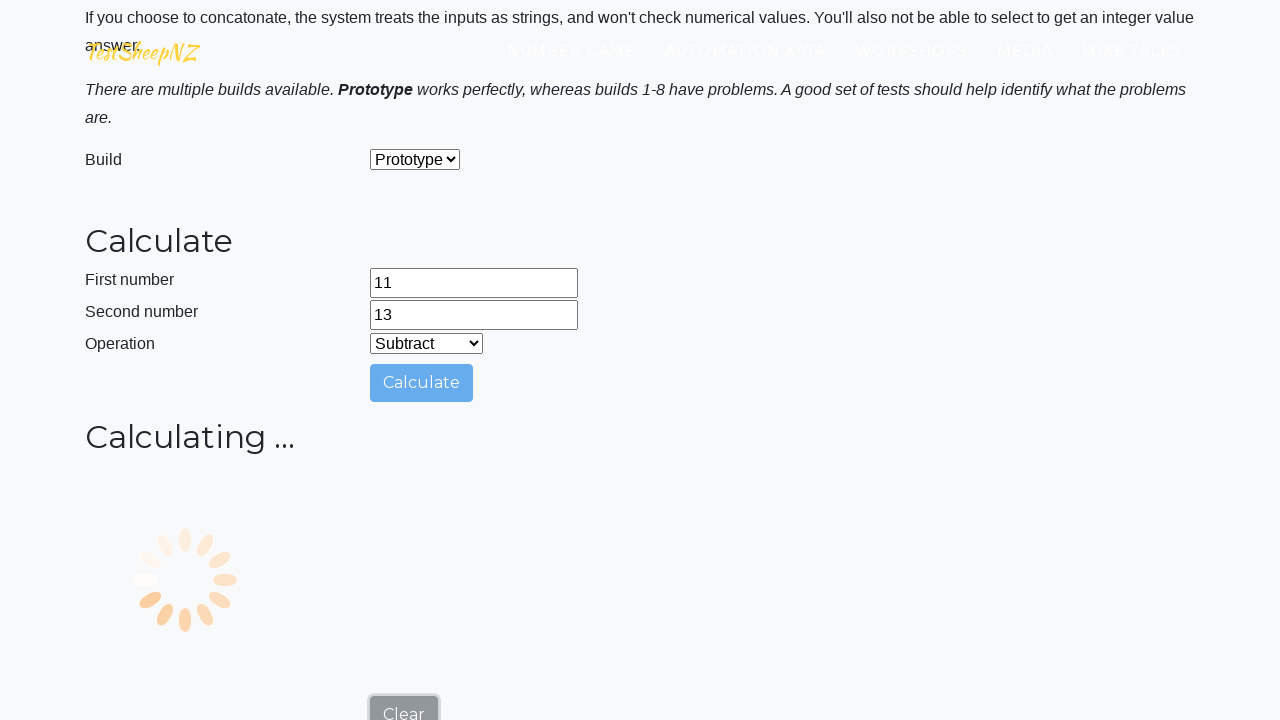

Waited for result to appear
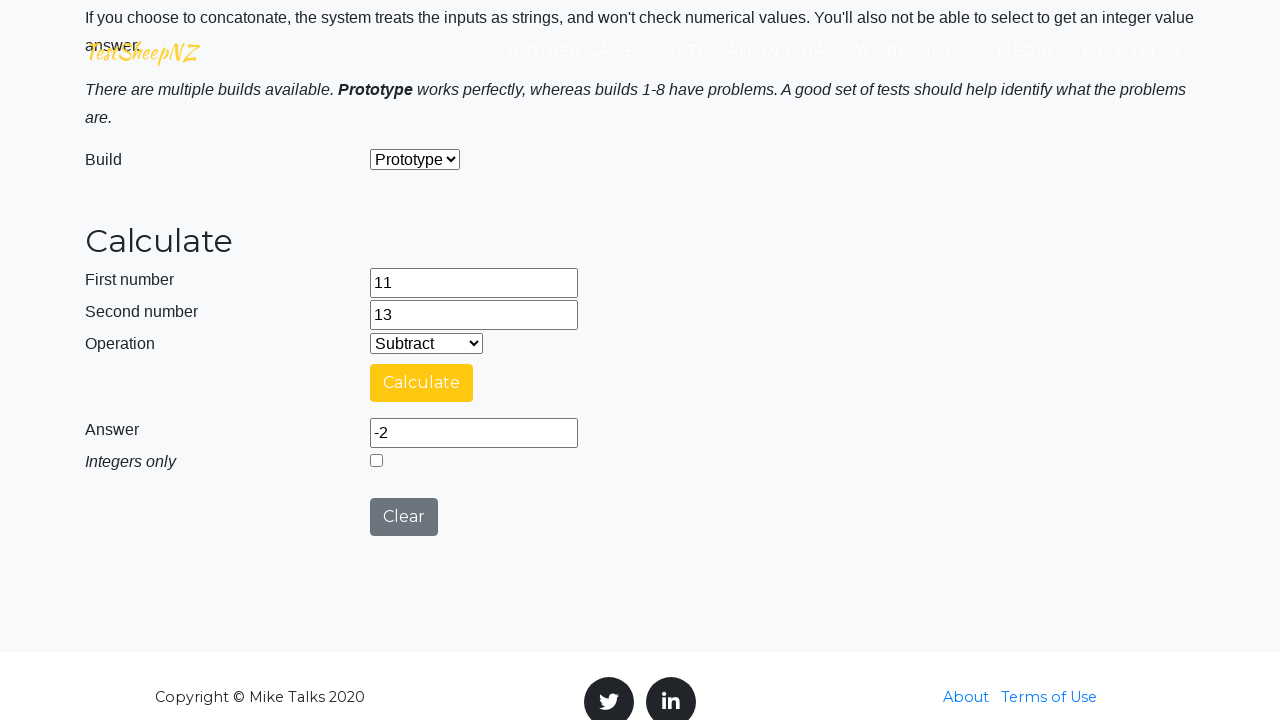

Clicked clear button to reset calculator at (404, 517) on #clearButton
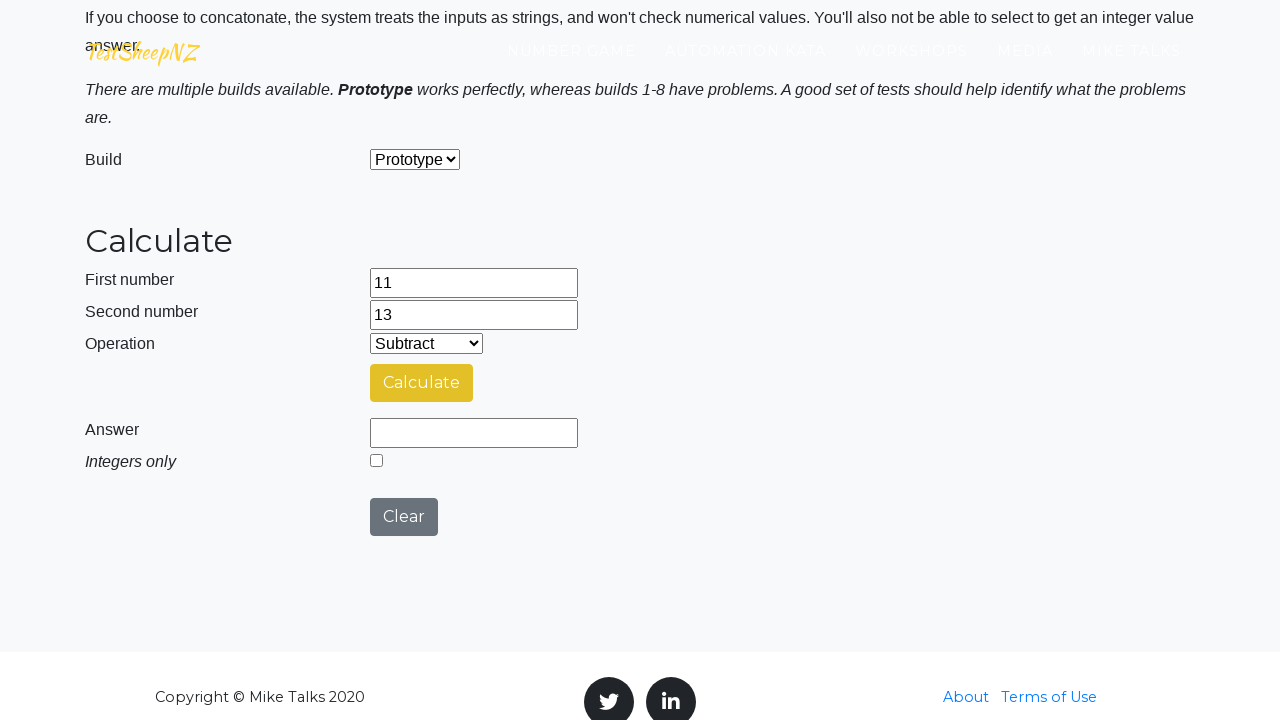

Selected Multiply operation from dropdown on #selectOperationDropdown
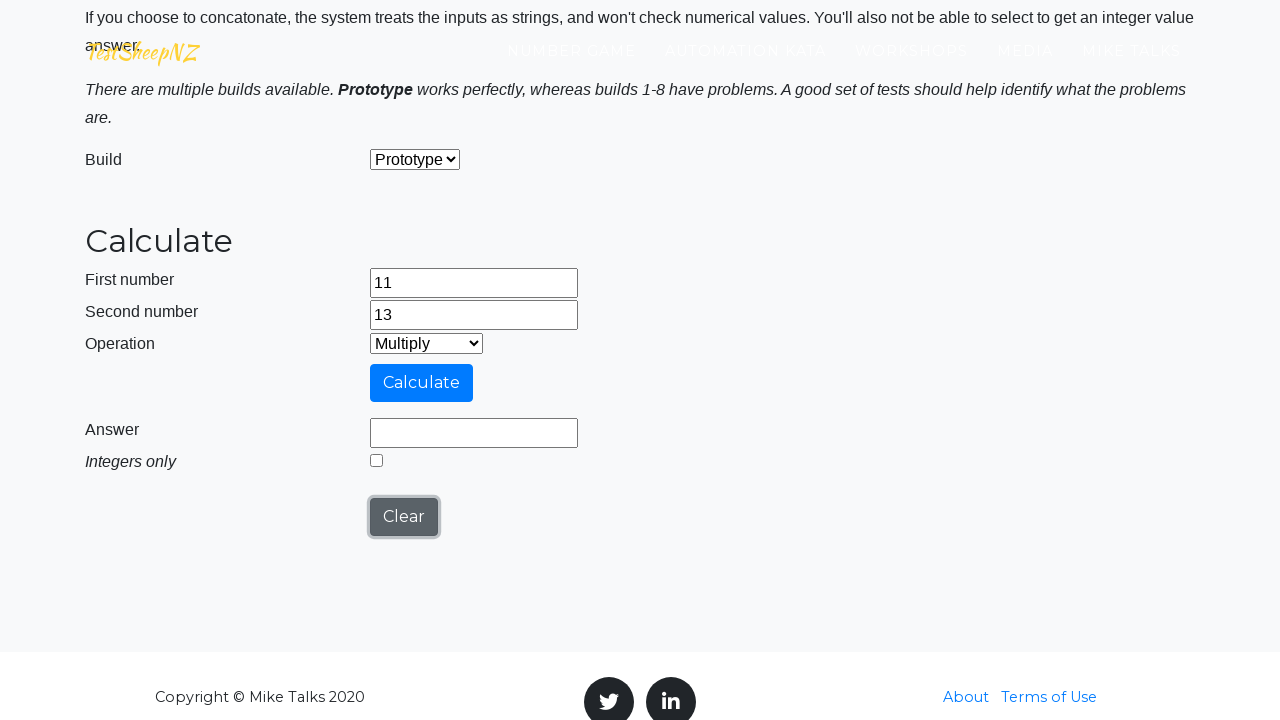

Clicked calculate button for Multiply operation with 11 and 13 at (422, 383) on #calculateButton
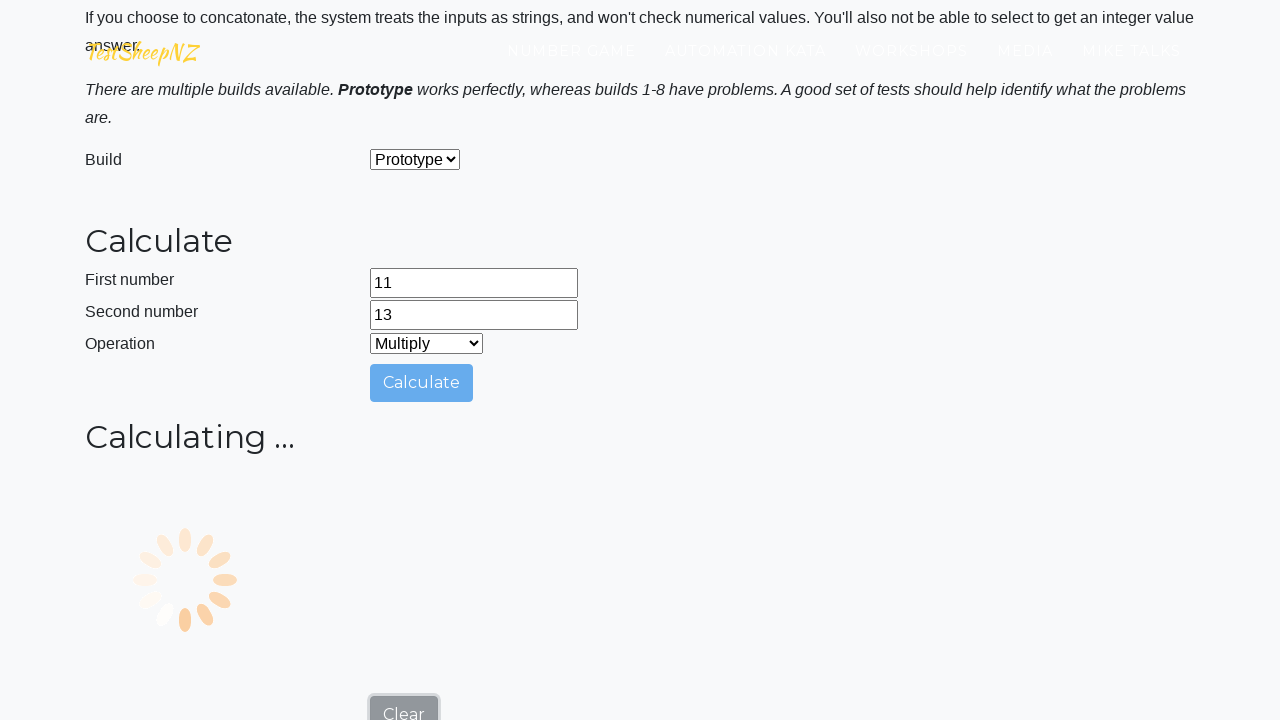

Waited for result to appear
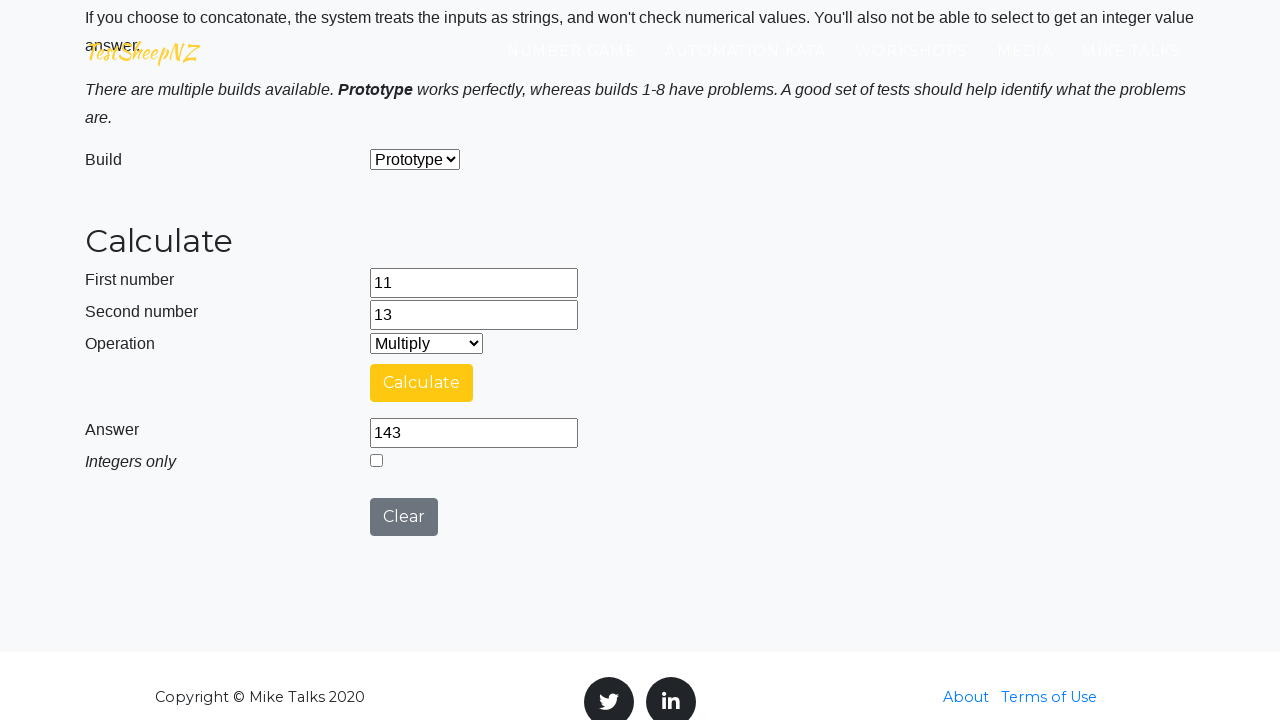

Clicked clear button to reset calculator at (404, 517) on #clearButton
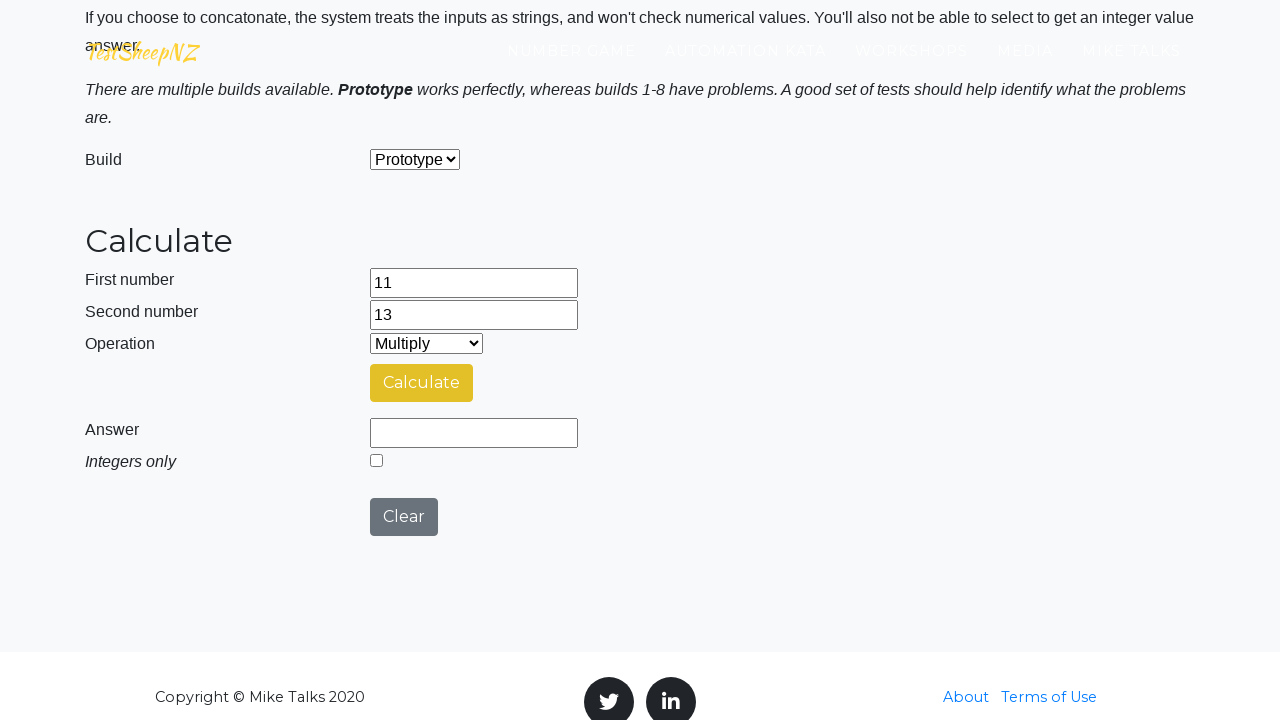

Selected Divide operation from dropdown on #selectOperationDropdown
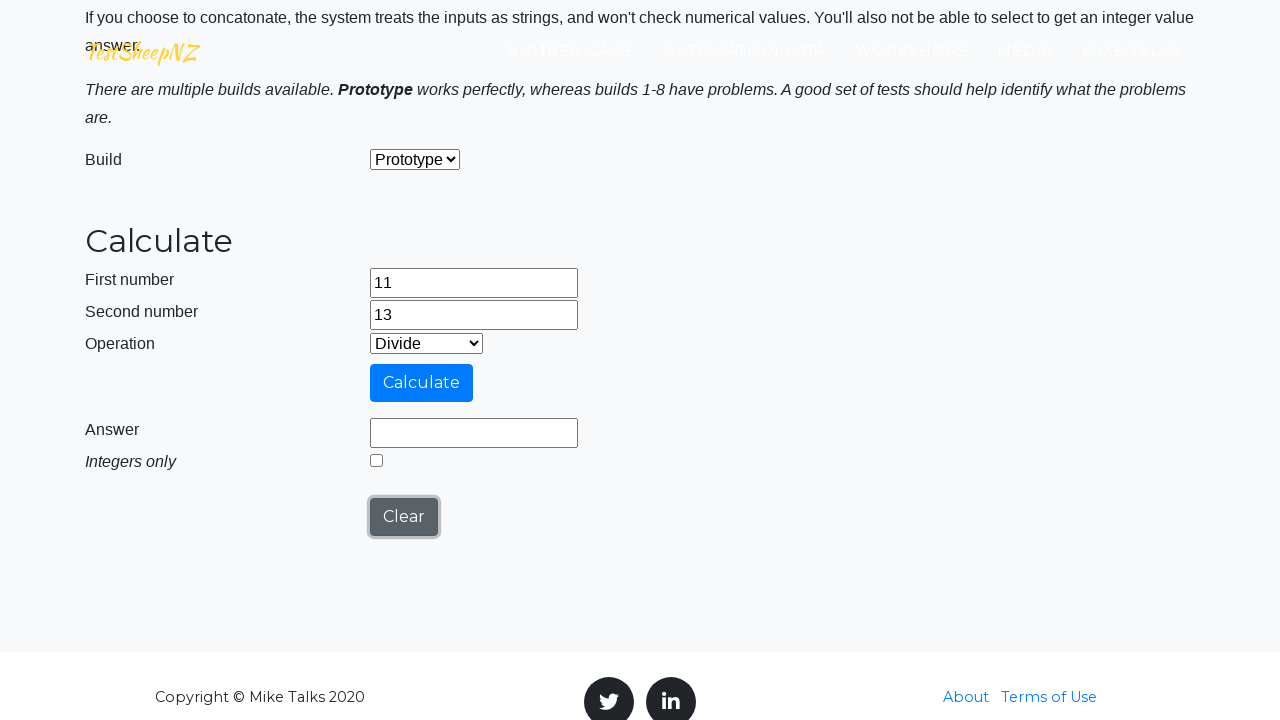

Clicked integer select for divide operation at (376, 460) on #integerSelect
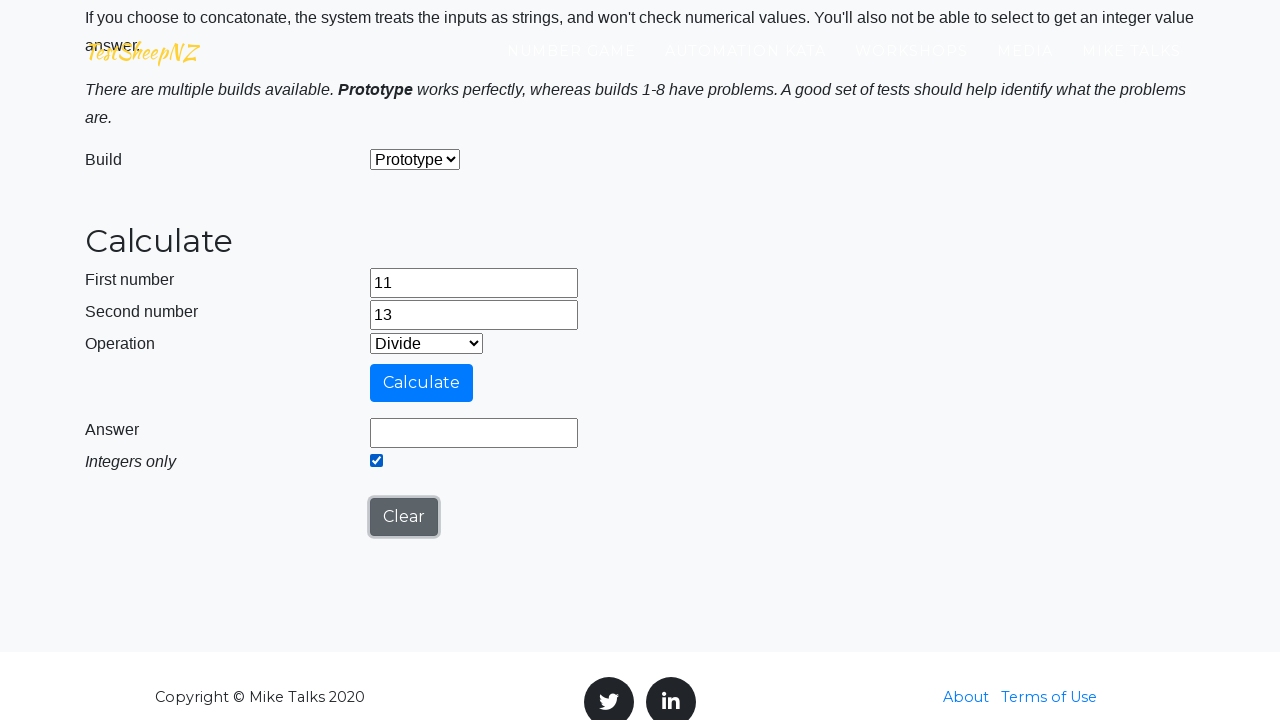

Clicked calculate button for Divide operation with 11 and 13 at (422, 383) on #calculateButton
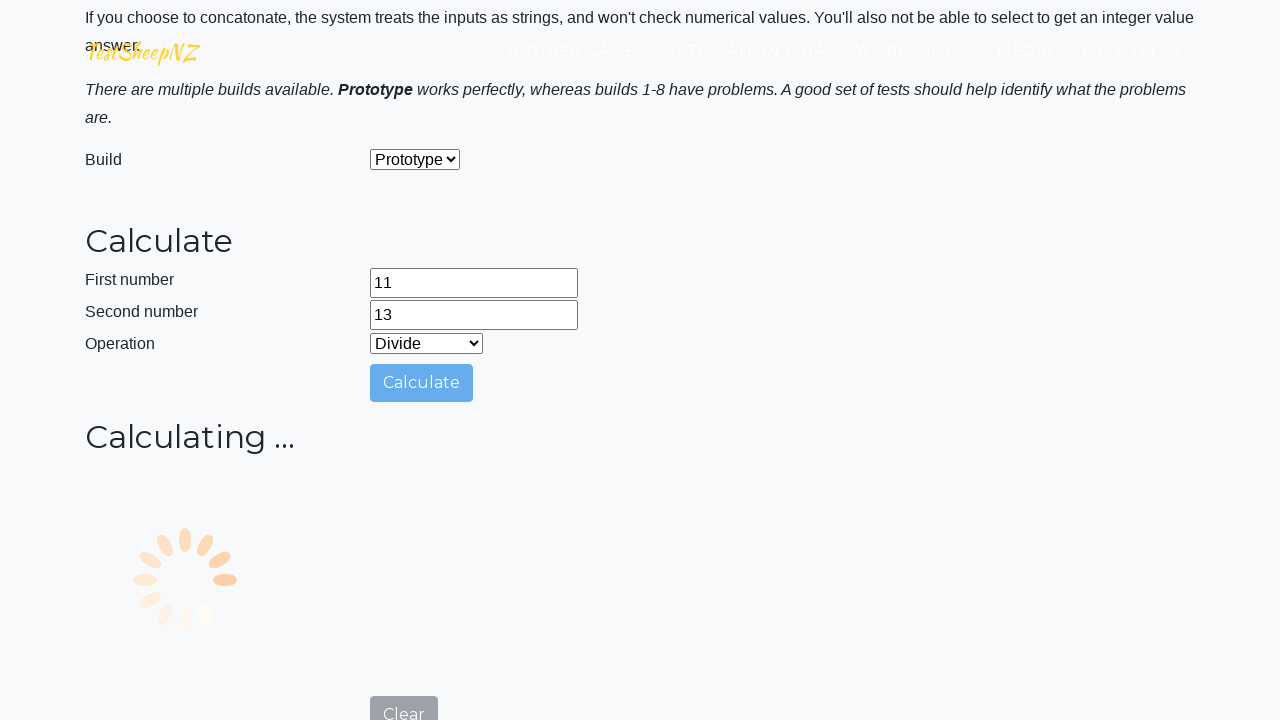

Waited for result to appear
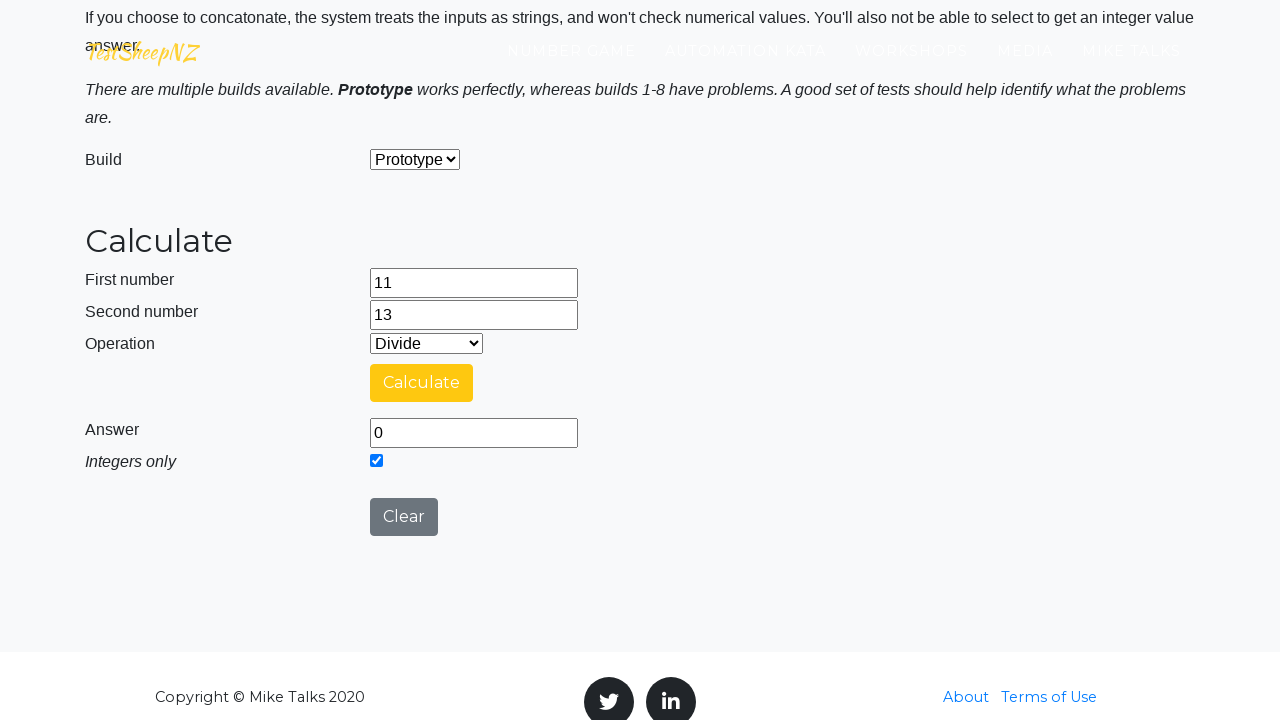

Clicked clear button to reset calculator at (404, 517) on #clearButton
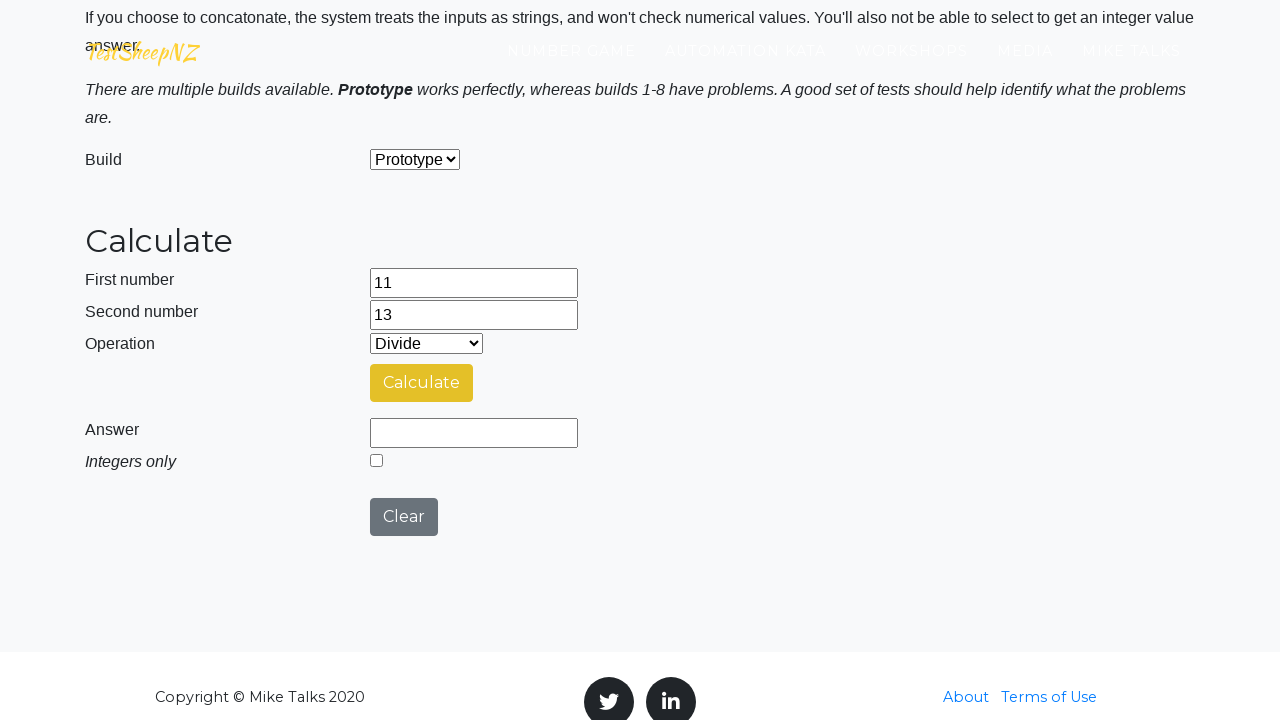

Selected Concatenate operation from dropdown on #selectOperationDropdown
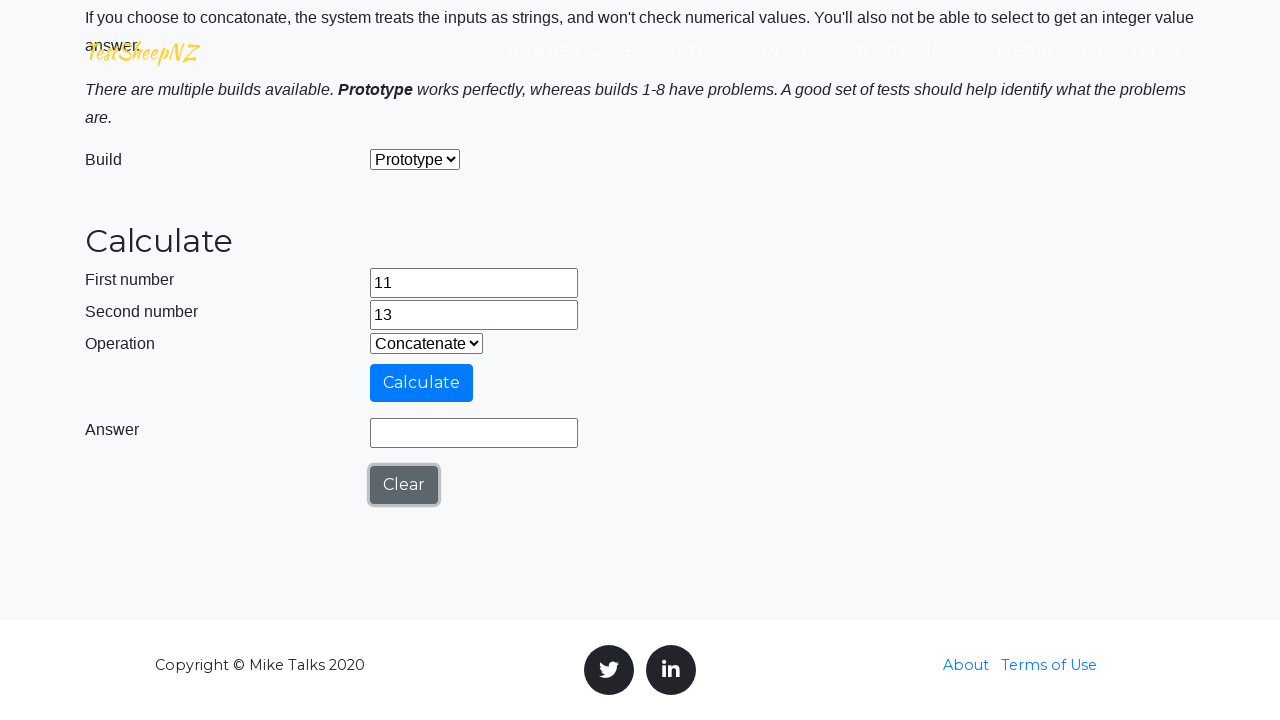

Clicked calculate button for Concatenate operation with 11 and 13 at (422, 383) on #calculateButton
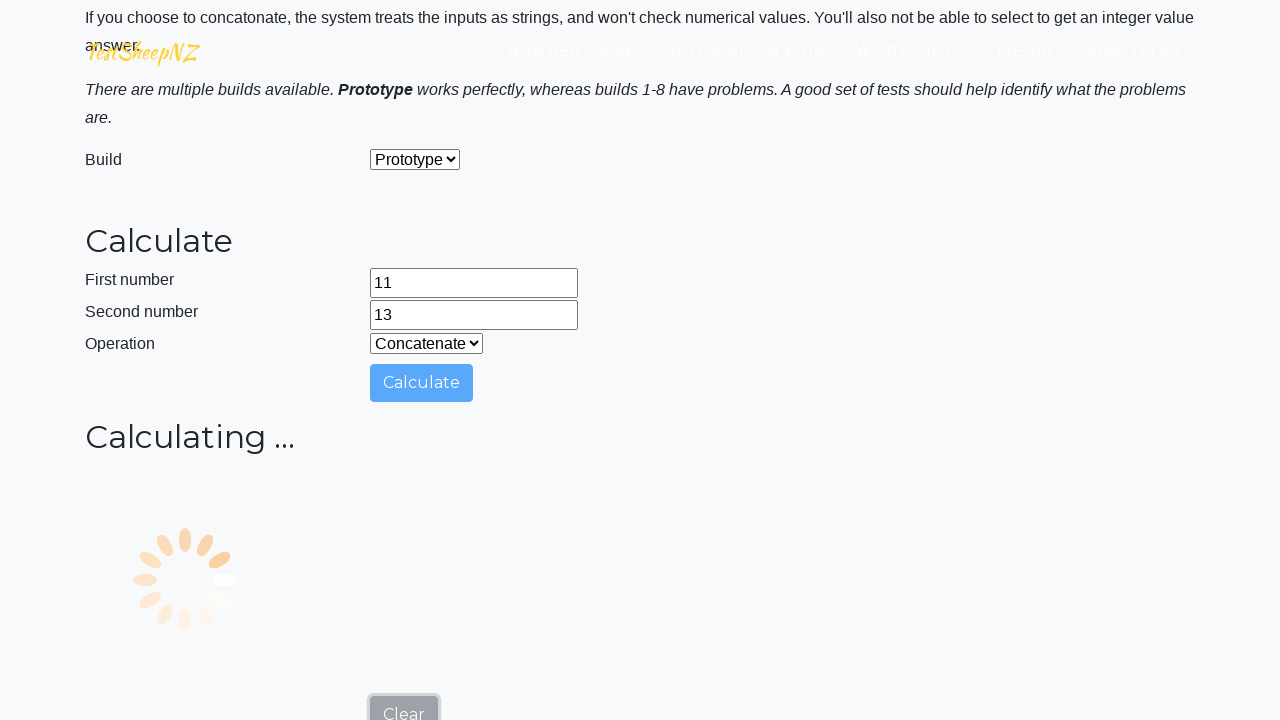

Waited for result to appear
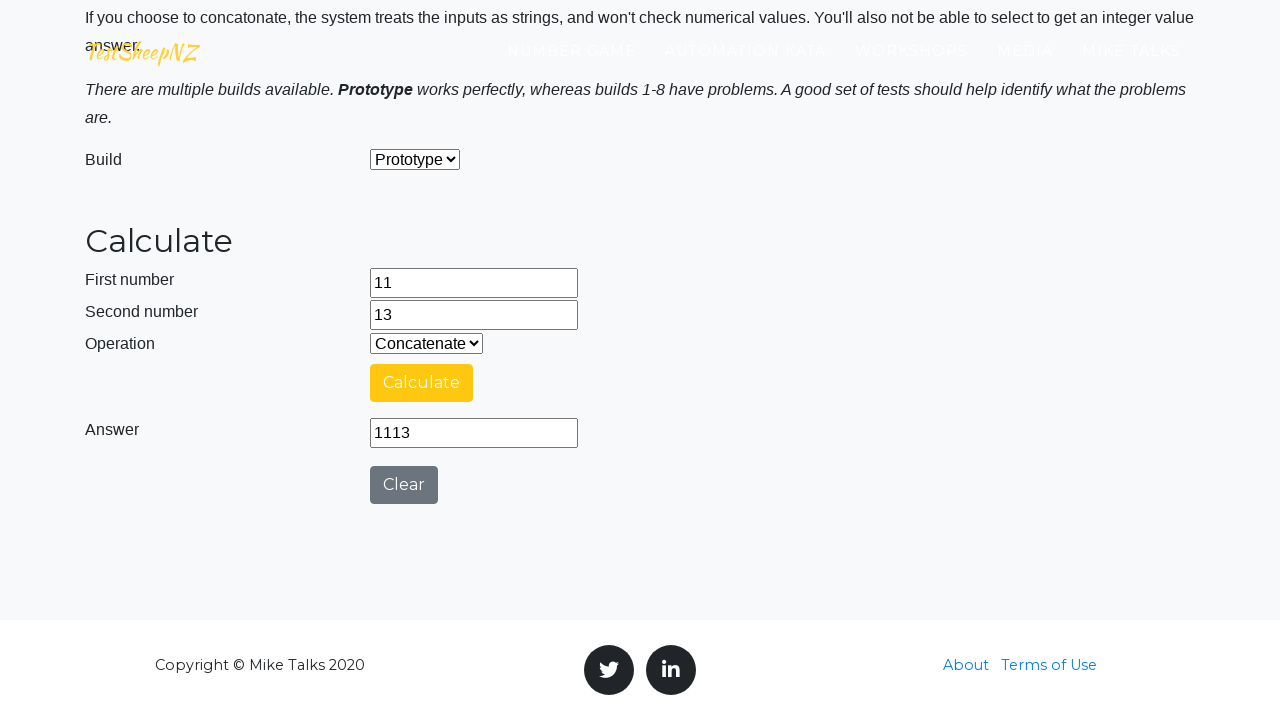

Clicked clear button to reset calculator at (404, 485) on #clearButton
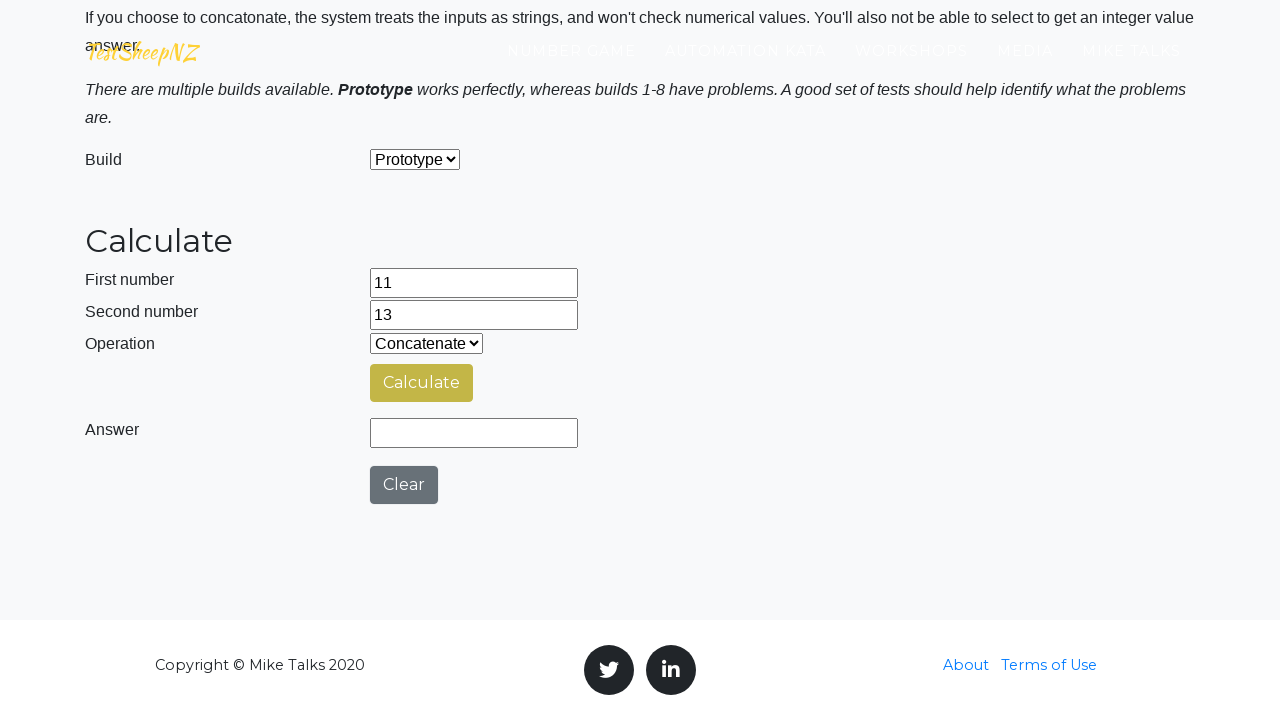

Cleared first number field on #number1Field
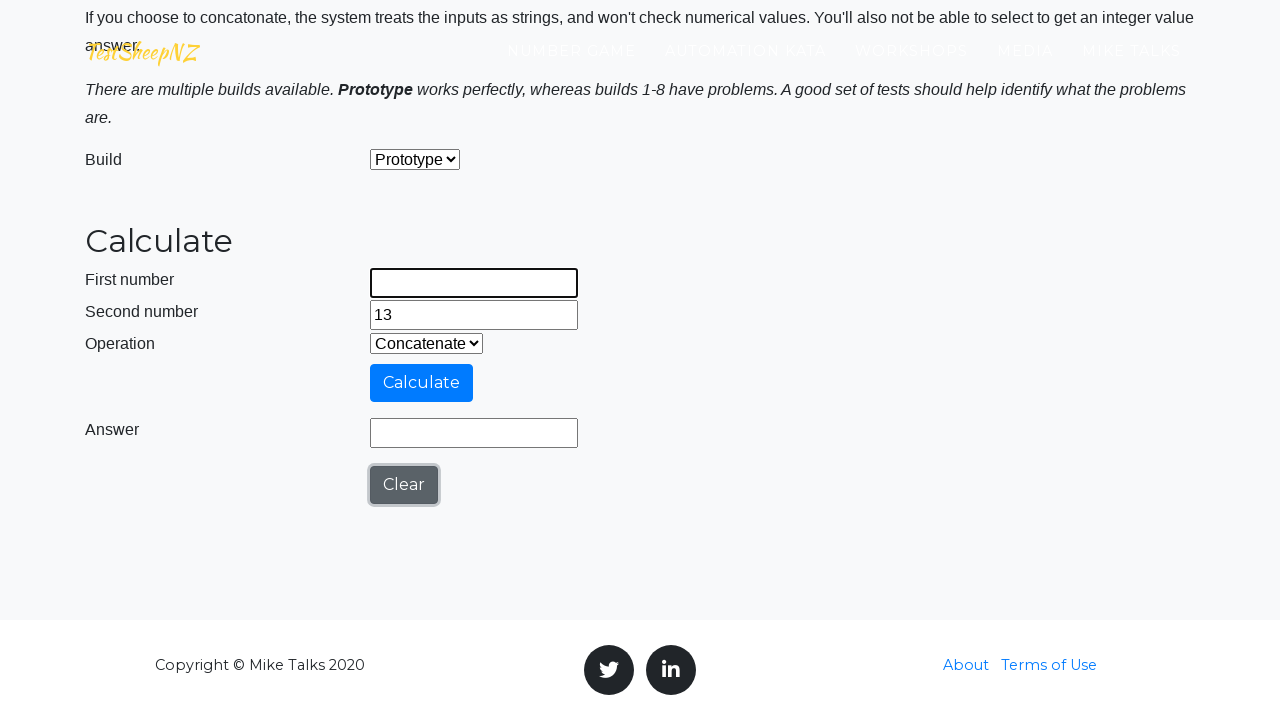

Filled first number field with 35 on #number1Field
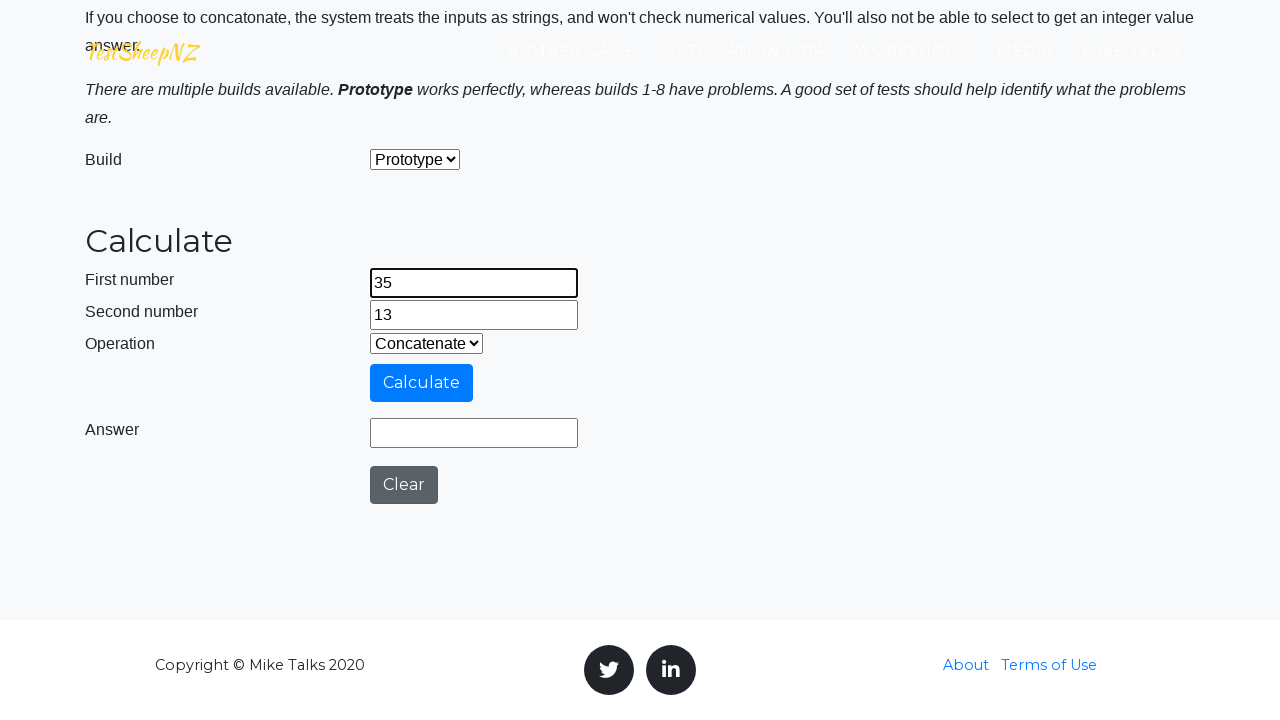

Cleared second number field on #number2Field
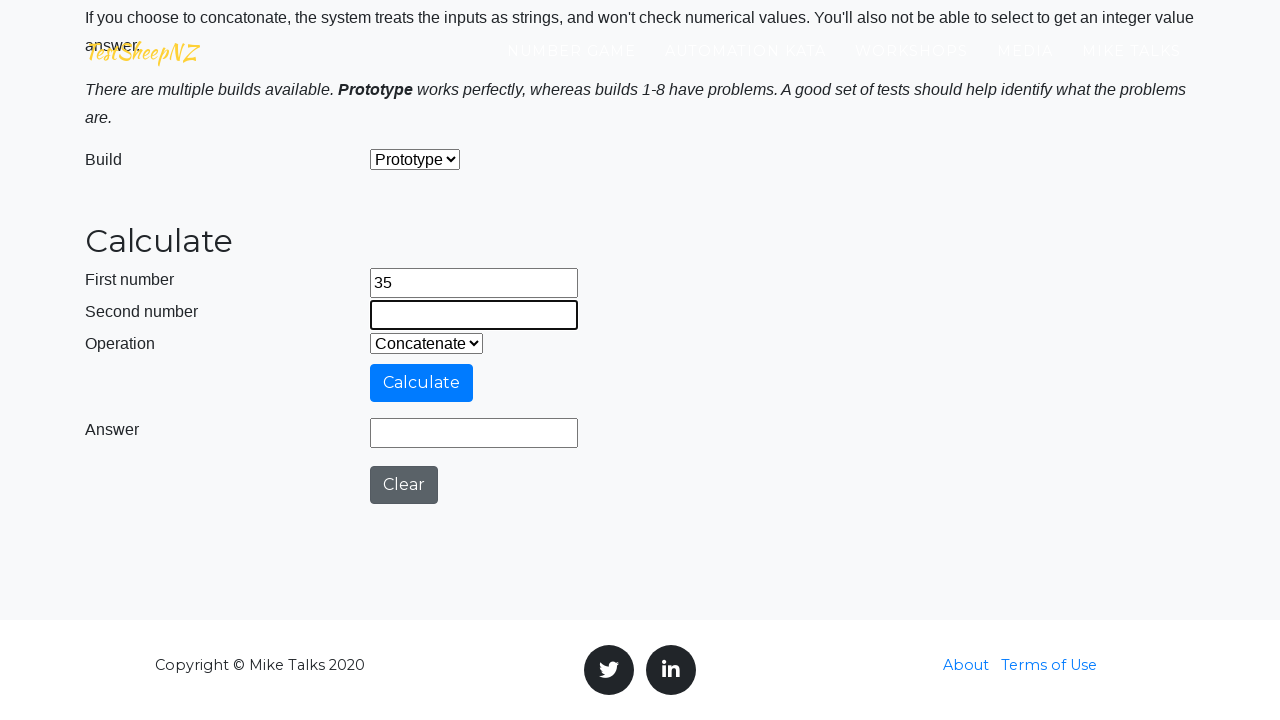

Filled second number field with 28 on #number2Field
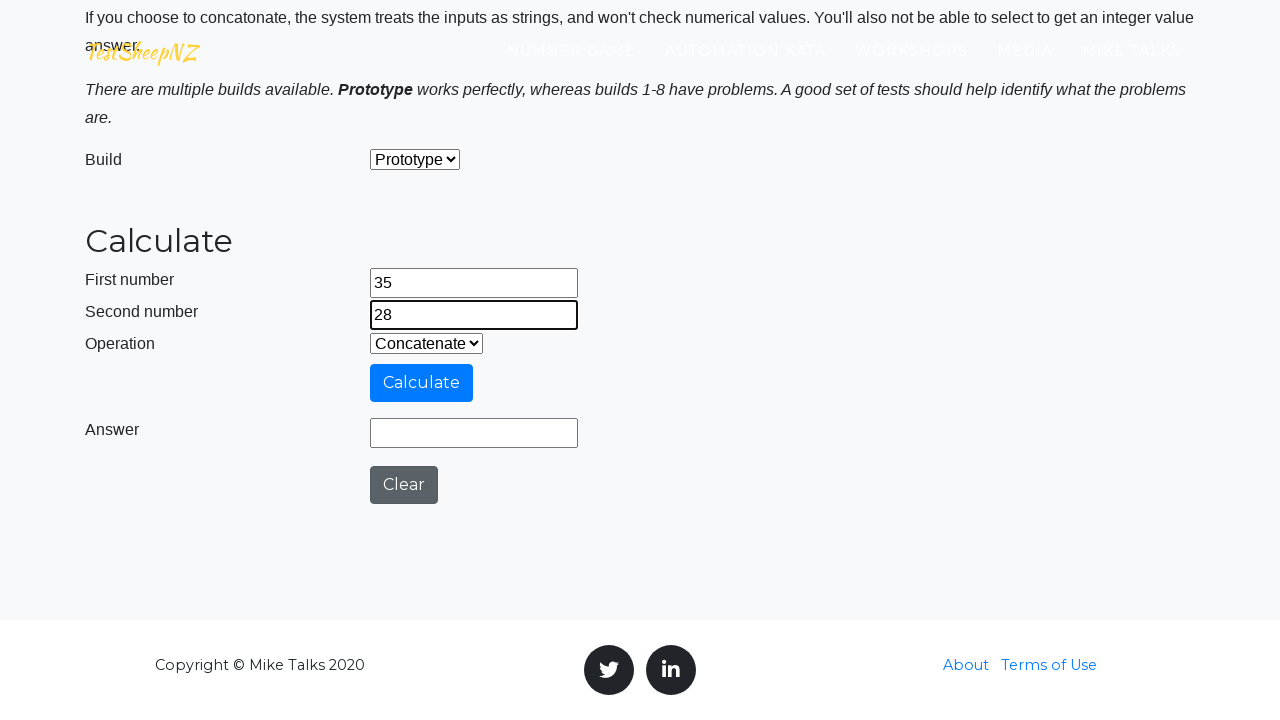

Selected Add operation from dropdown on #selectOperationDropdown
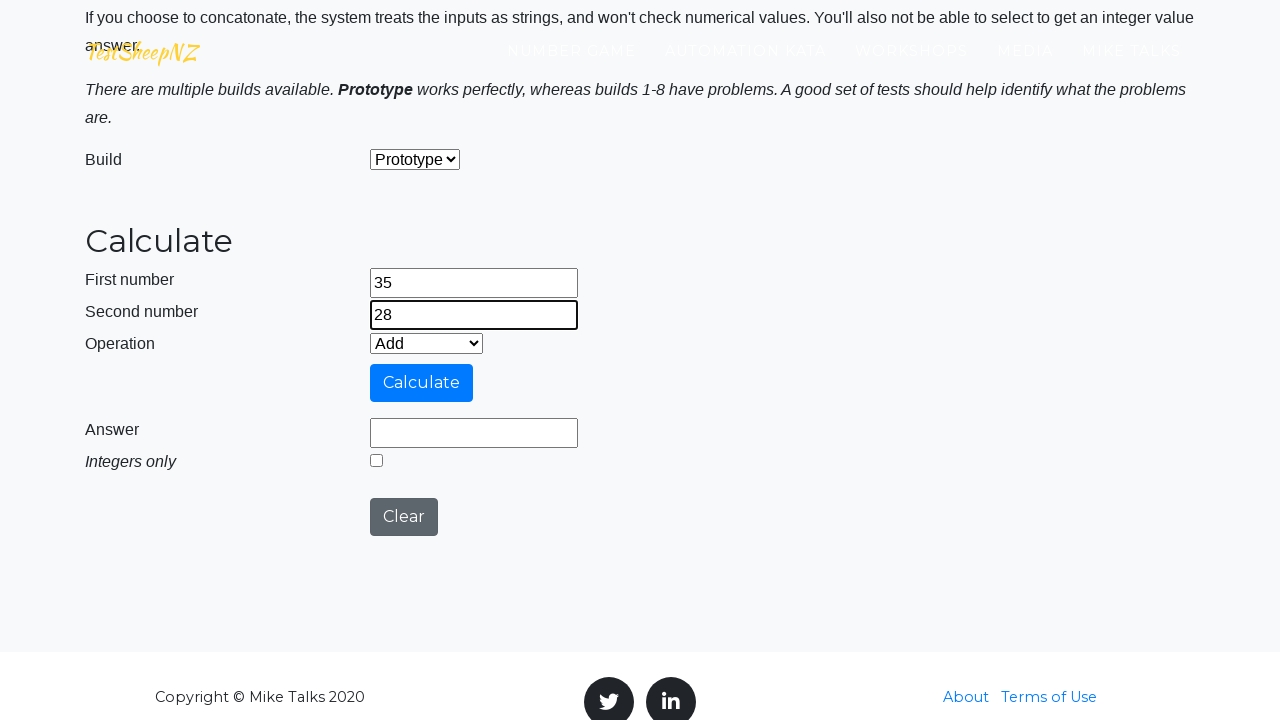

Clicked calculate button for Add operation with 35 and 28 at (422, 383) on #calculateButton
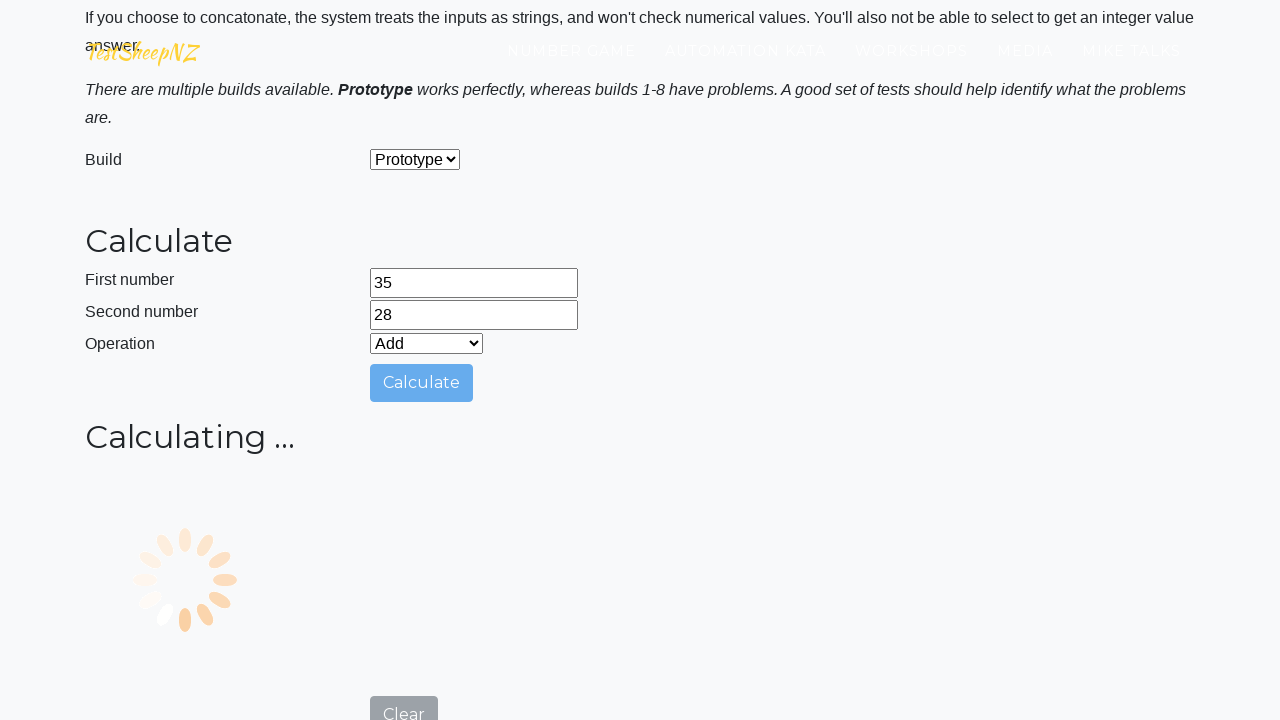

Waited for result to appear
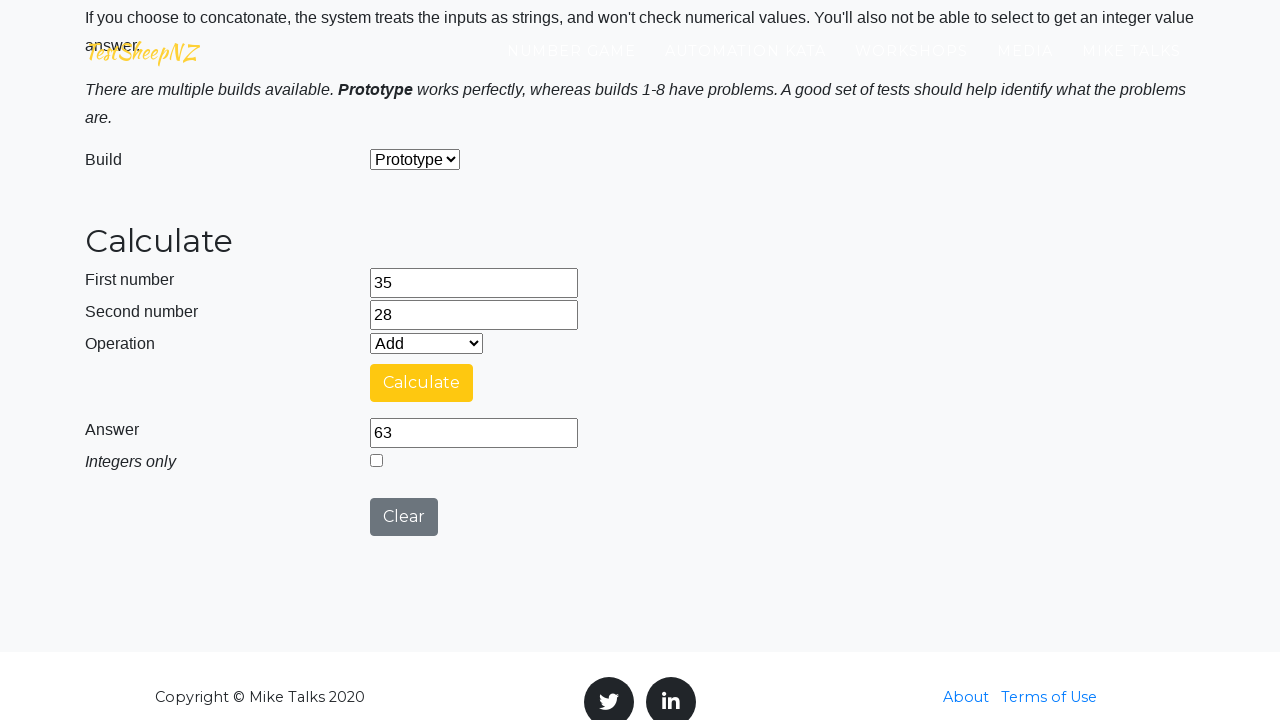

Clicked clear button to reset calculator at (404, 517) on #clearButton
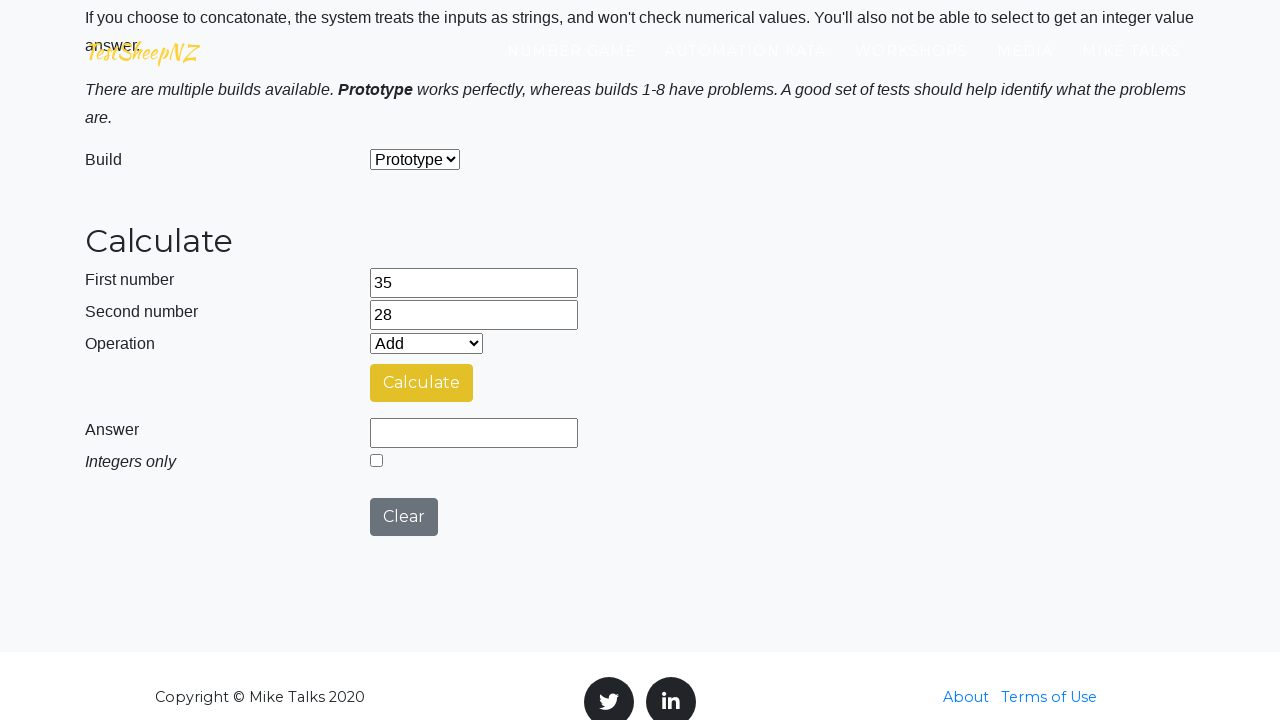

Selected Subtract operation from dropdown on #selectOperationDropdown
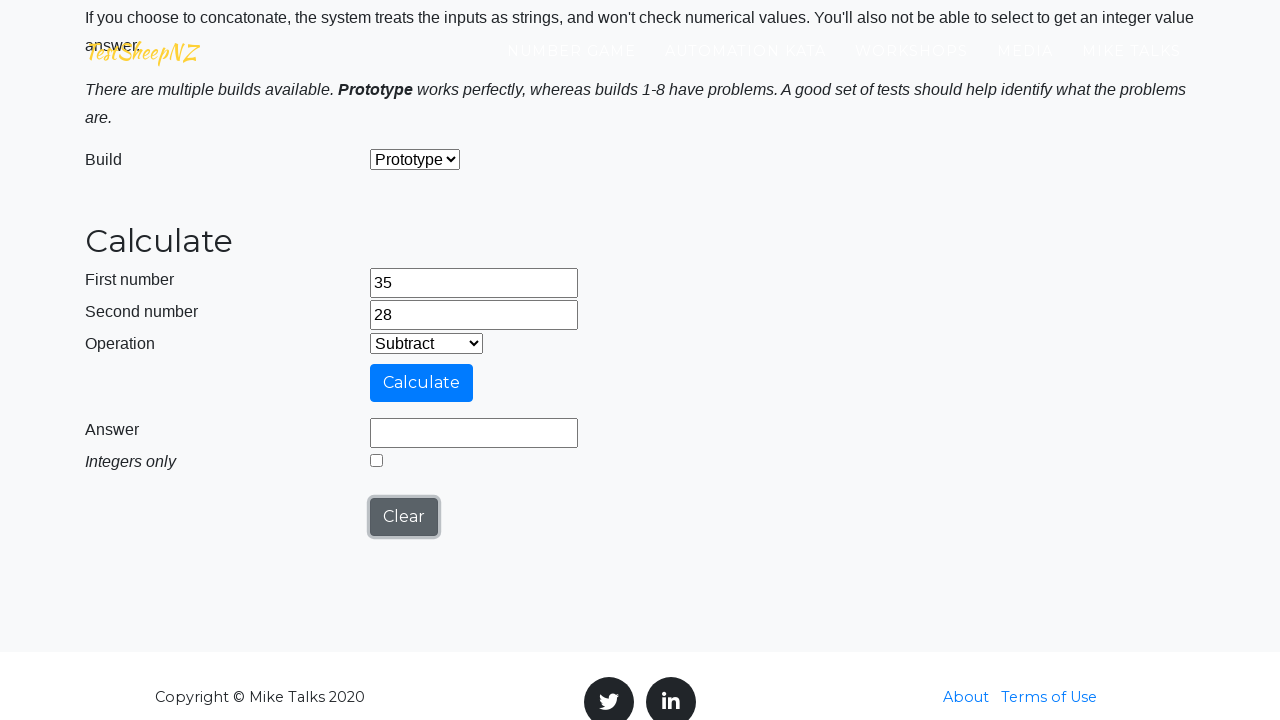

Clicked calculate button for Subtract operation with 35 and 28 at (422, 383) on #calculateButton
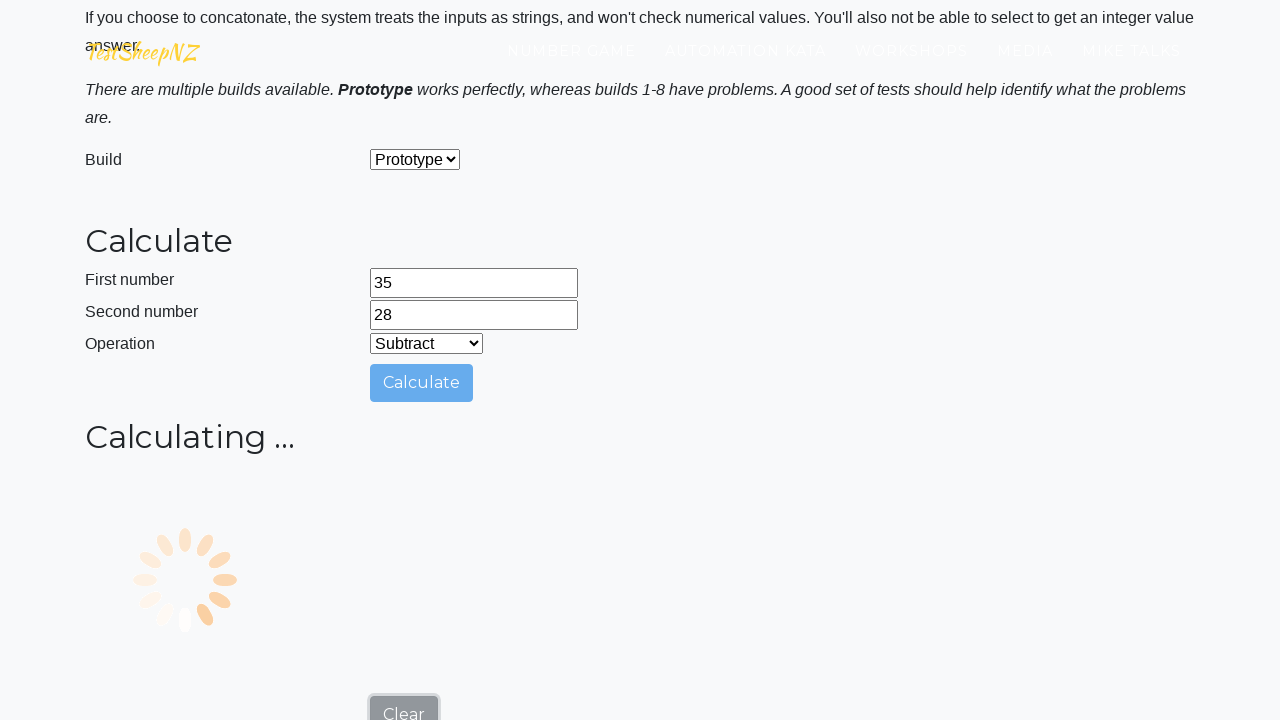

Waited for result to appear
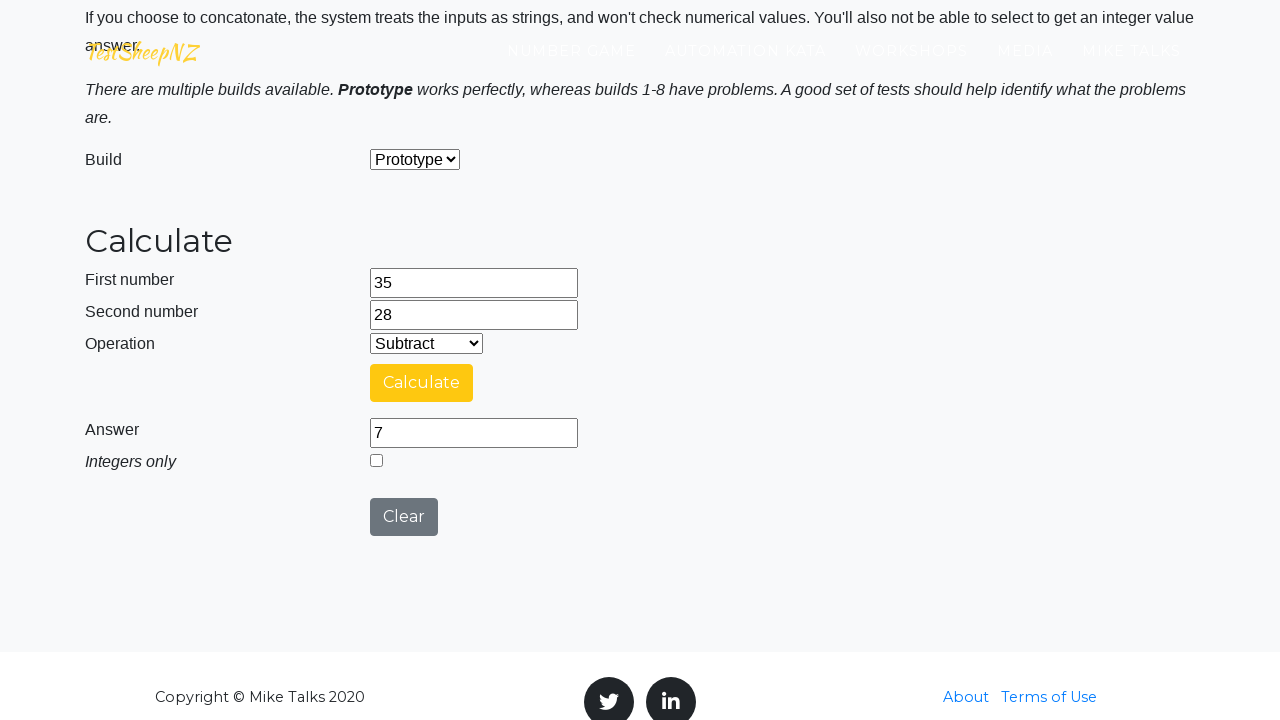

Clicked clear button to reset calculator at (404, 517) on #clearButton
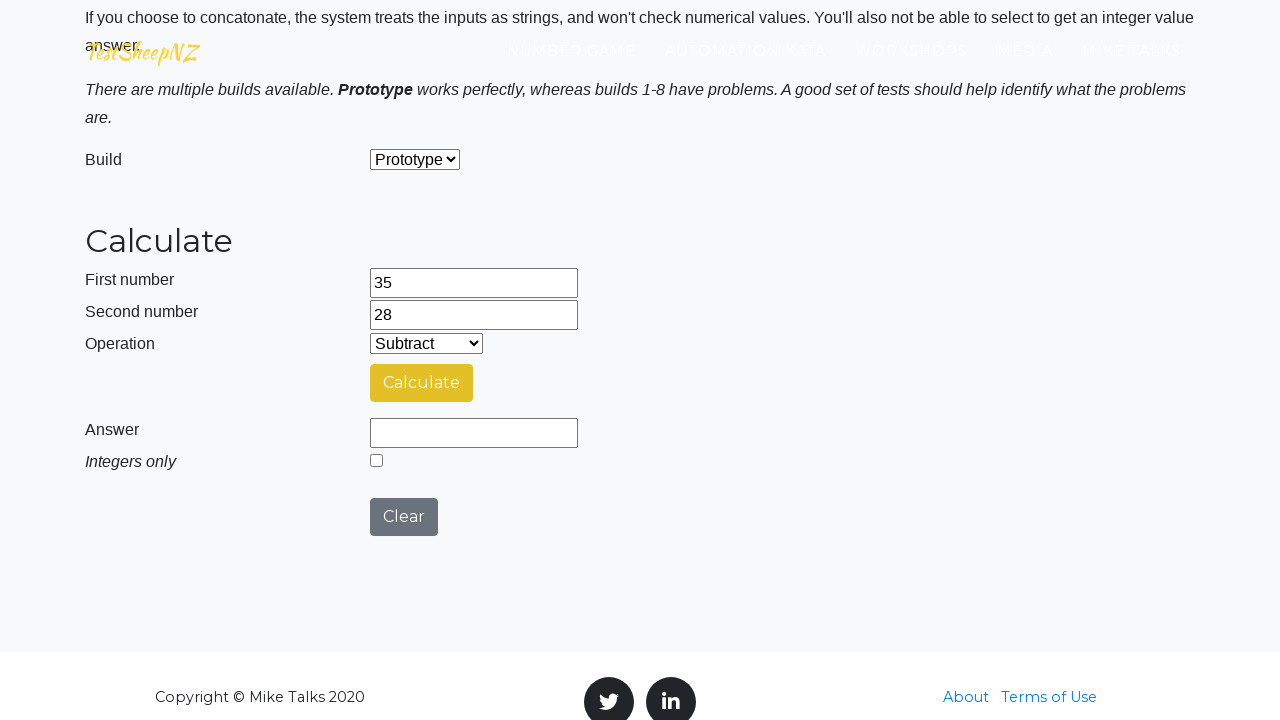

Selected Multiply operation from dropdown on #selectOperationDropdown
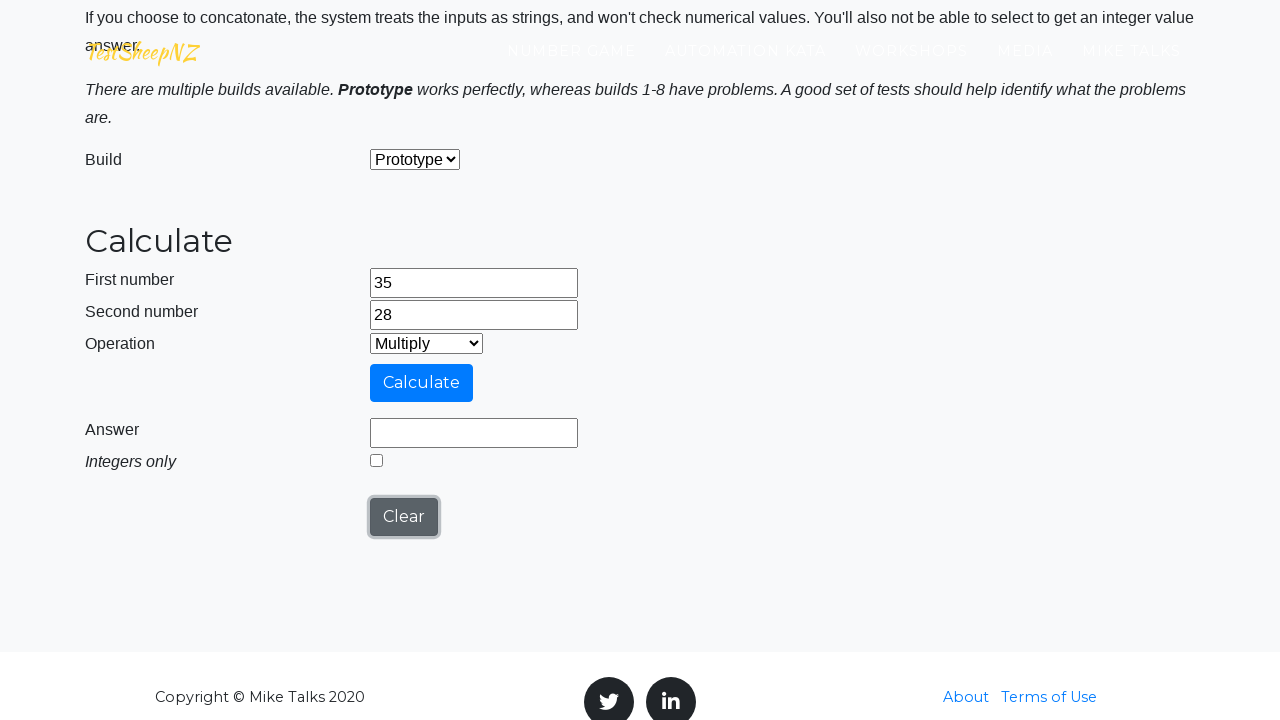

Clicked calculate button for Multiply operation with 35 and 28 at (422, 383) on #calculateButton
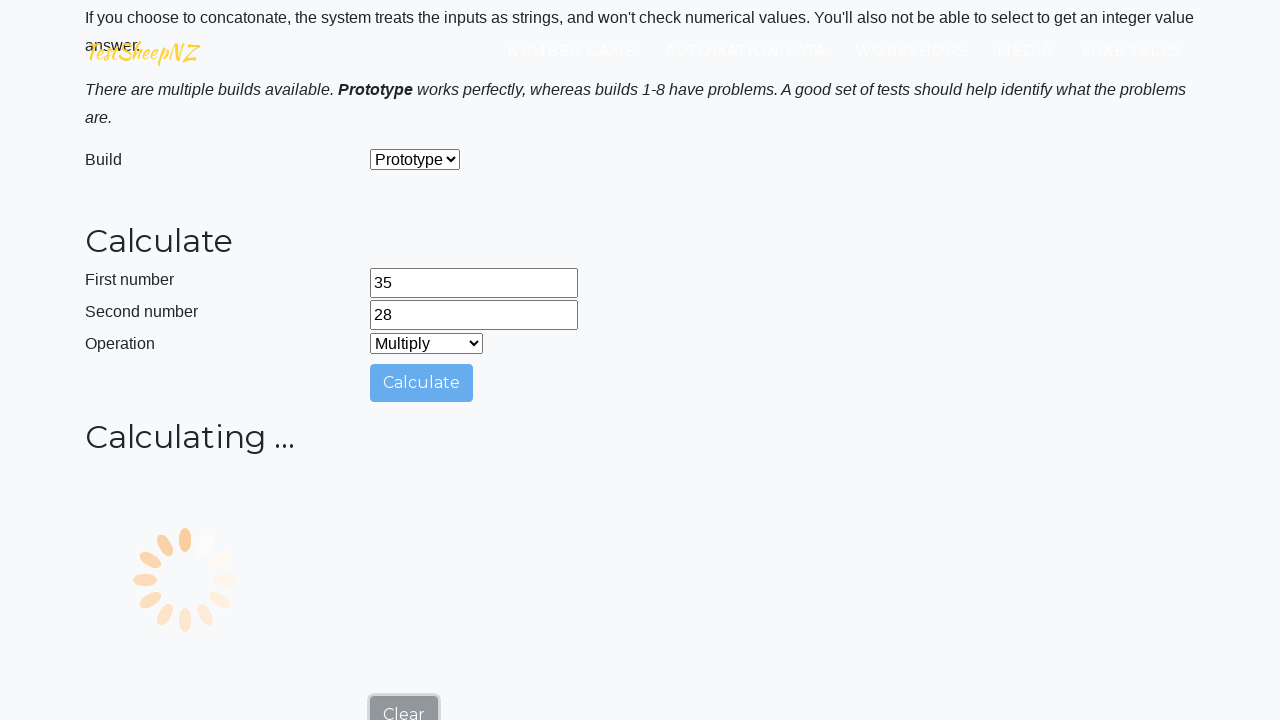

Waited for result to appear
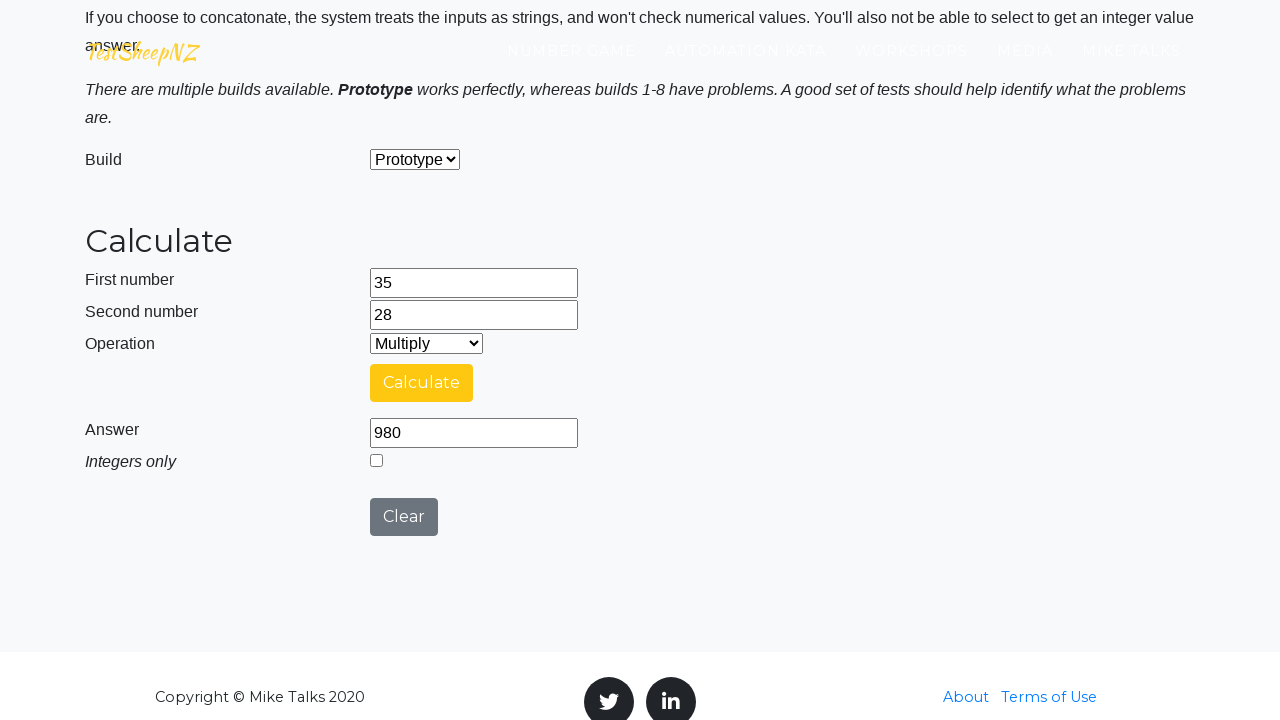

Clicked clear button to reset calculator at (404, 517) on #clearButton
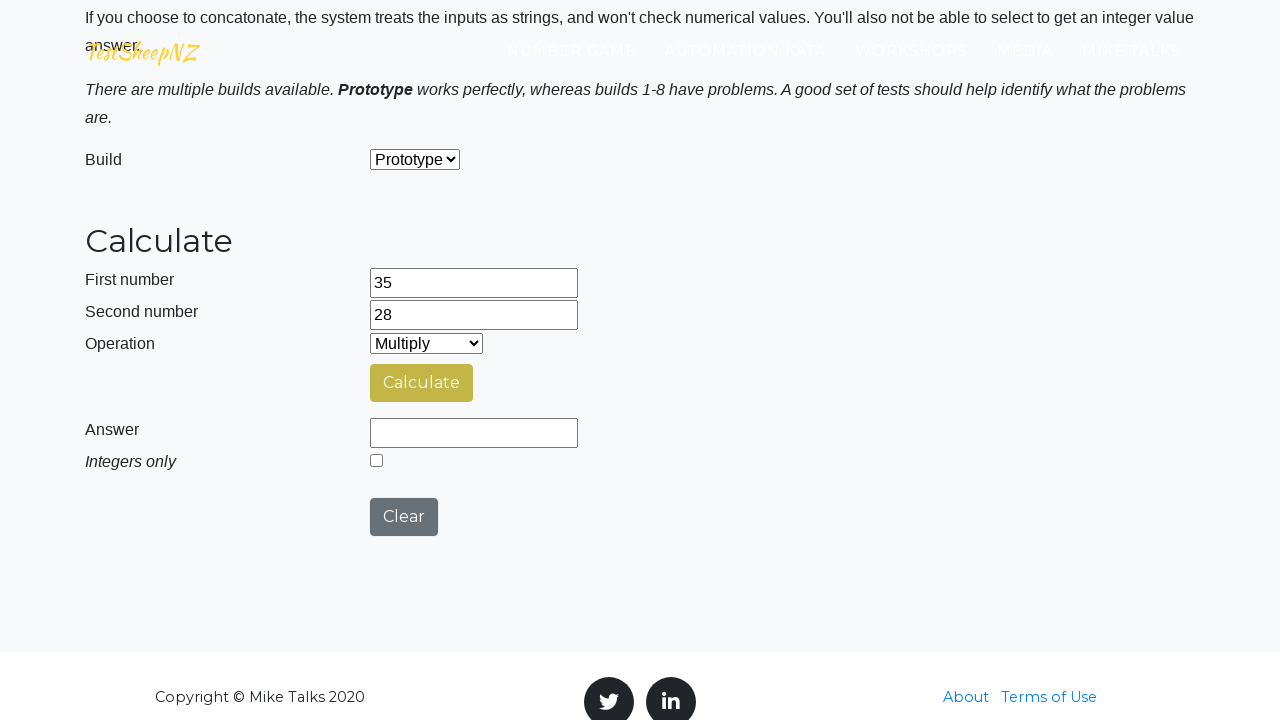

Selected Divide operation from dropdown on #selectOperationDropdown
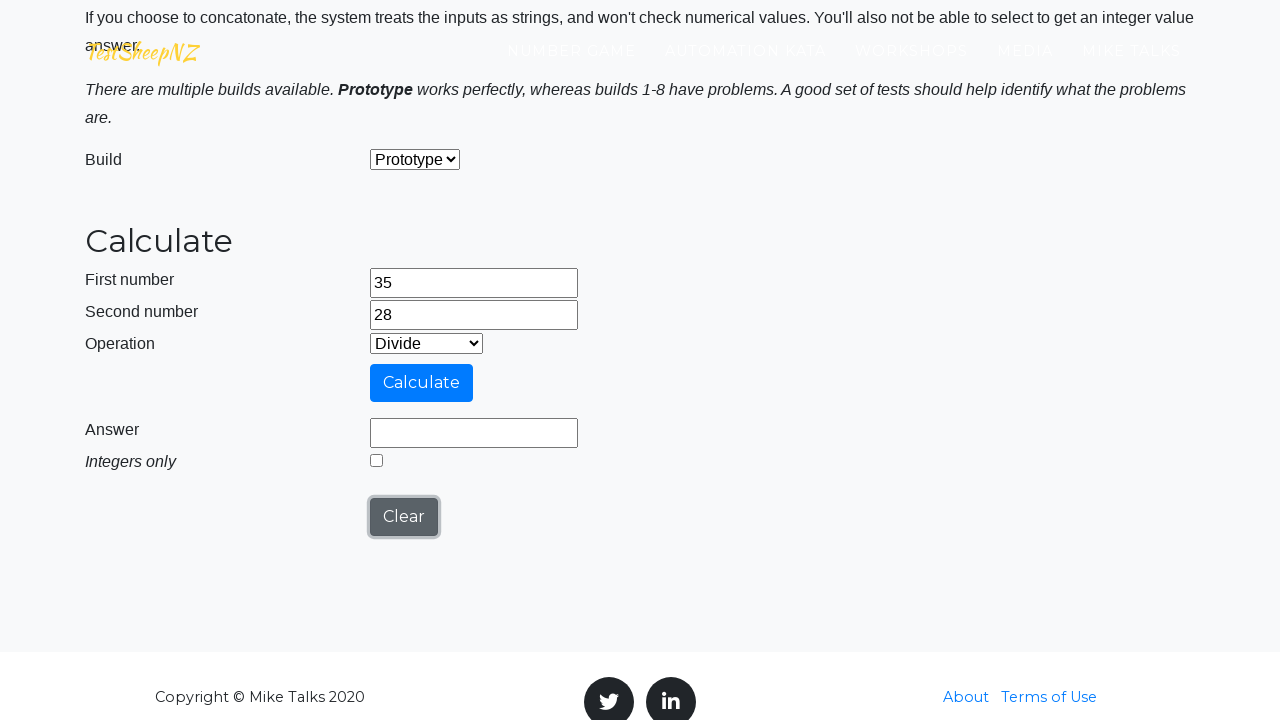

Clicked integer select for divide operation at (376, 460) on #integerSelect
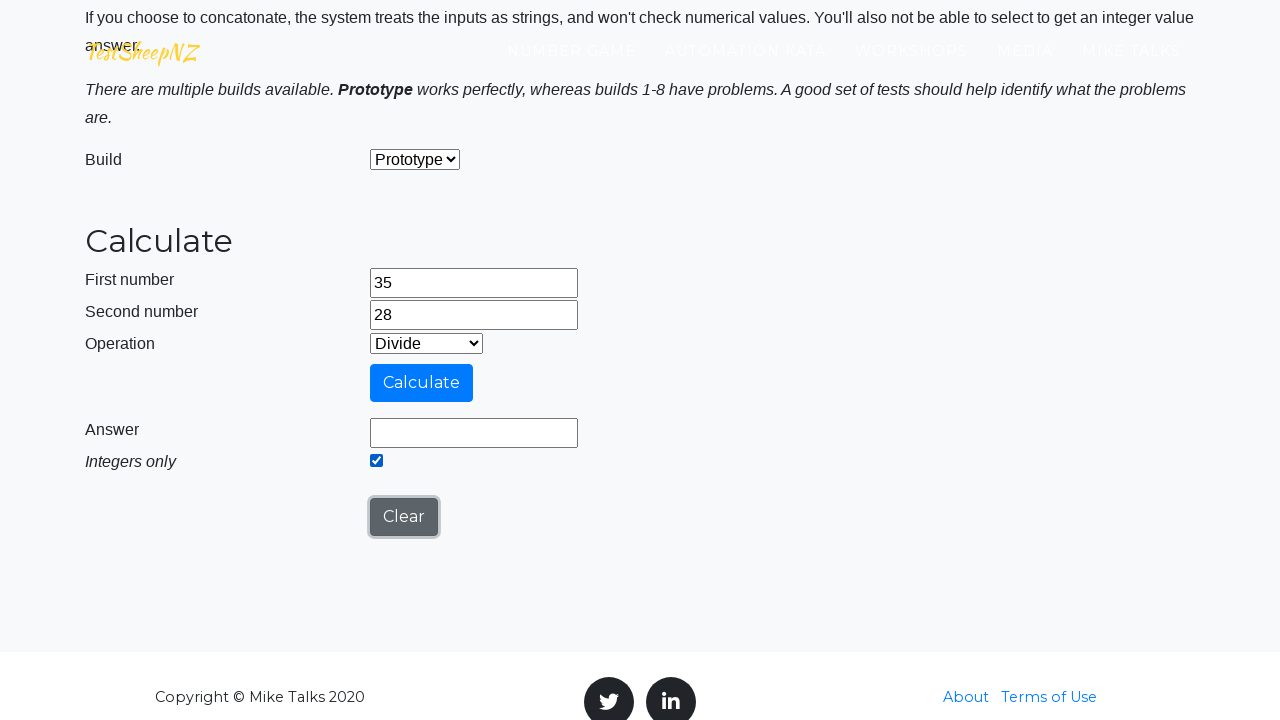

Clicked calculate button for Divide operation with 35 and 28 at (422, 383) on #calculateButton
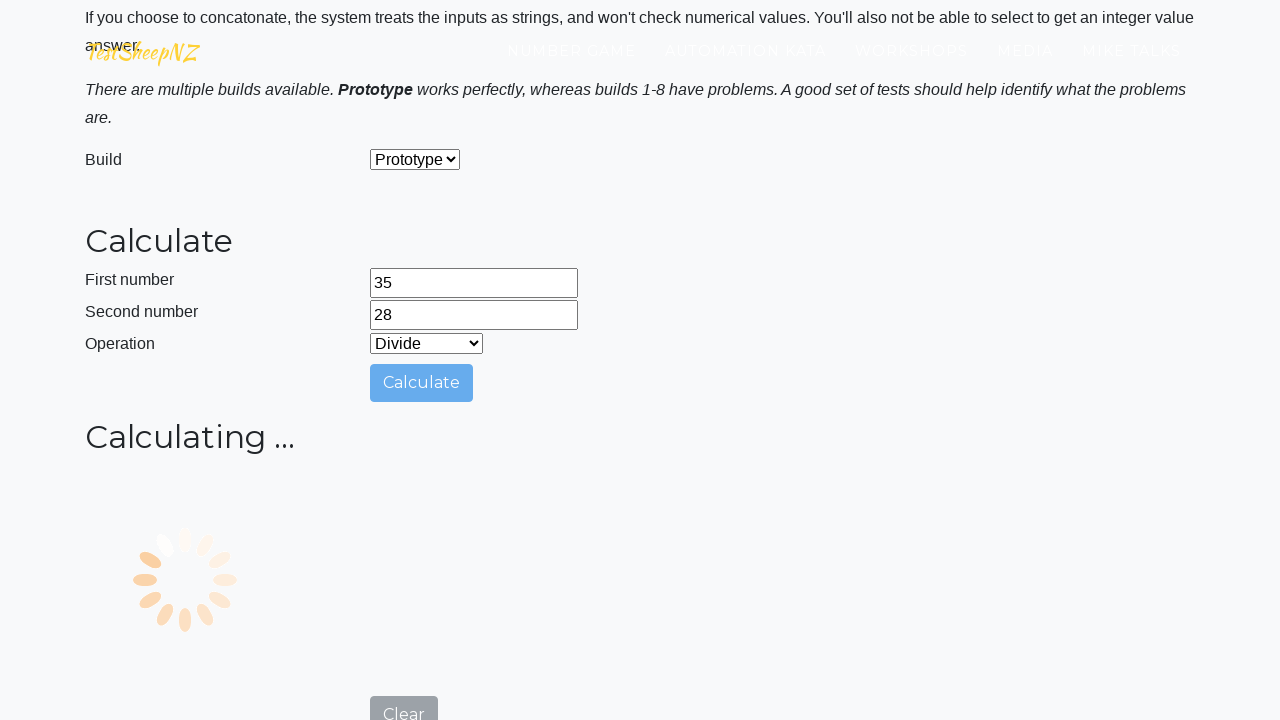

Waited for result to appear
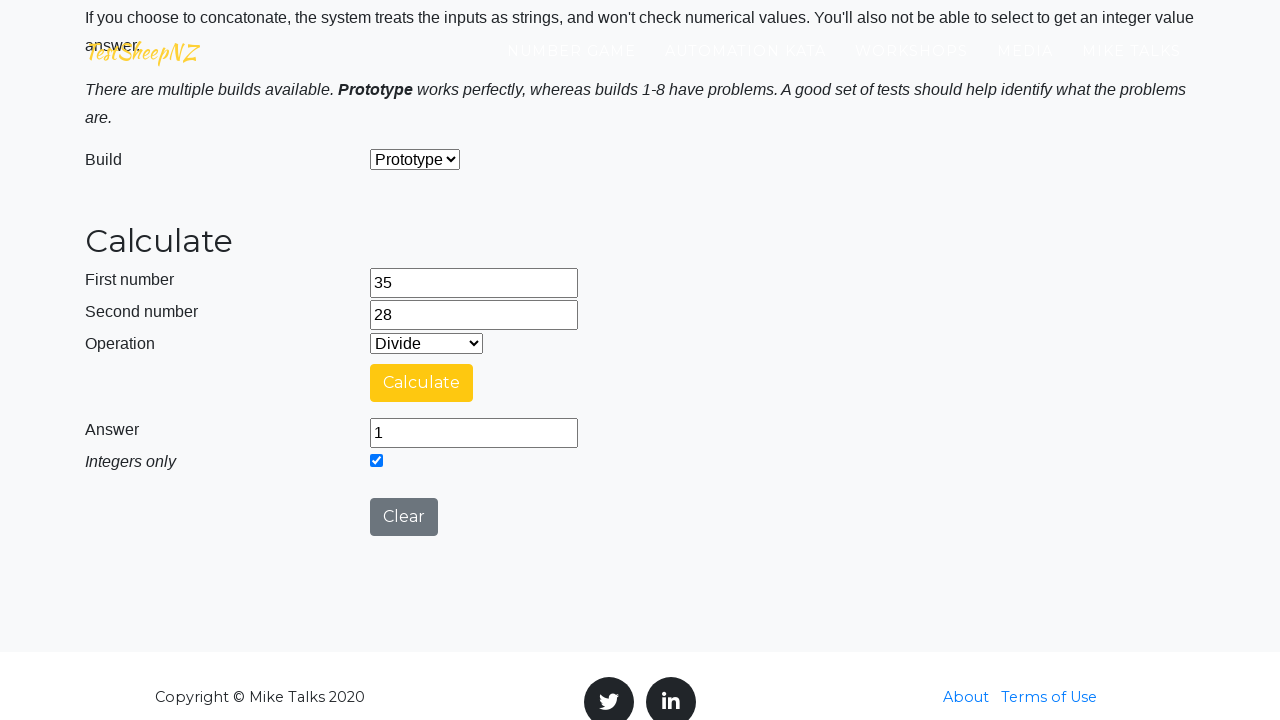

Clicked clear button to reset calculator at (404, 517) on #clearButton
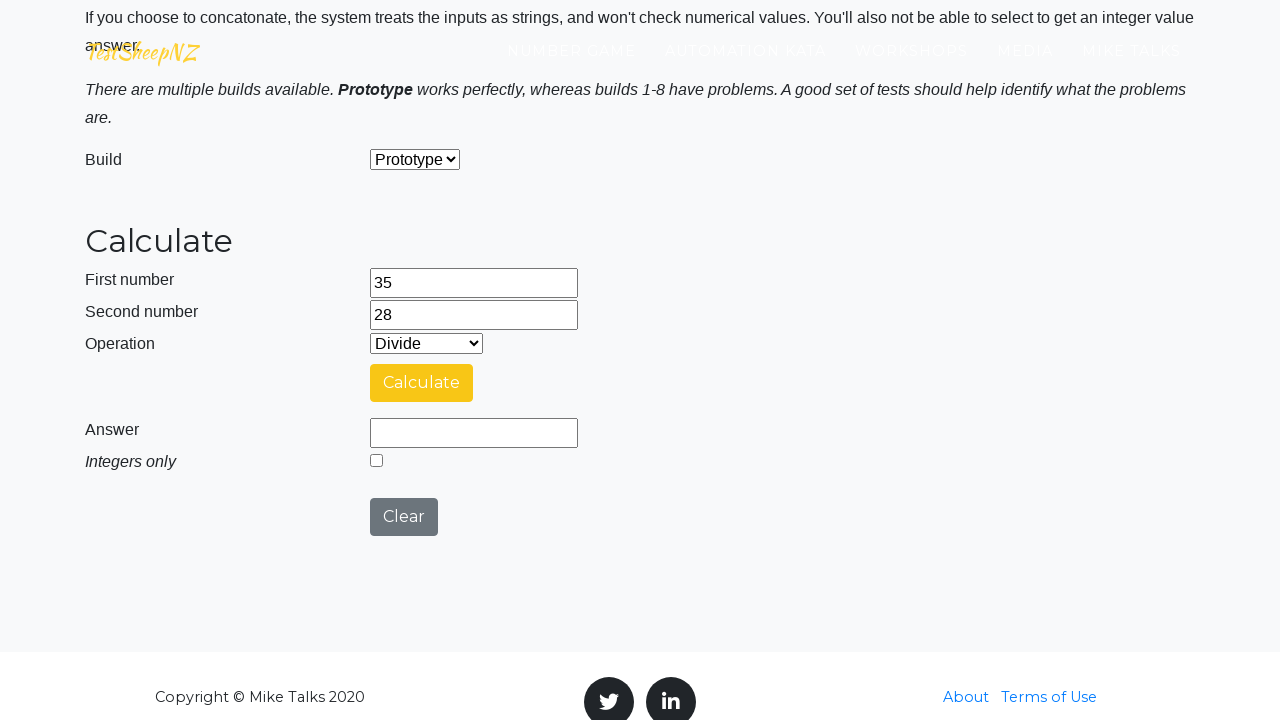

Selected Concatenate operation from dropdown on #selectOperationDropdown
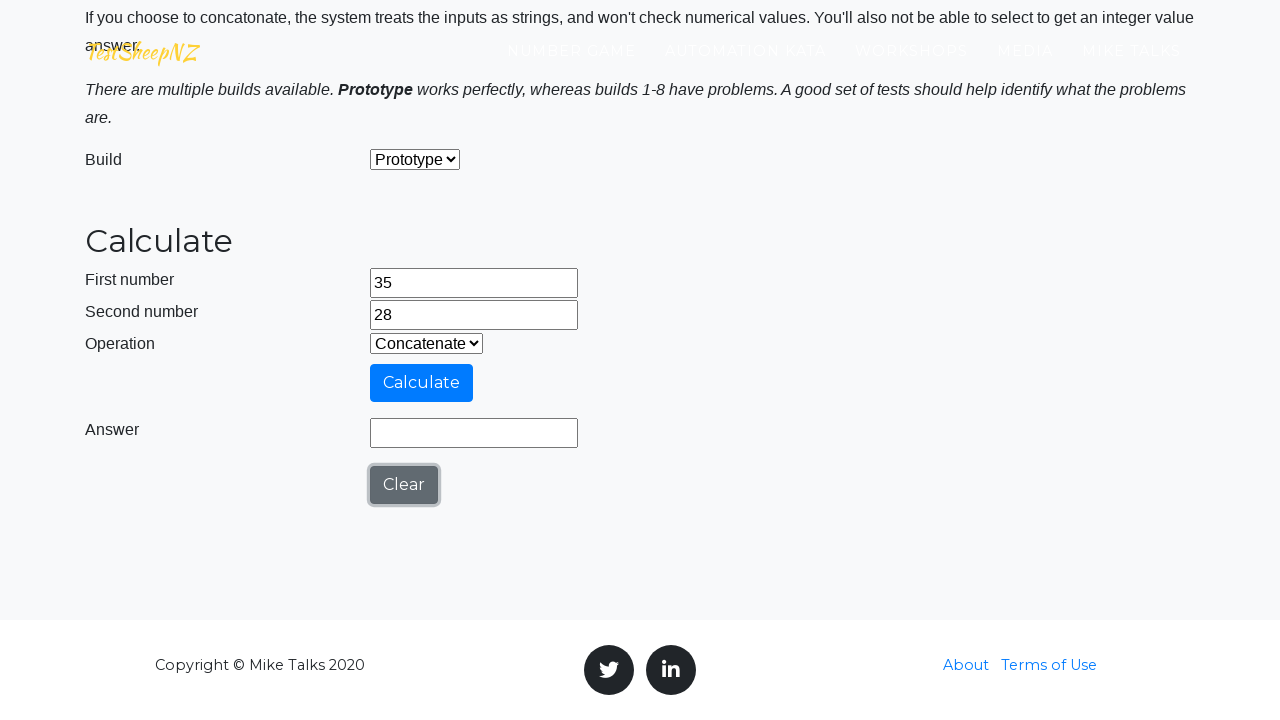

Clicked calculate button for Concatenate operation with 35 and 28 at (422, 383) on #calculateButton
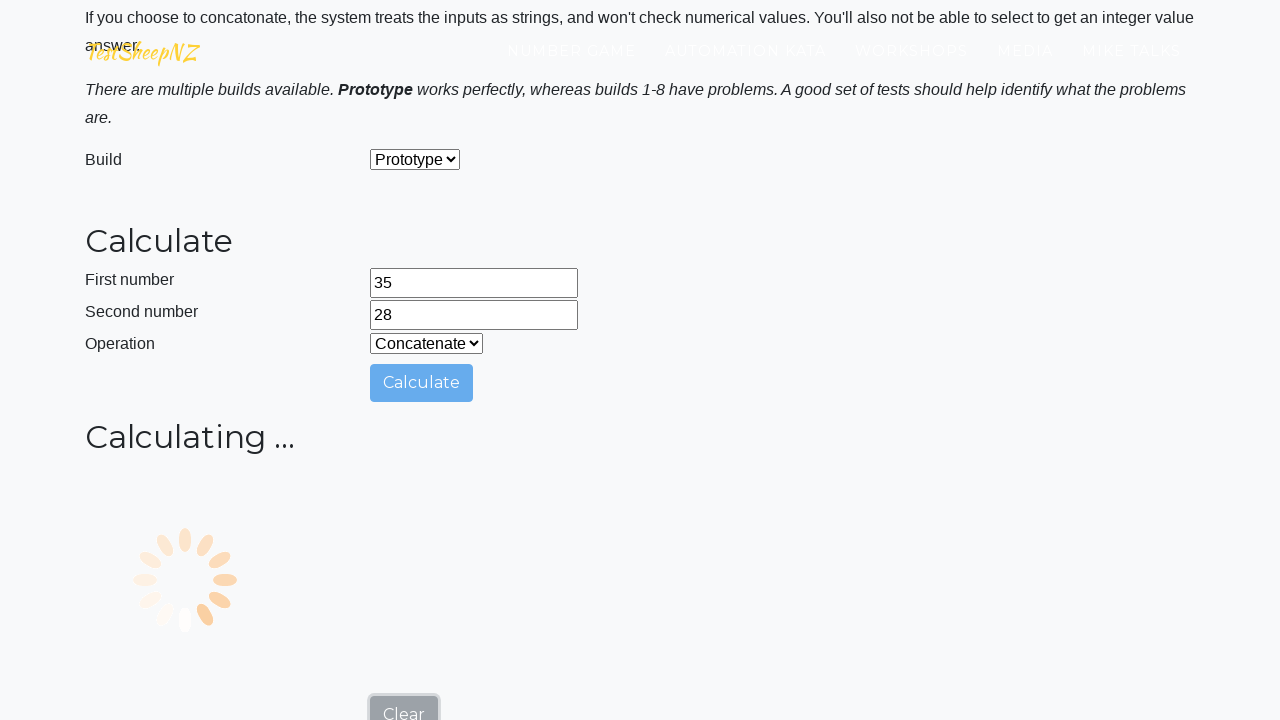

Waited for result to appear
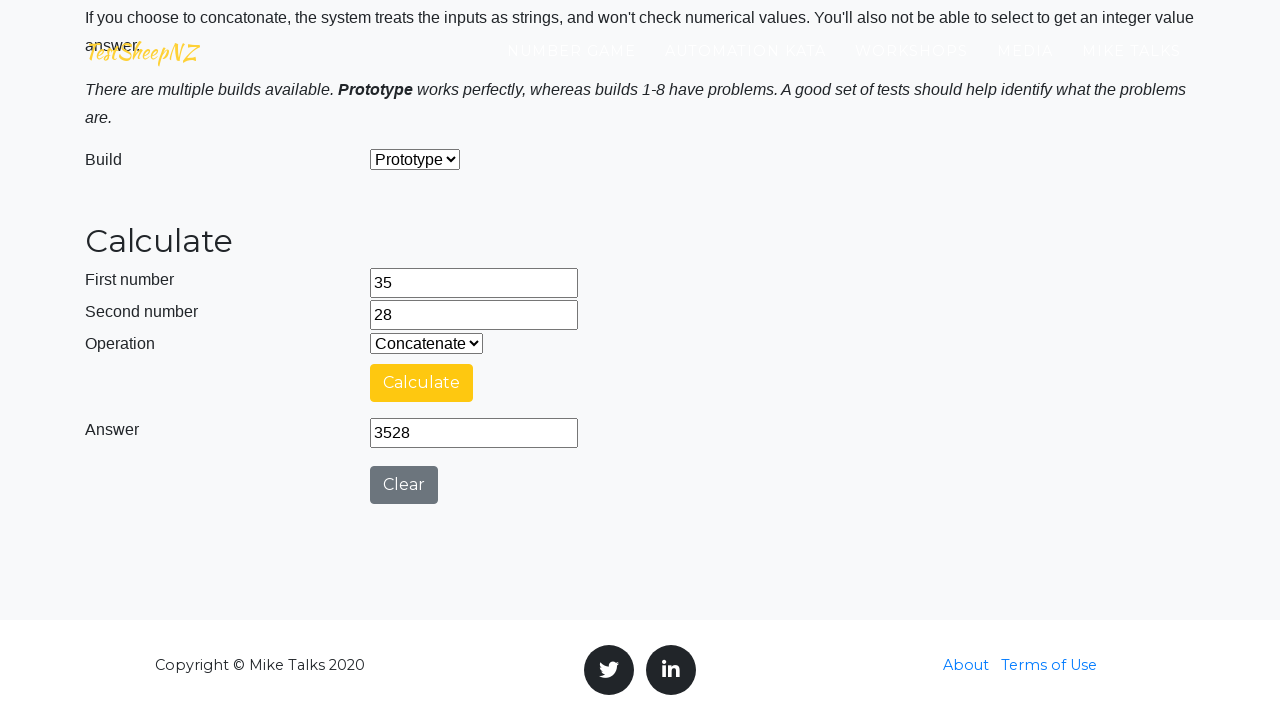

Clicked clear button to reset calculator at (404, 485) on #clearButton
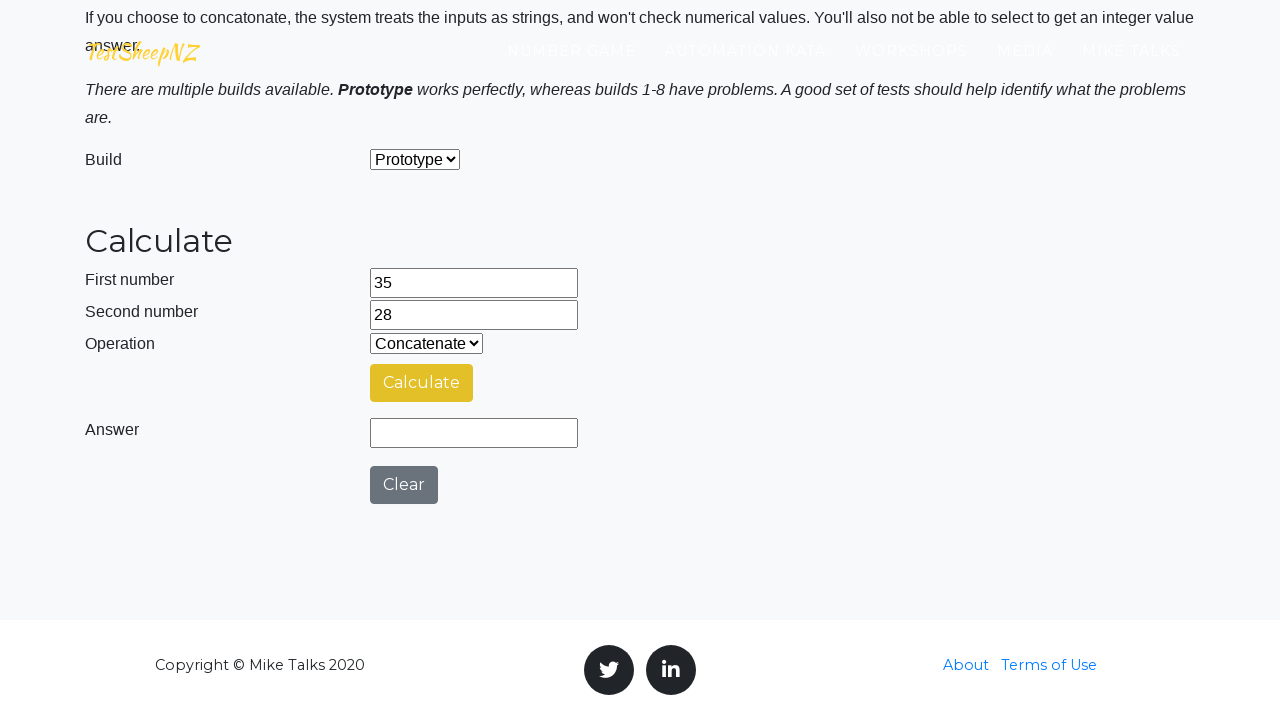

Cleared first number field on #number1Field
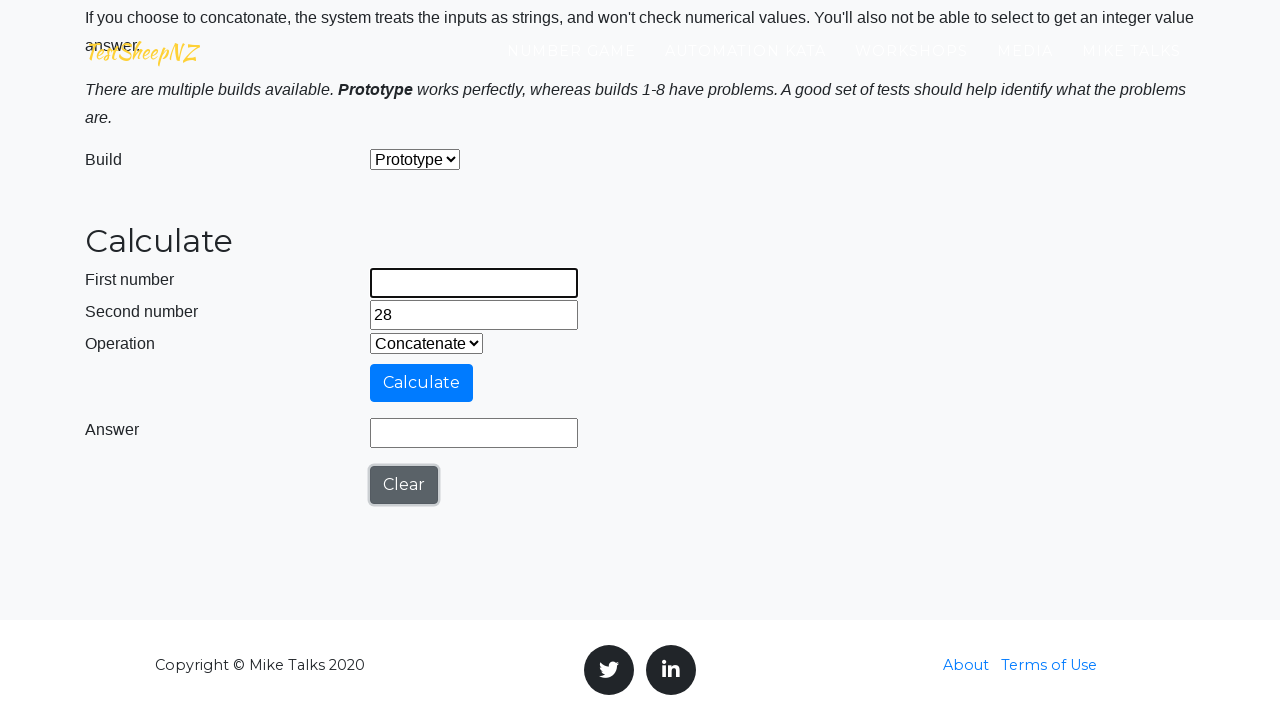

Filled first number field with 55 on #number1Field
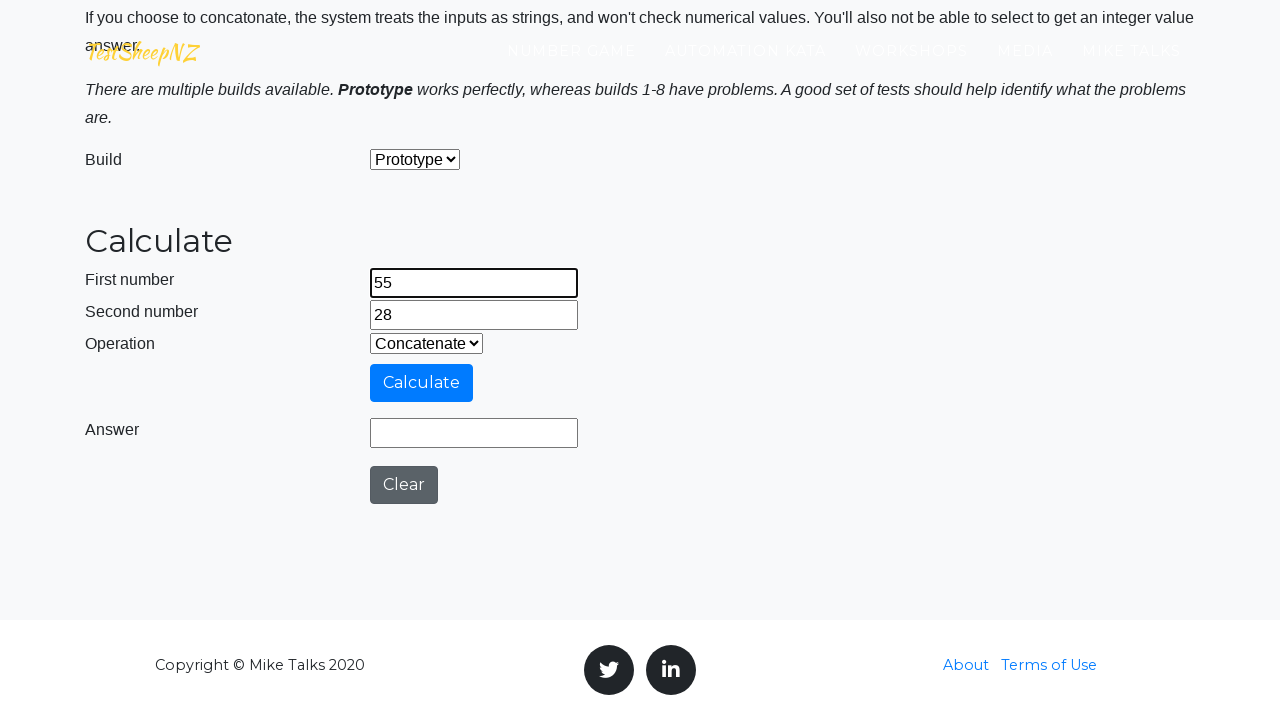

Cleared second number field on #number2Field
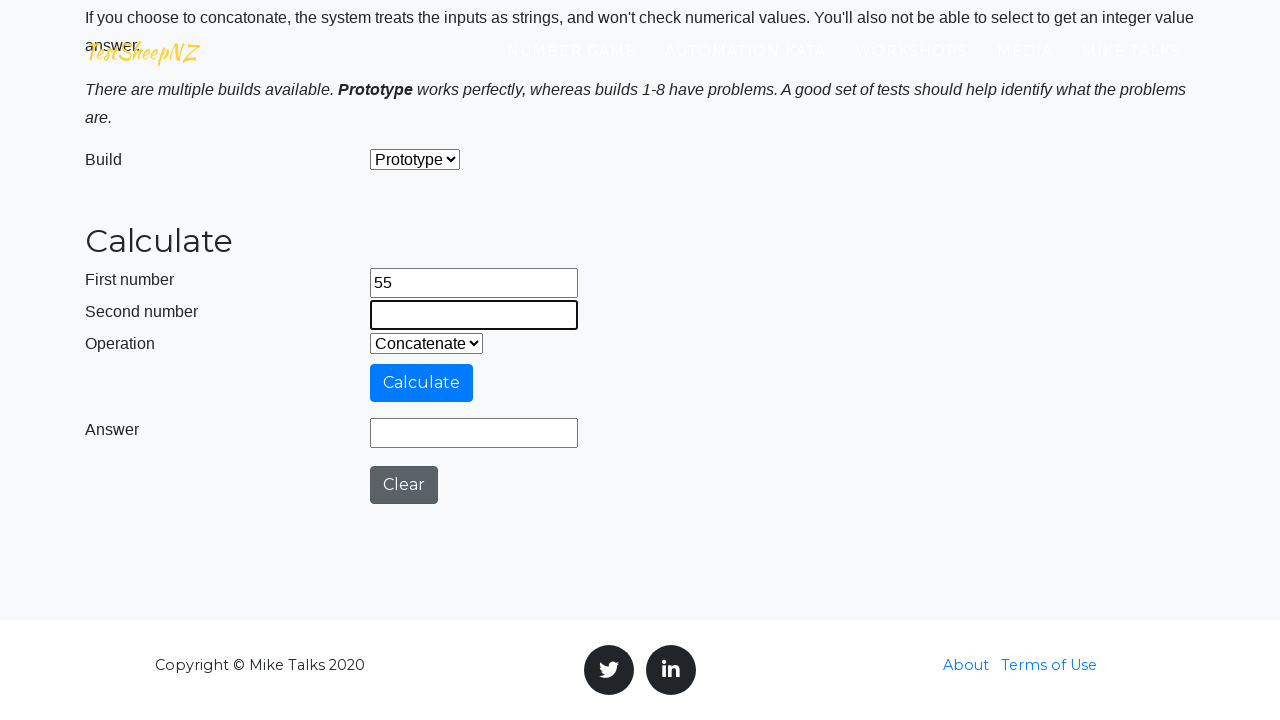

Filled second number field with 17 on #number2Field
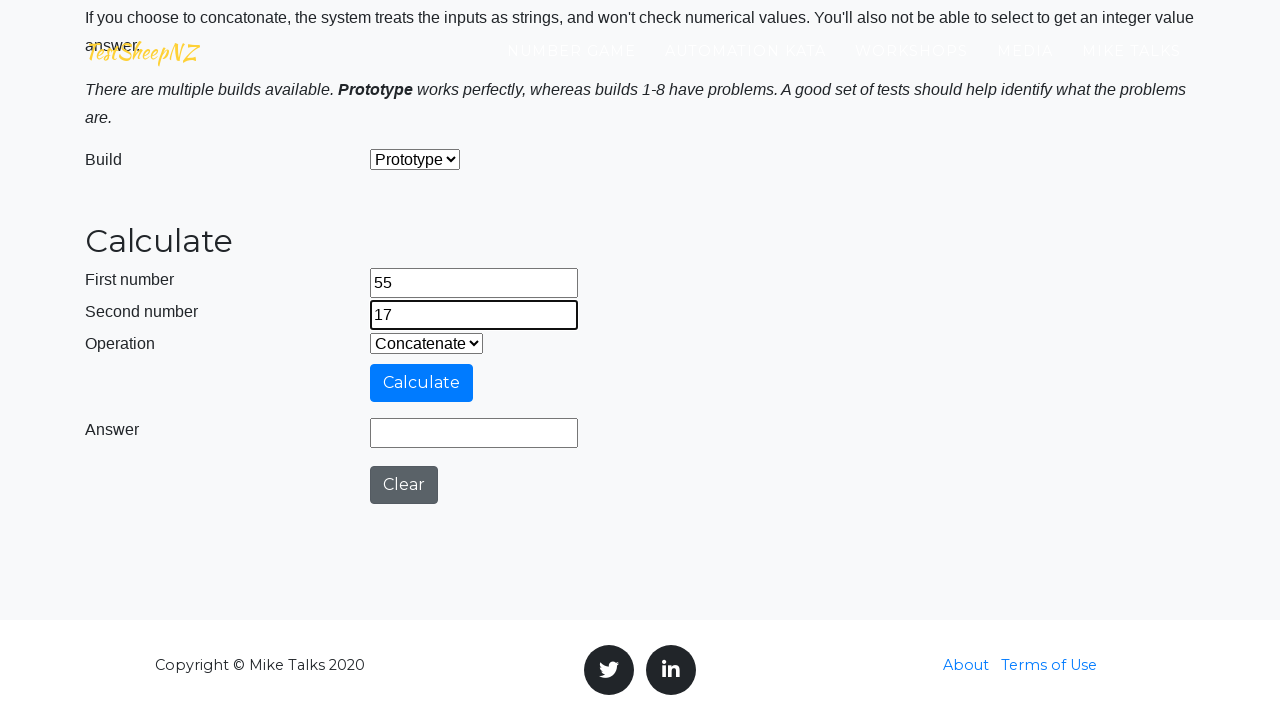

Selected Add operation from dropdown on #selectOperationDropdown
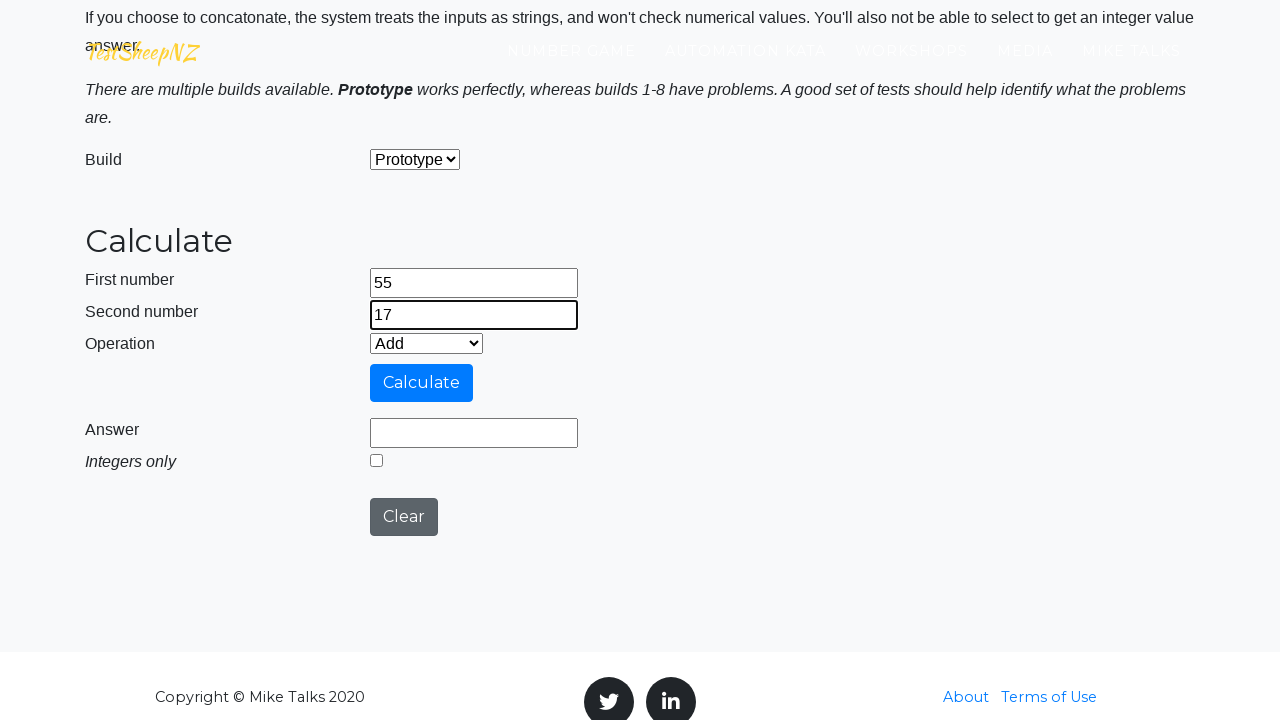

Clicked calculate button for Add operation with 55 and 17 at (422, 383) on #calculateButton
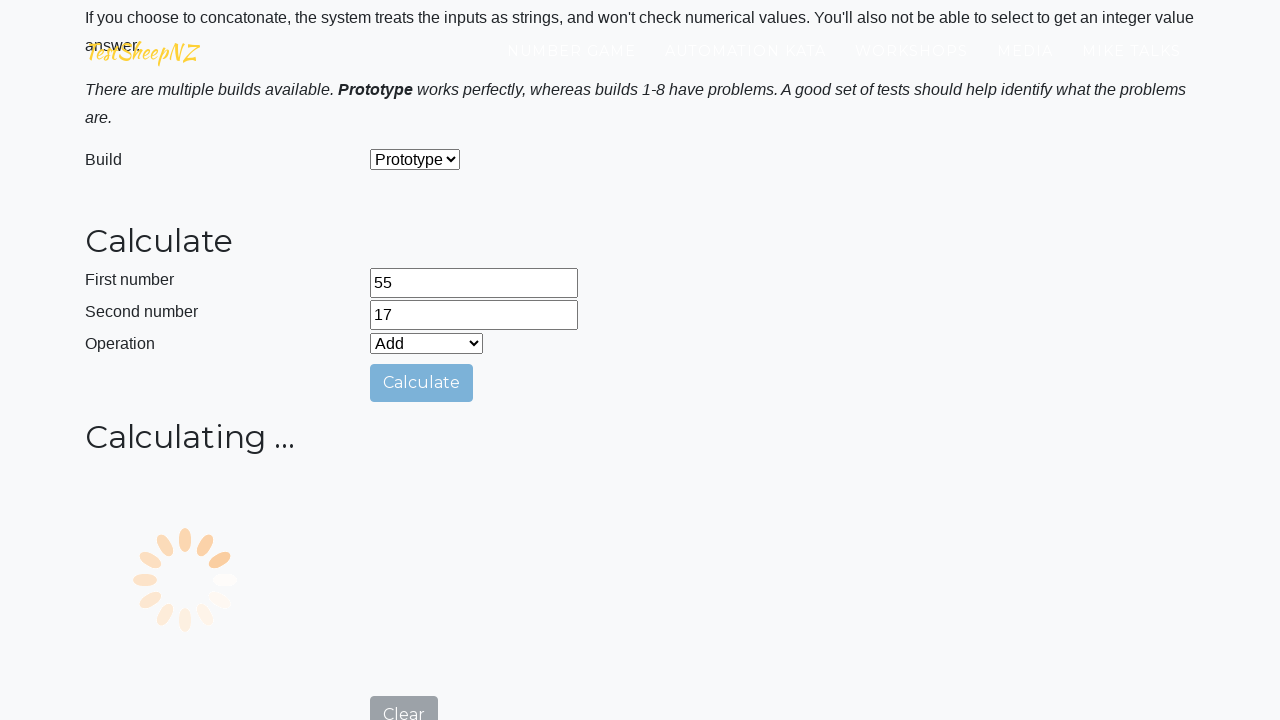

Waited for result to appear
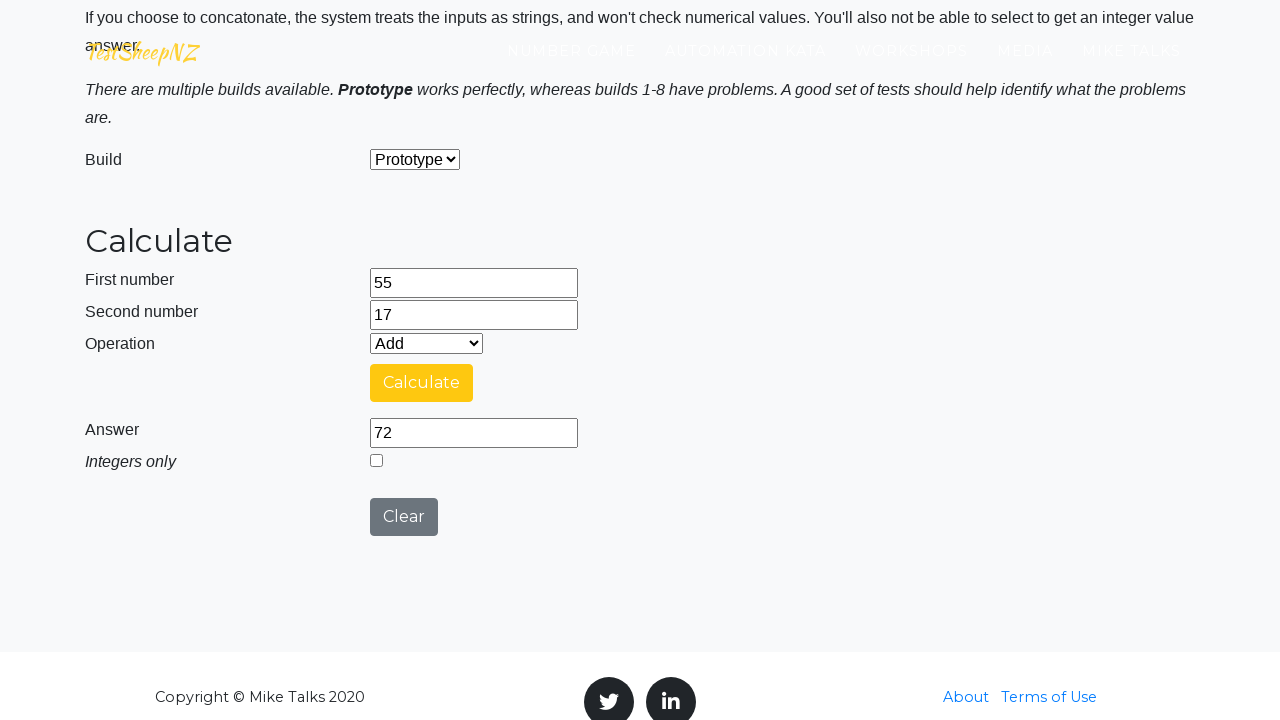

Clicked clear button to reset calculator at (404, 517) on #clearButton
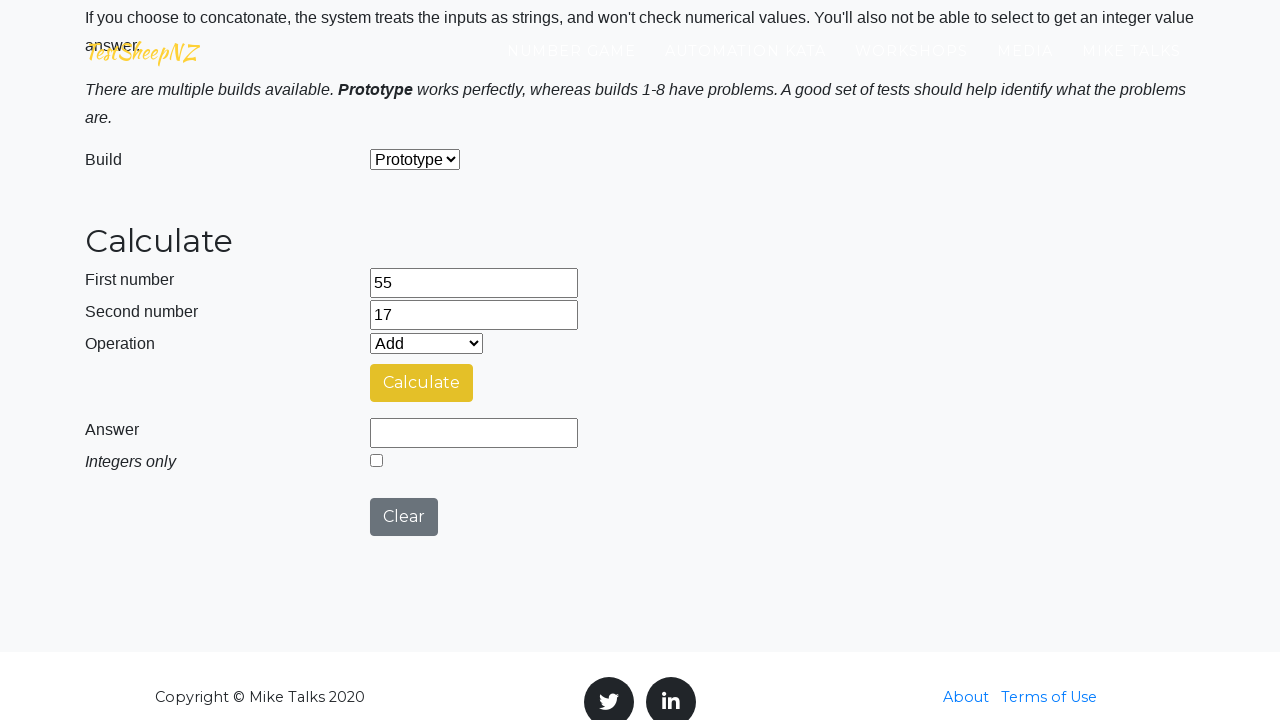

Selected Subtract operation from dropdown on #selectOperationDropdown
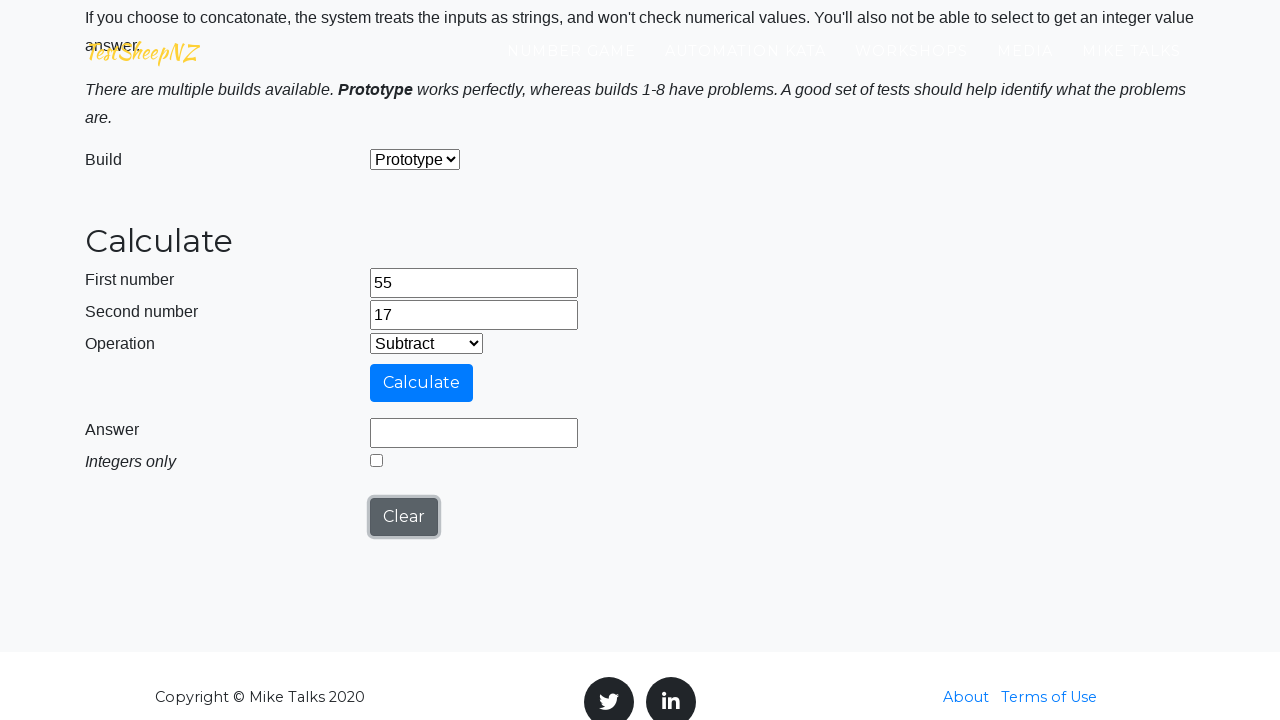

Clicked calculate button for Subtract operation with 55 and 17 at (422, 383) on #calculateButton
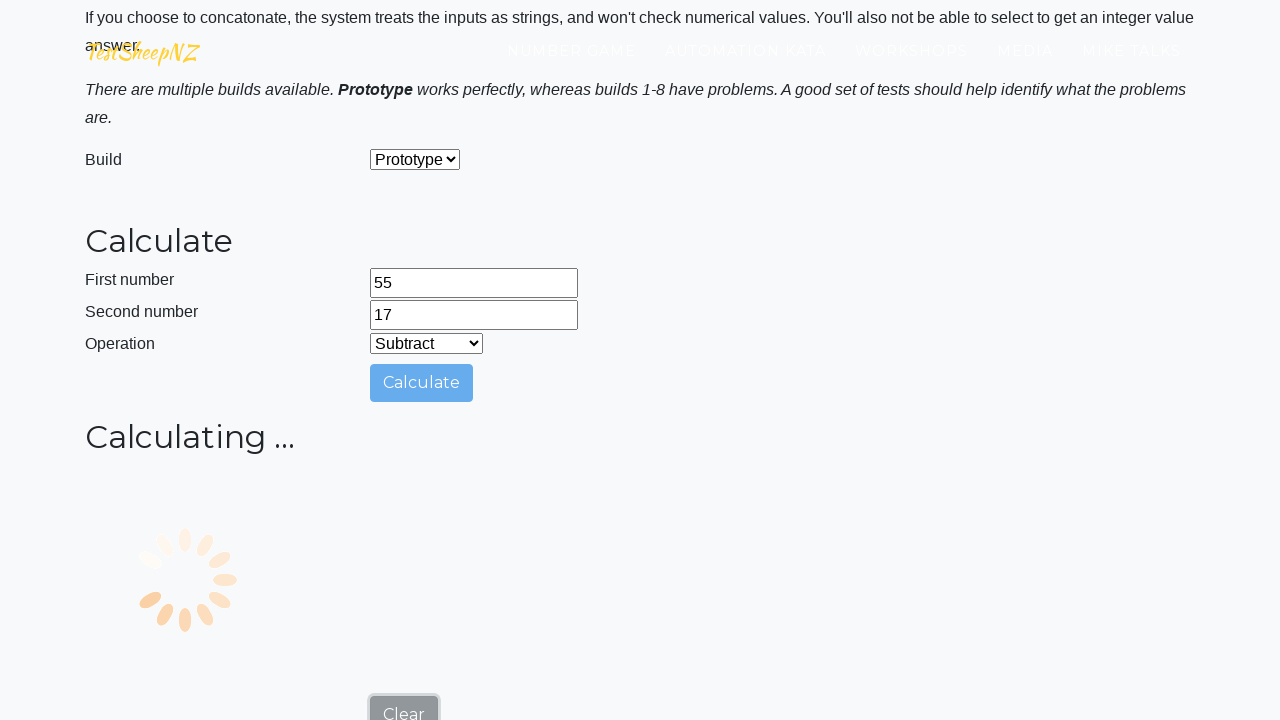

Waited for result to appear
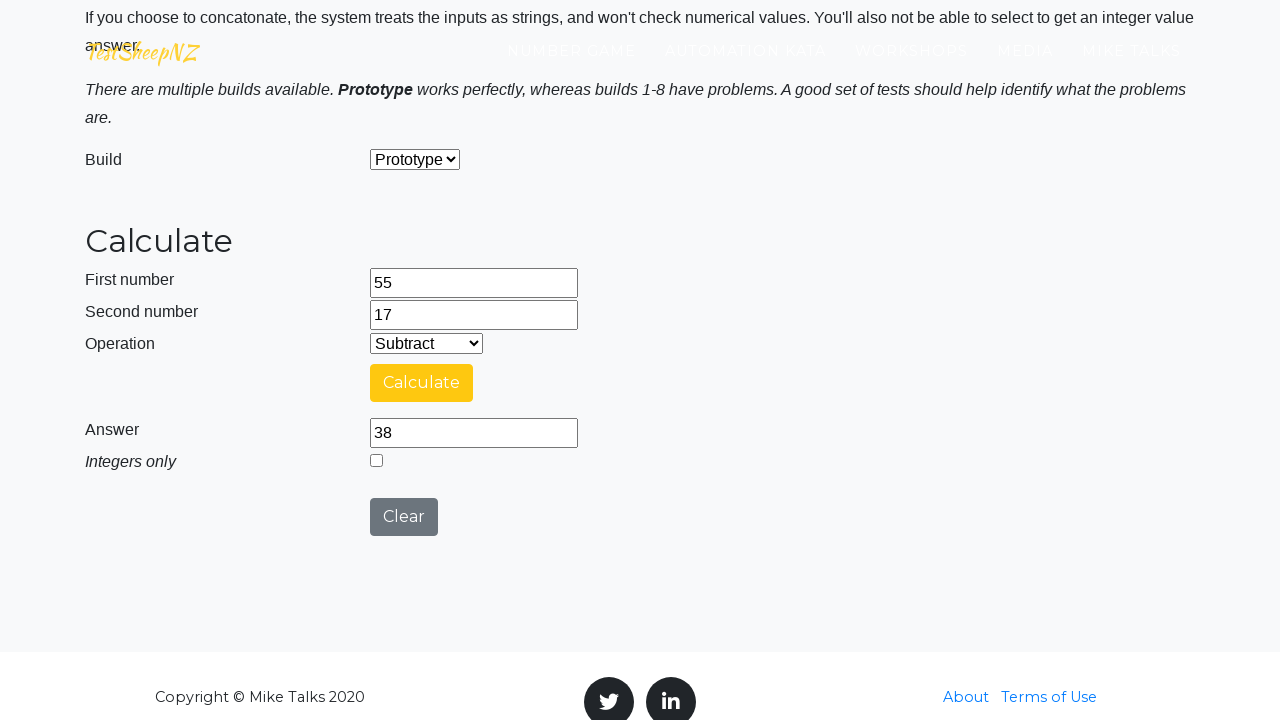

Clicked clear button to reset calculator at (404, 517) on #clearButton
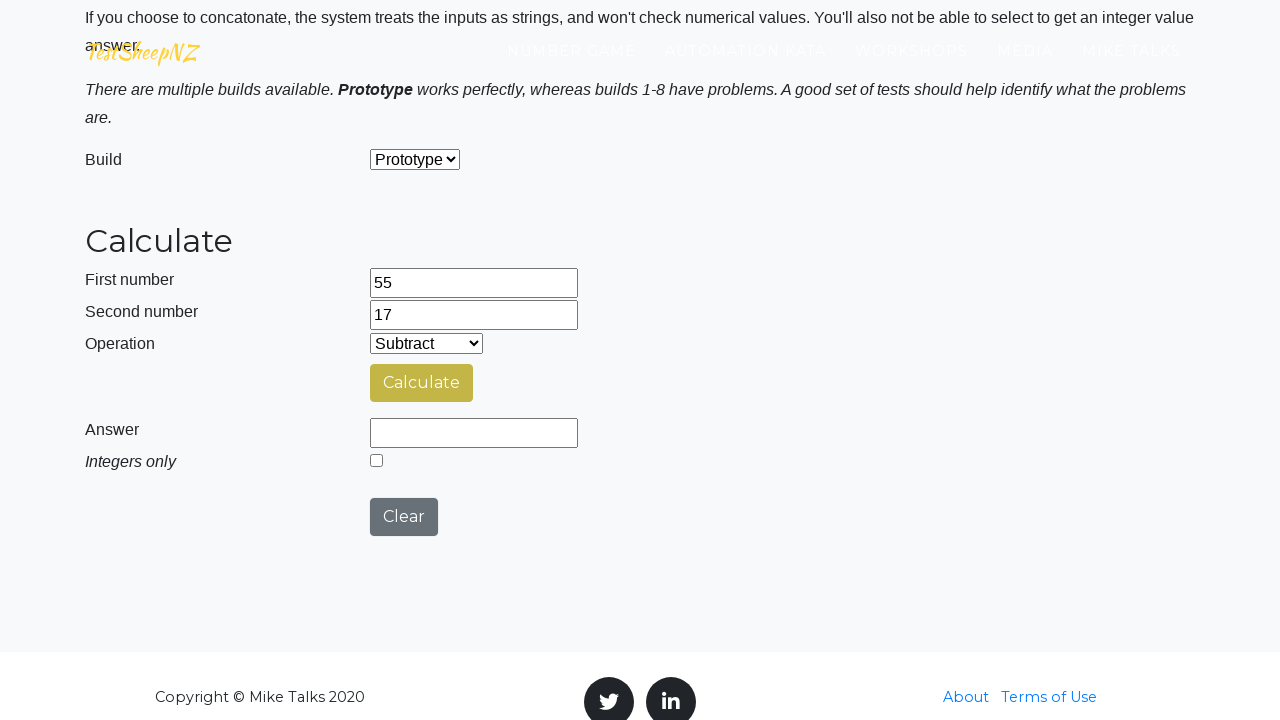

Selected Multiply operation from dropdown on #selectOperationDropdown
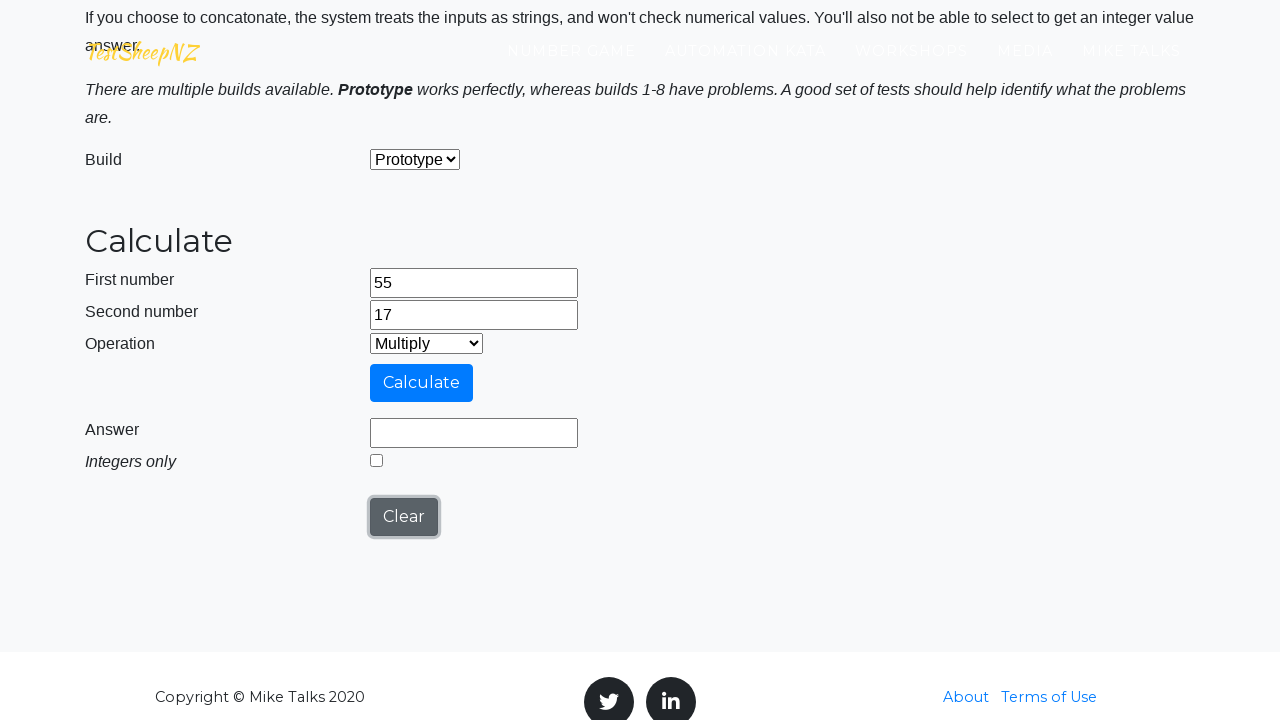

Clicked calculate button for Multiply operation with 55 and 17 at (422, 383) on #calculateButton
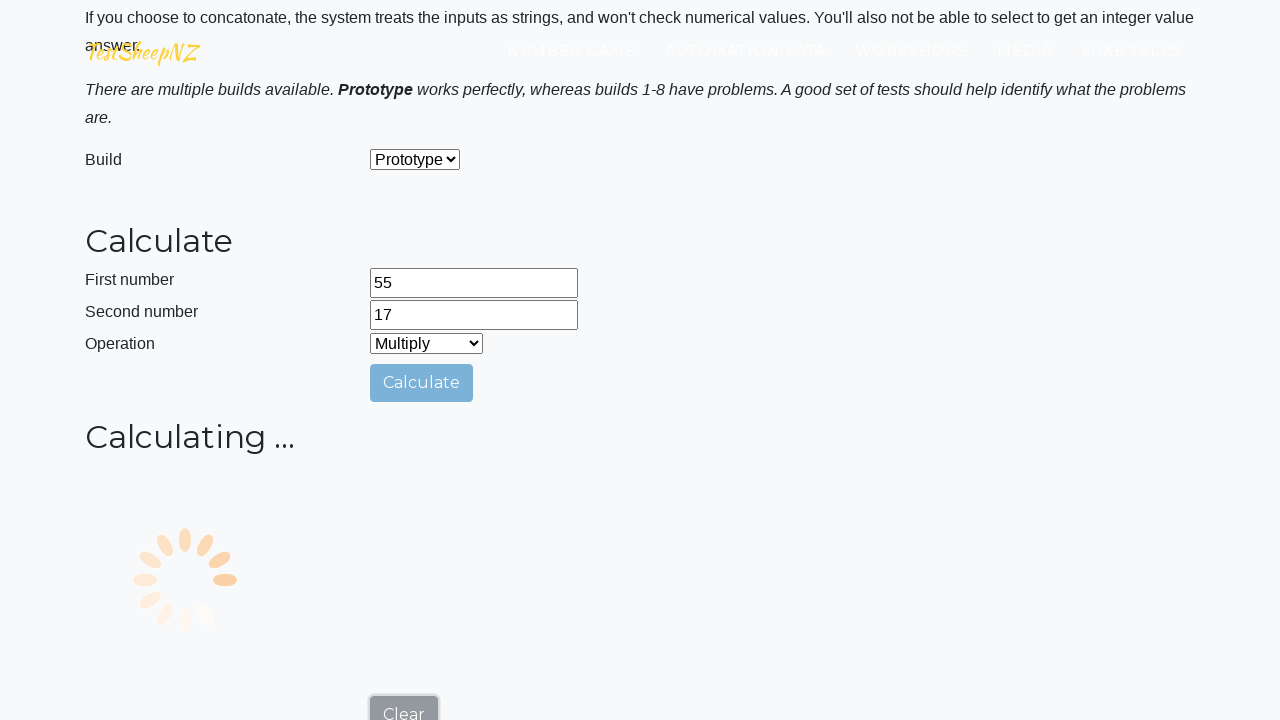

Waited for result to appear
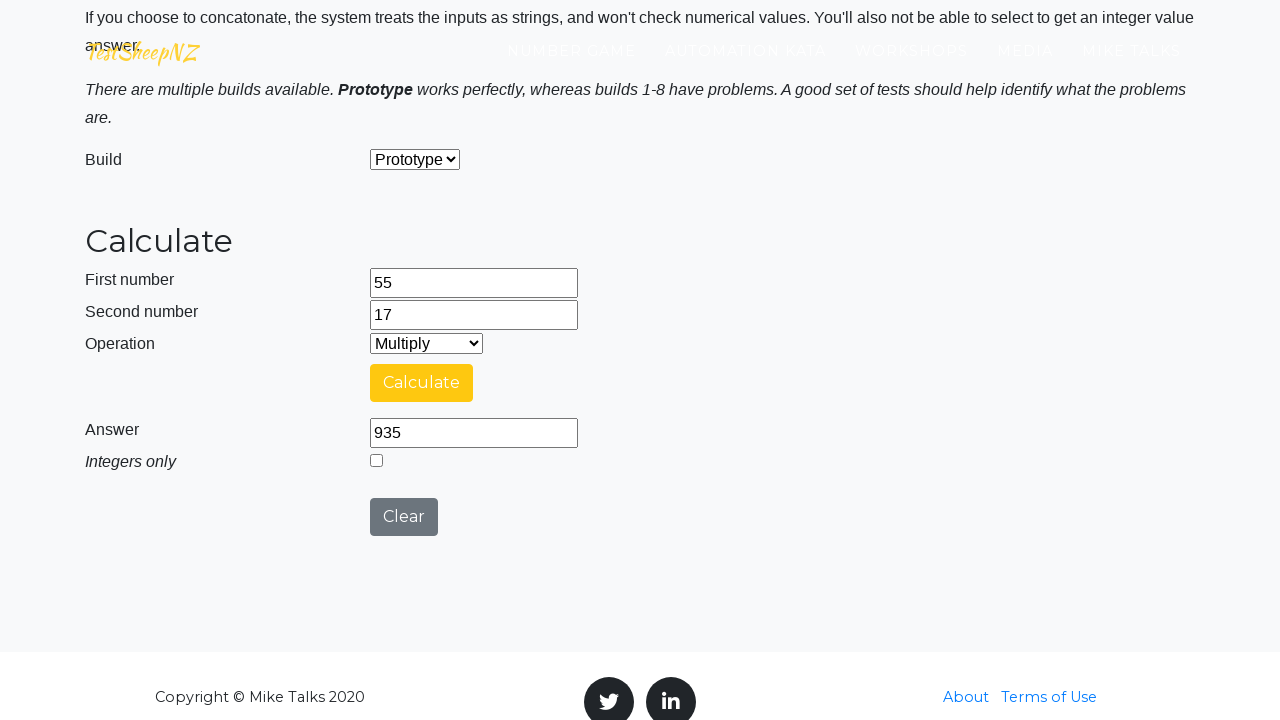

Clicked clear button to reset calculator at (404, 517) on #clearButton
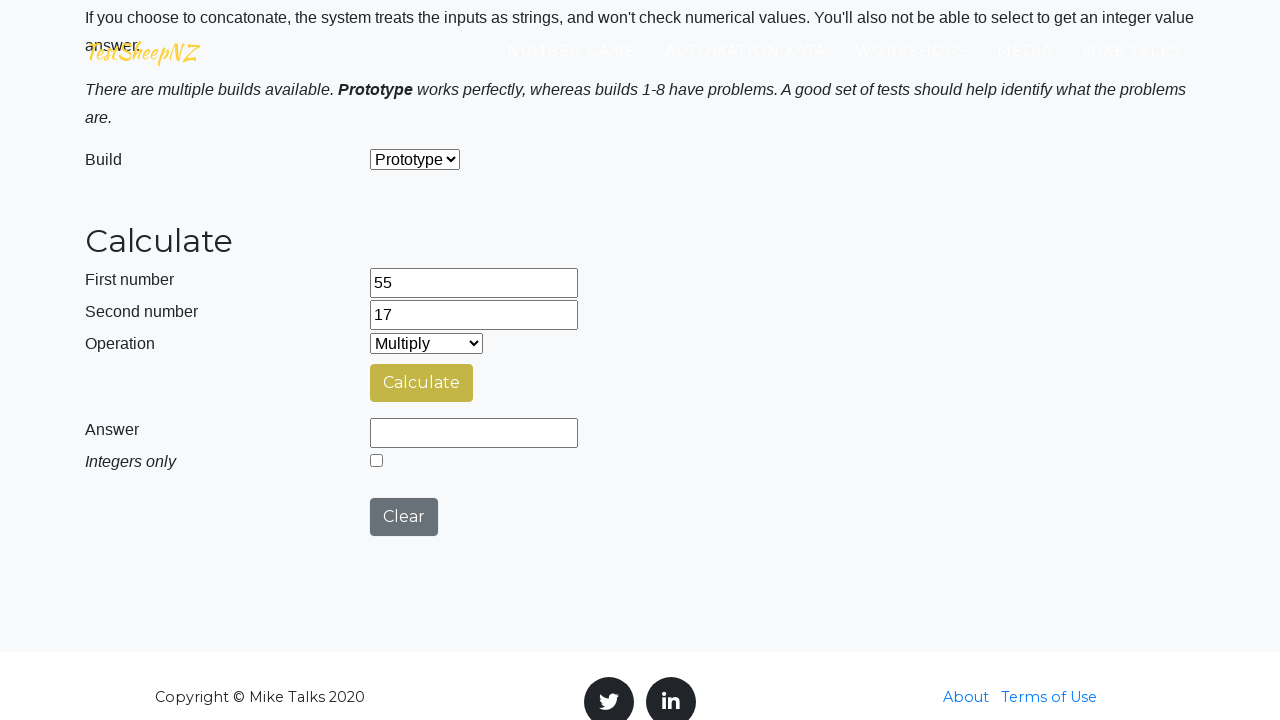

Selected Divide operation from dropdown on #selectOperationDropdown
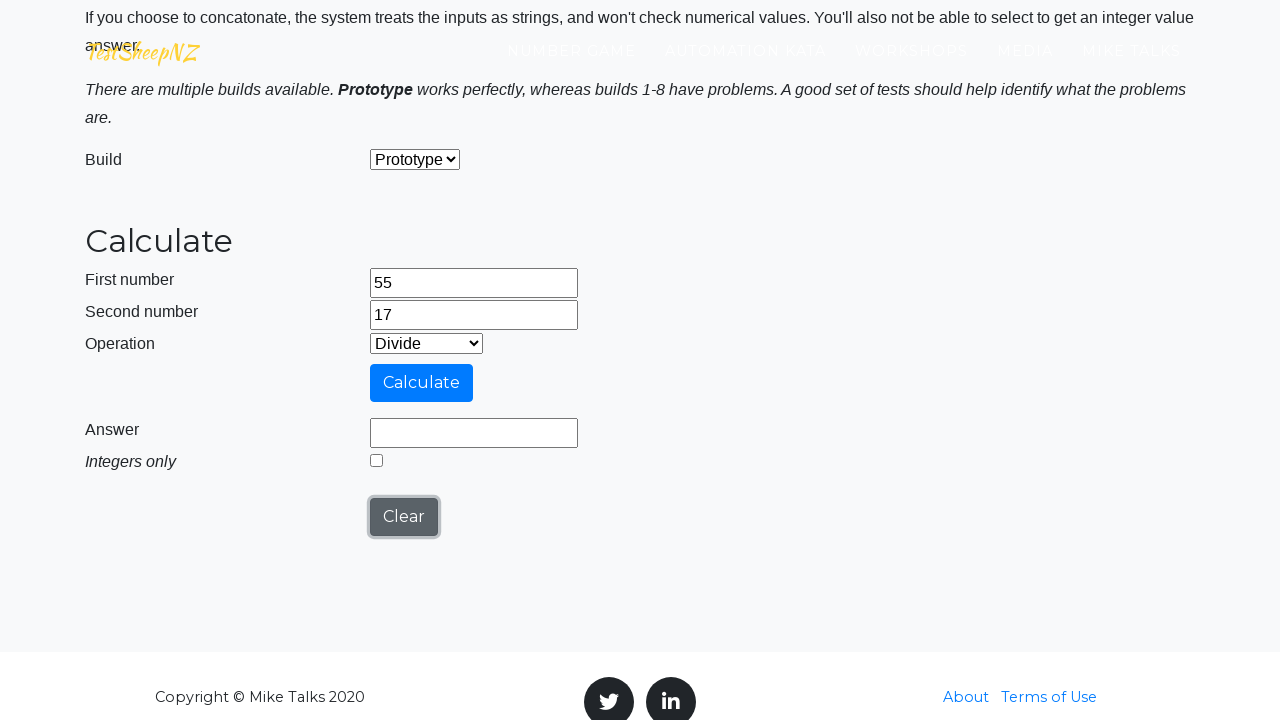

Clicked integer select for divide operation at (376, 460) on #integerSelect
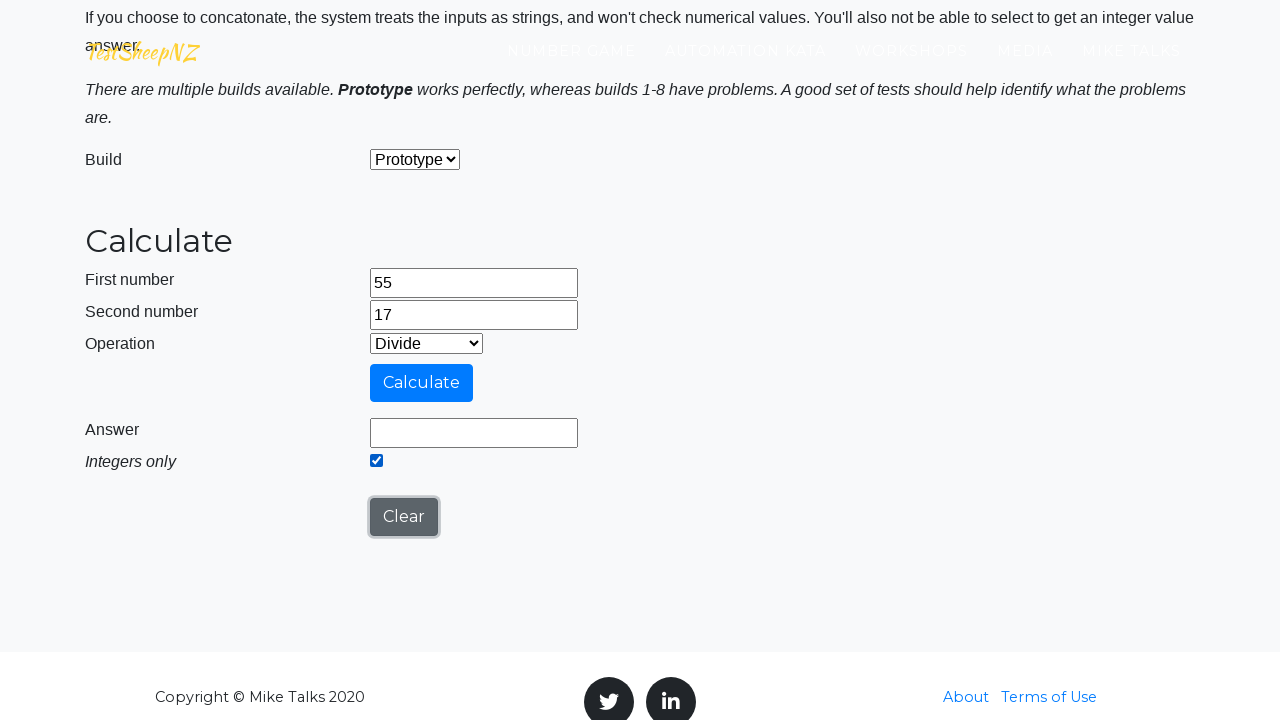

Clicked calculate button for Divide operation with 55 and 17 at (422, 383) on #calculateButton
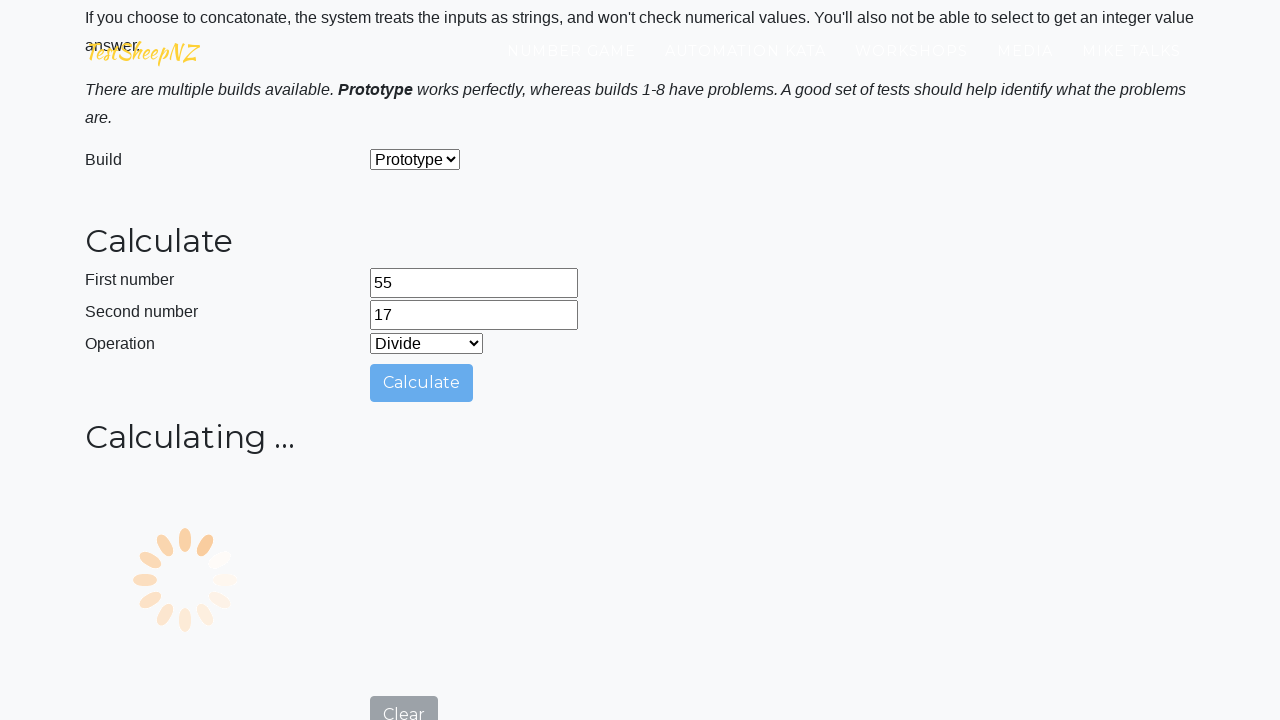

Waited for result to appear
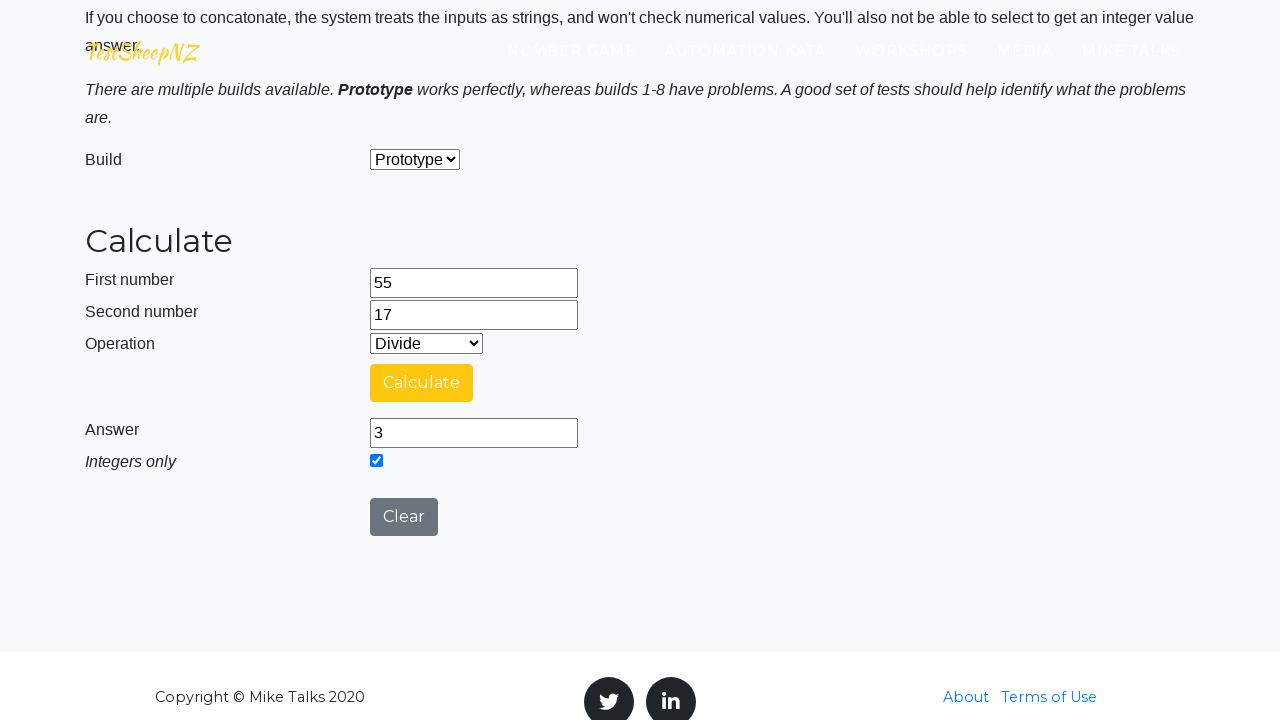

Clicked clear button to reset calculator at (404, 517) on #clearButton
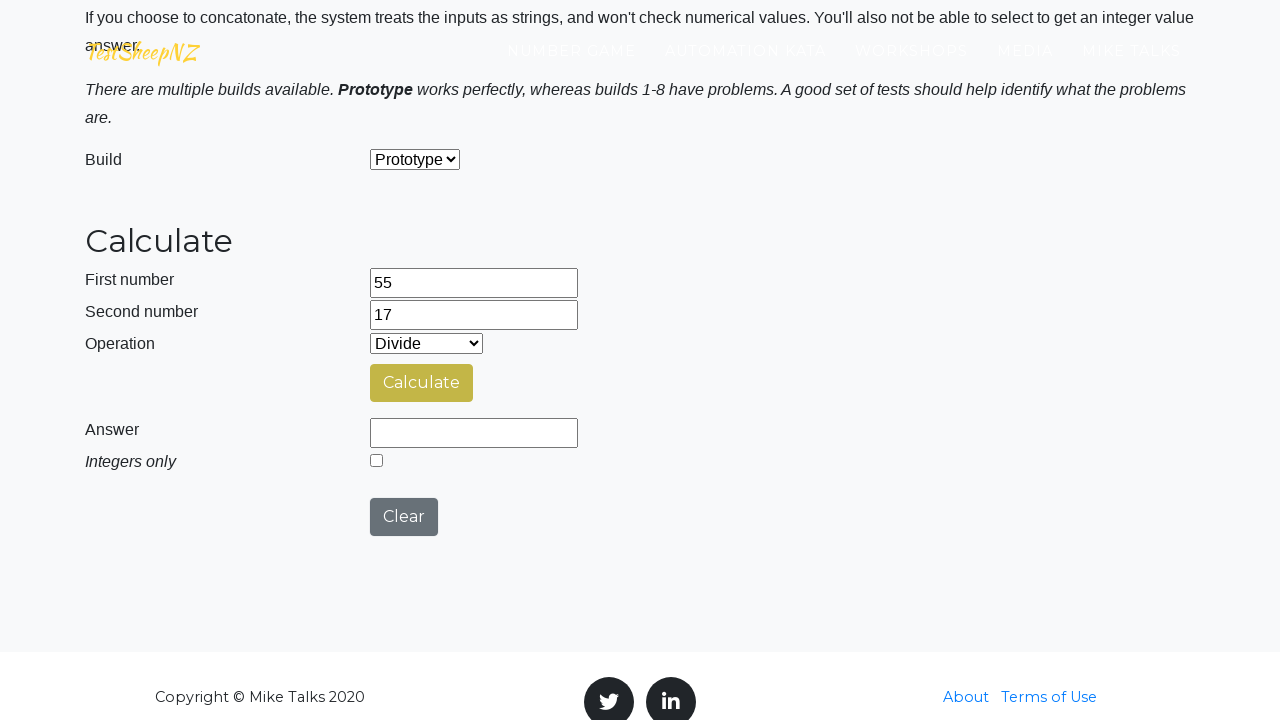

Selected Concatenate operation from dropdown on #selectOperationDropdown
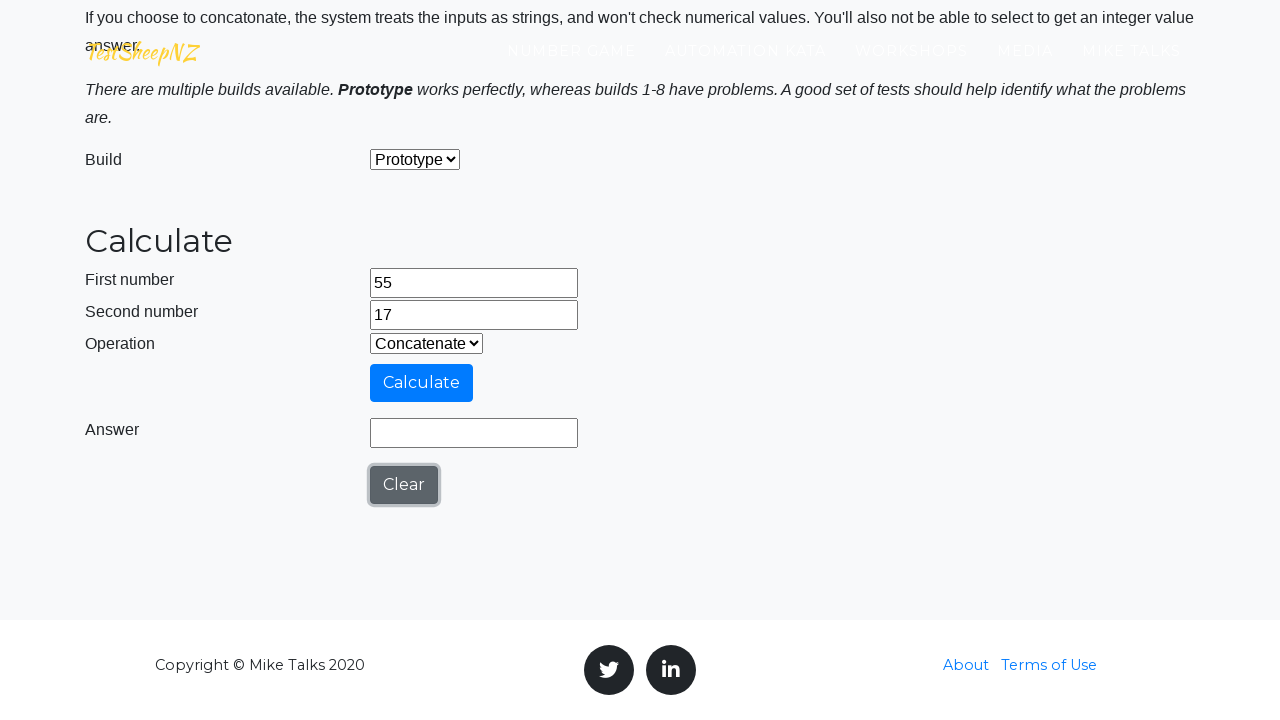

Clicked calculate button for Concatenate operation with 55 and 17 at (422, 383) on #calculateButton
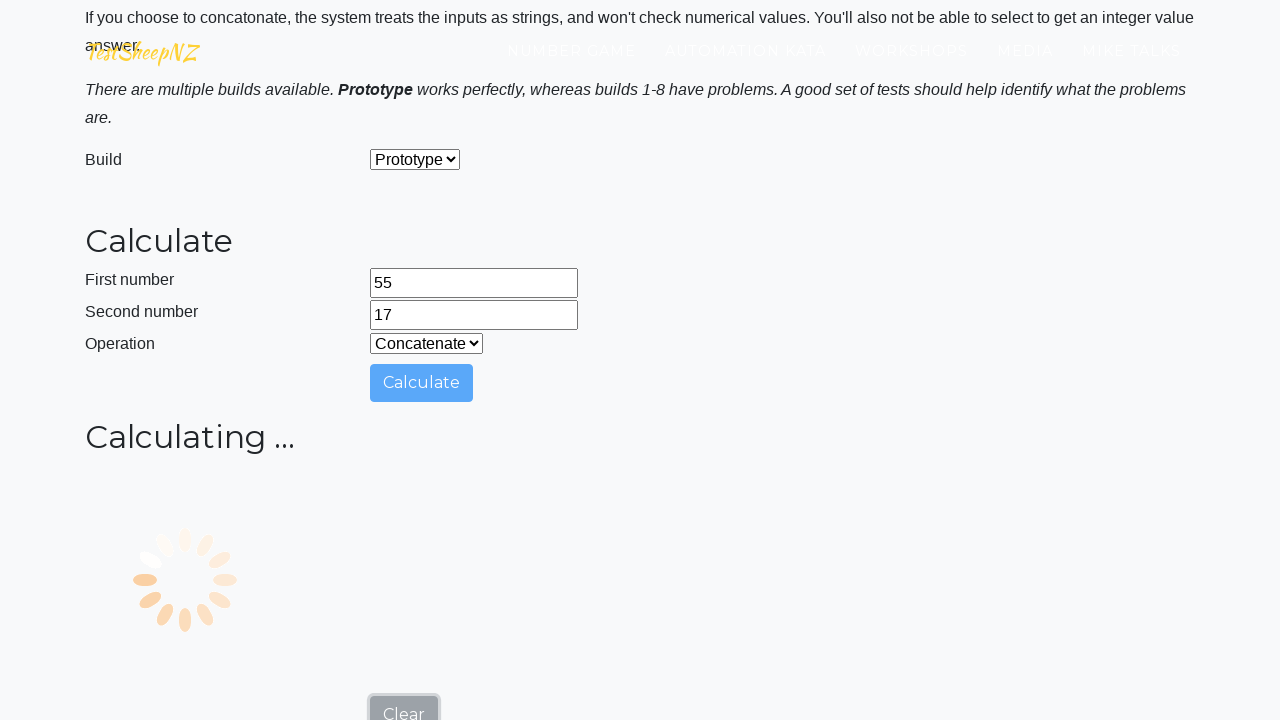

Waited for result to appear
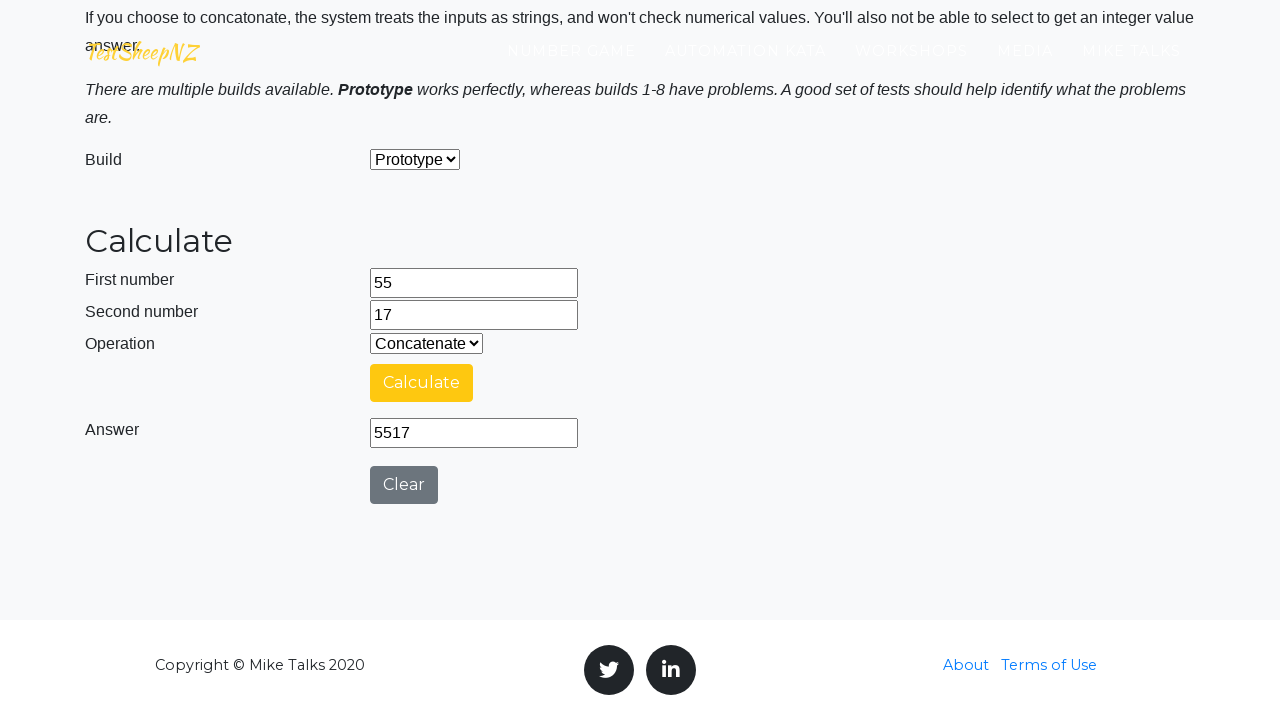

Clicked clear button to reset calculator at (404, 485) on #clearButton
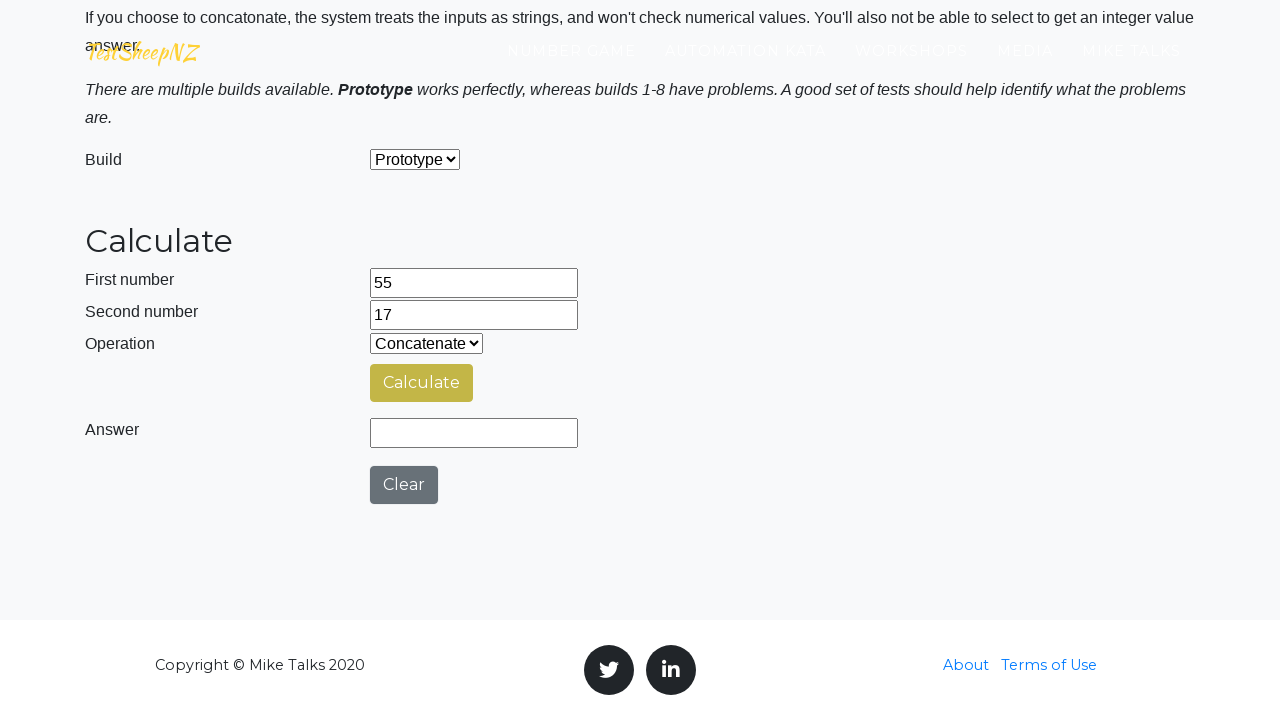

Cleared first number field on #number1Field
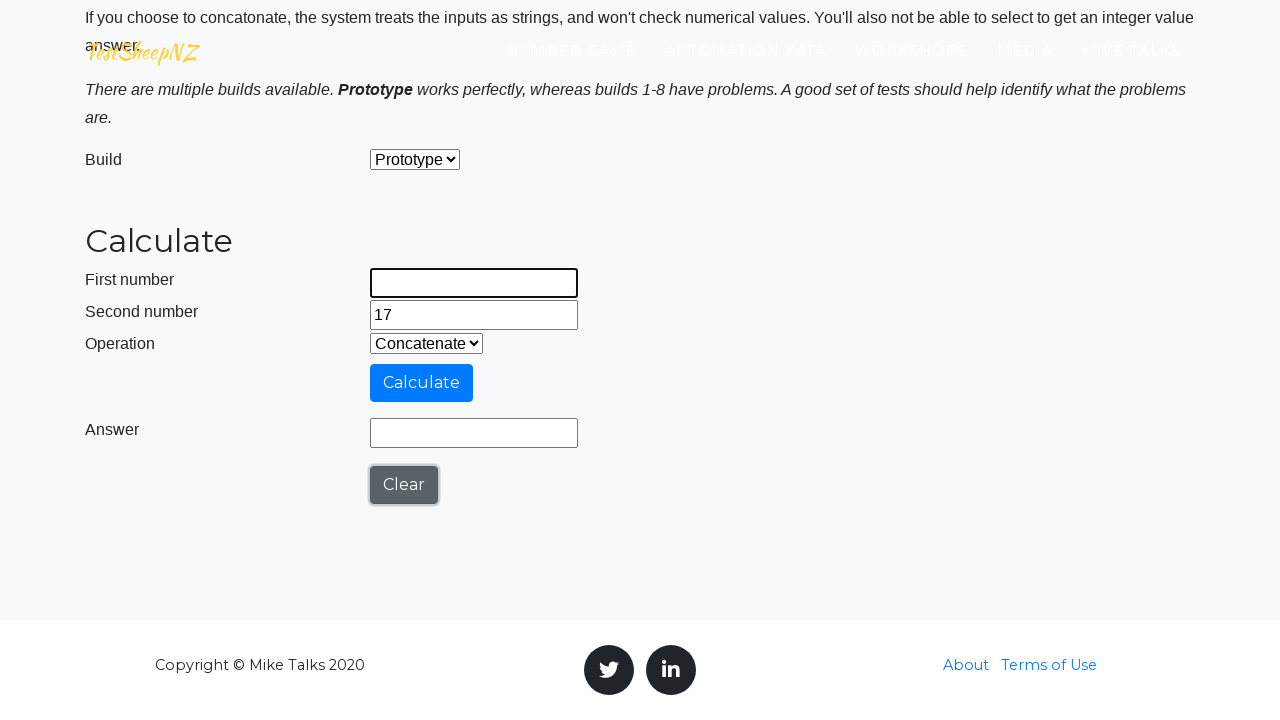

Filled first number field with 31 on #number1Field
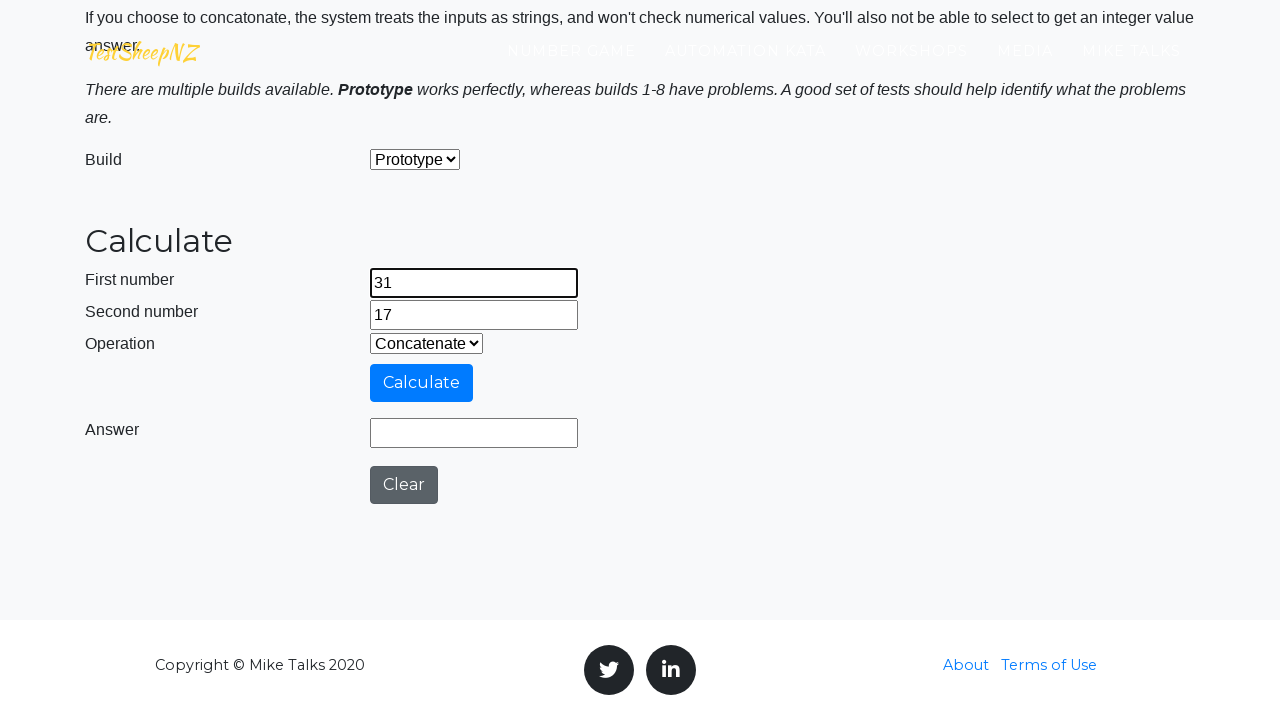

Cleared second number field on #number2Field
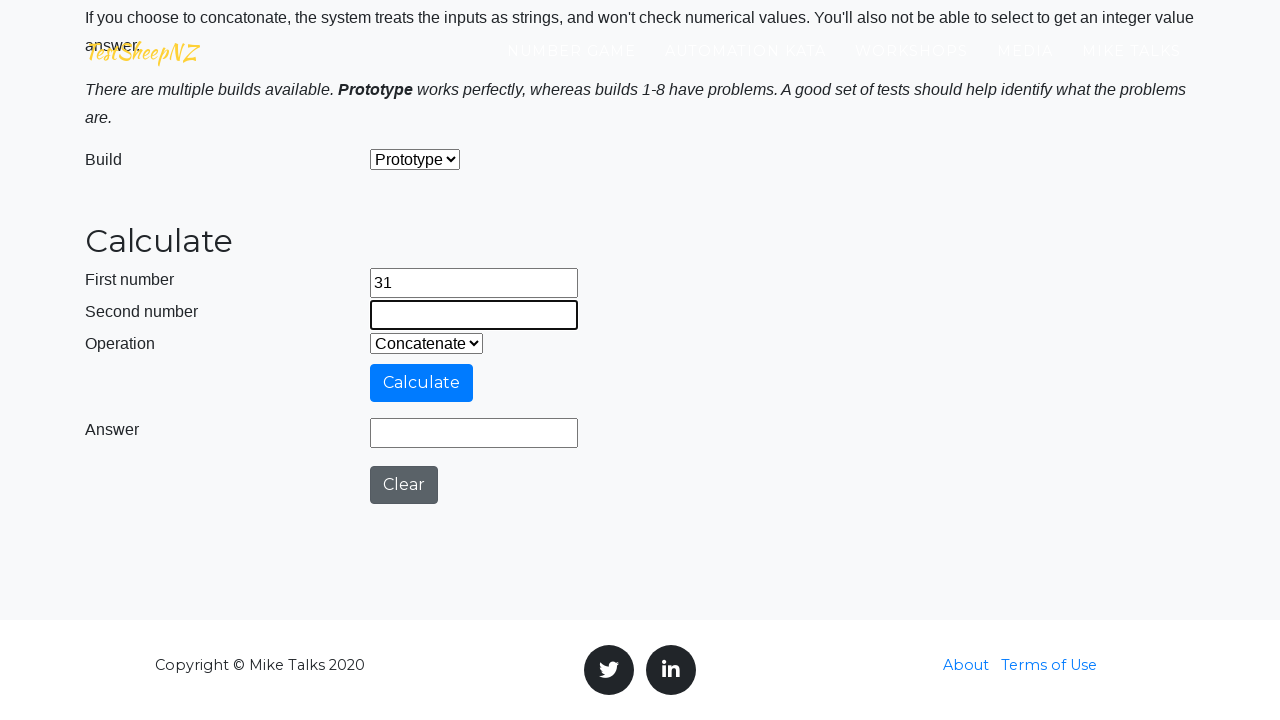

Filled second number field with 41 on #number2Field
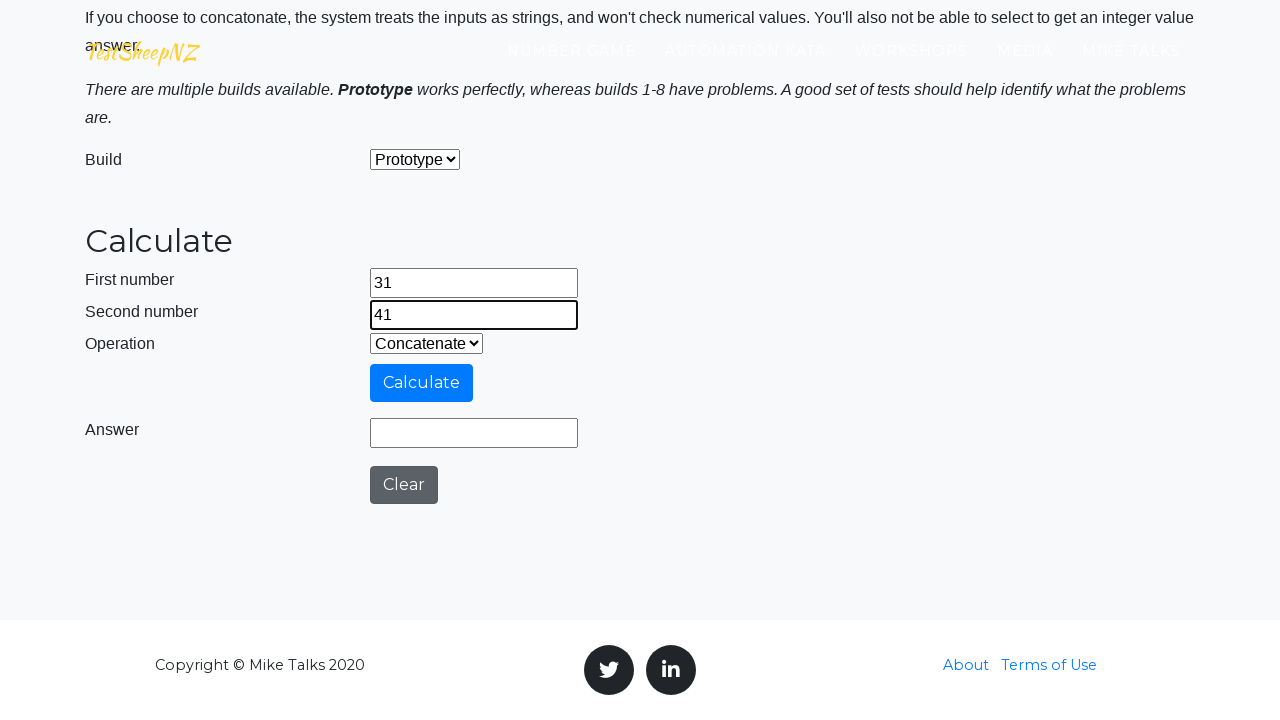

Selected Add operation from dropdown on #selectOperationDropdown
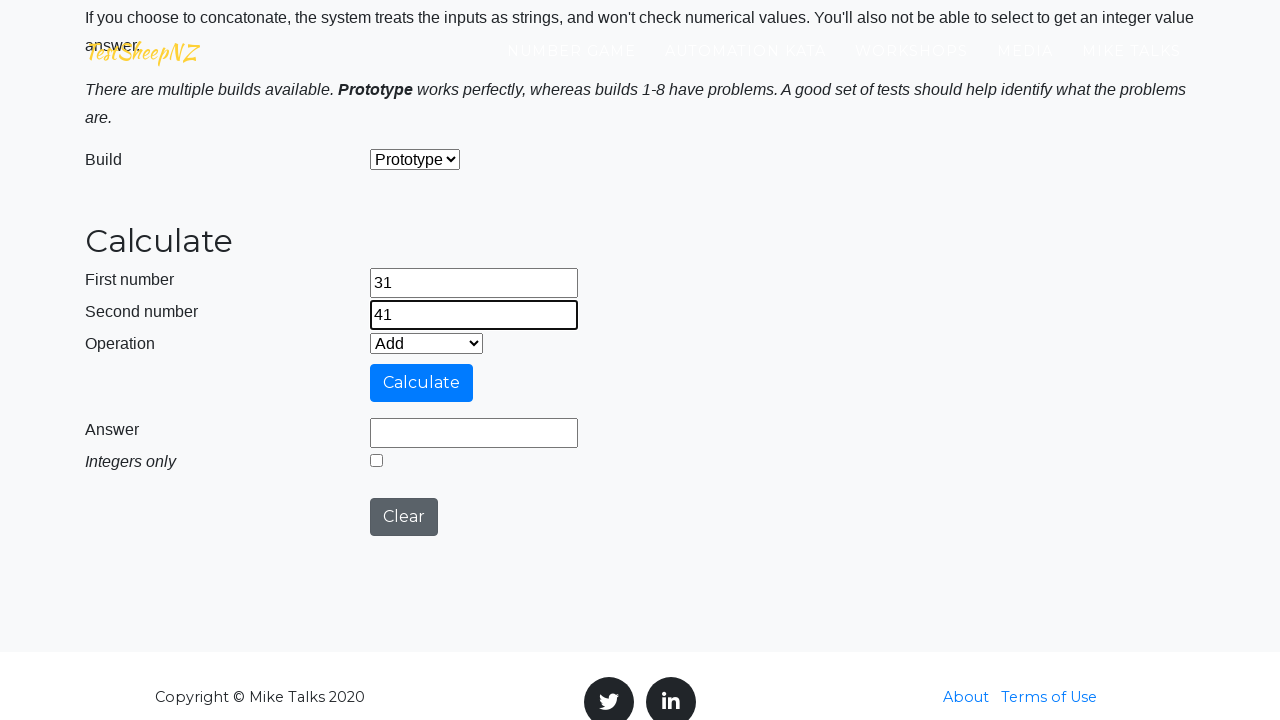

Clicked calculate button for Add operation with 31 and 41 at (422, 383) on #calculateButton
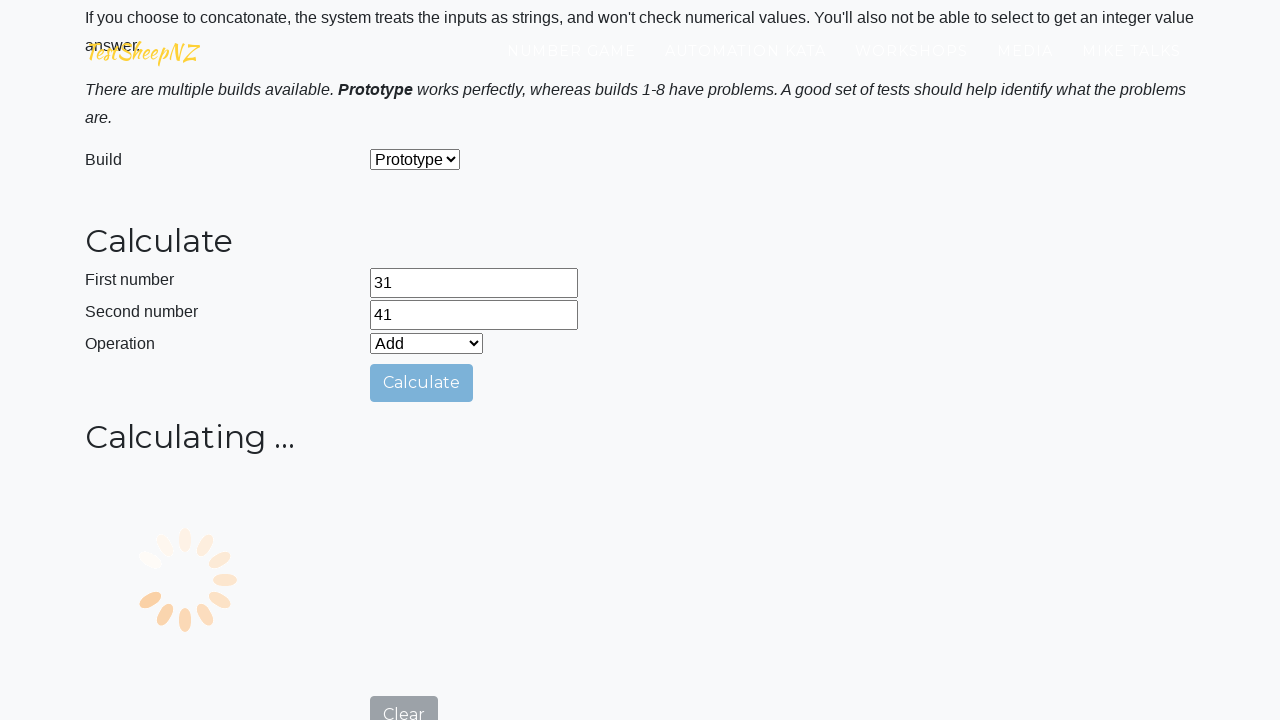

Waited for result to appear
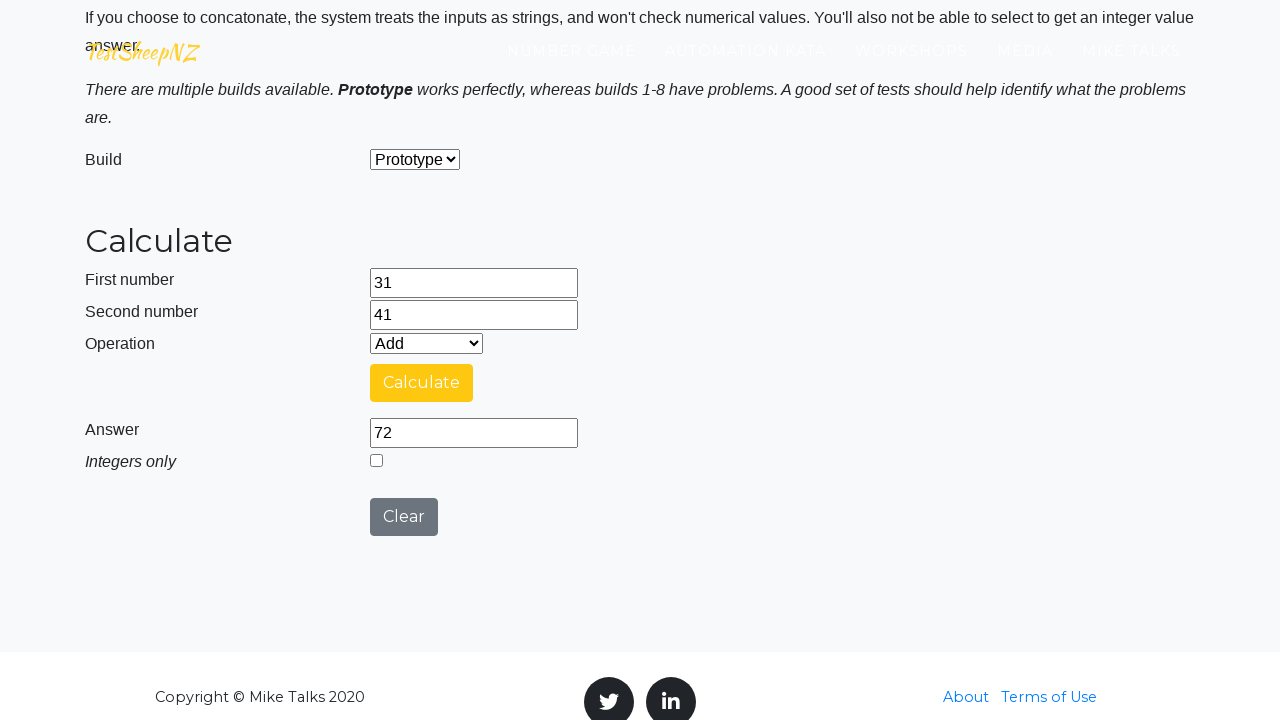

Clicked clear button to reset calculator at (404, 517) on #clearButton
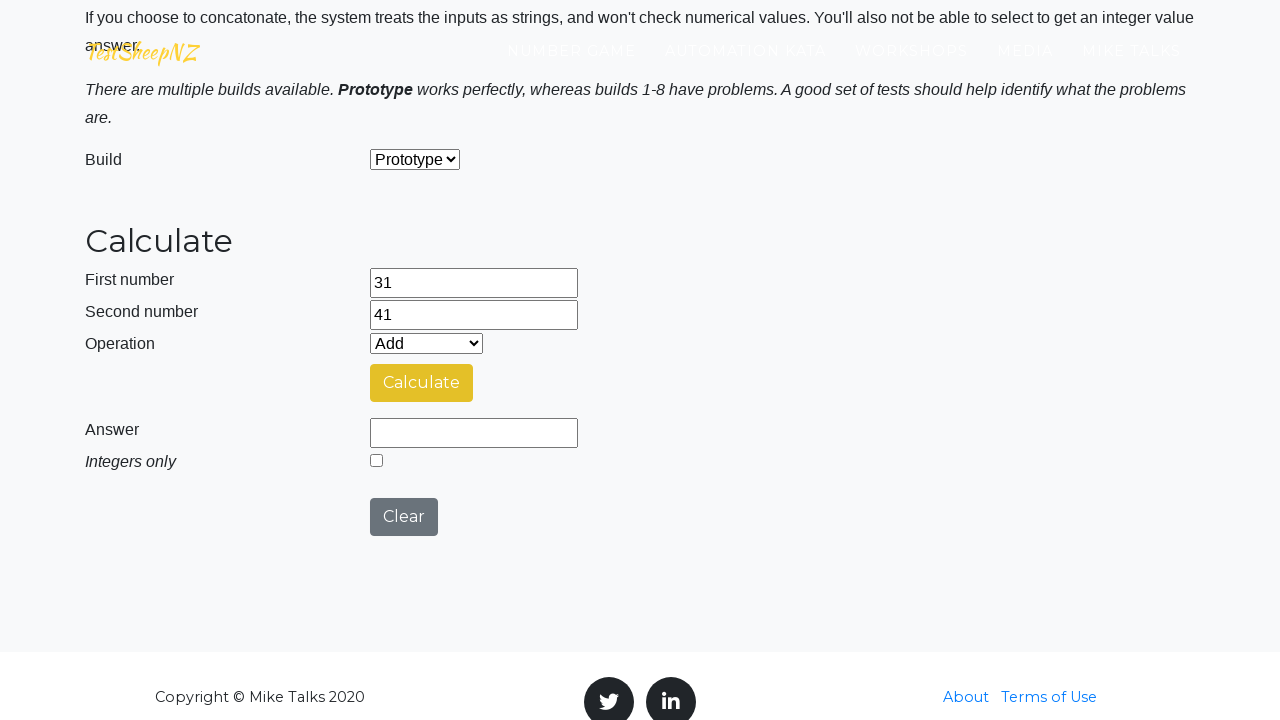

Selected Subtract operation from dropdown on #selectOperationDropdown
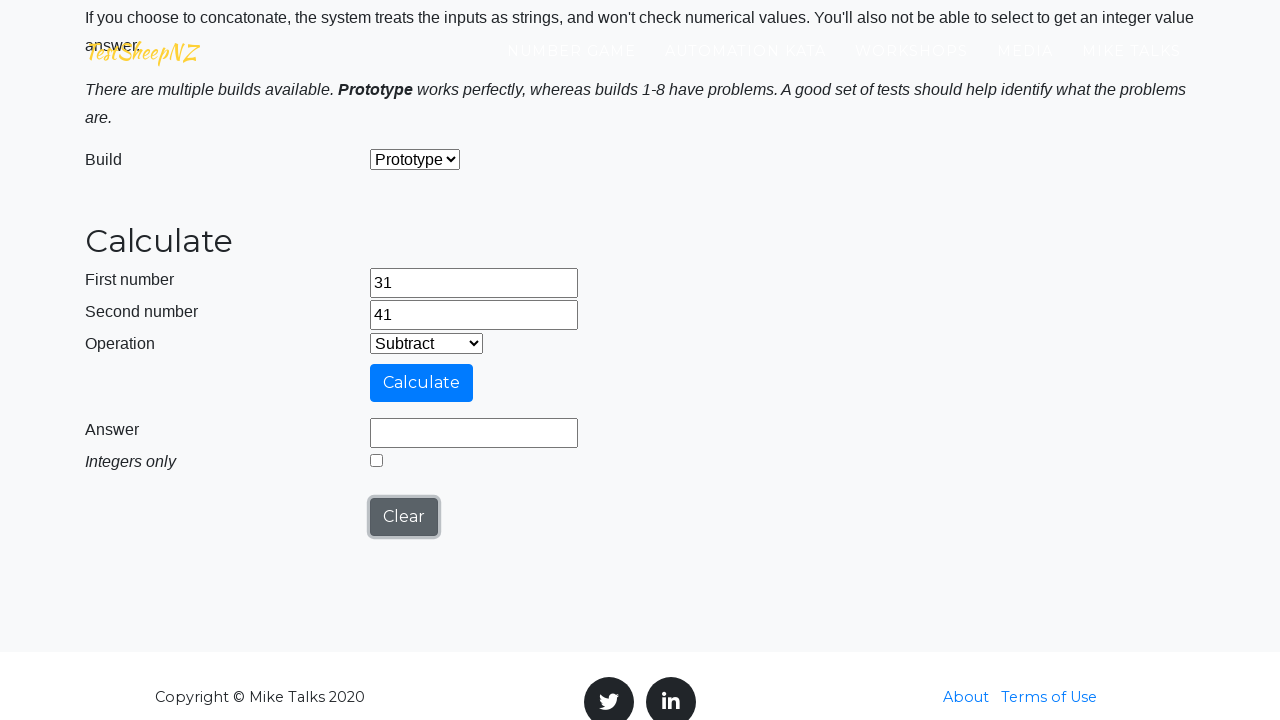

Clicked calculate button for Subtract operation with 31 and 41 at (422, 383) on #calculateButton
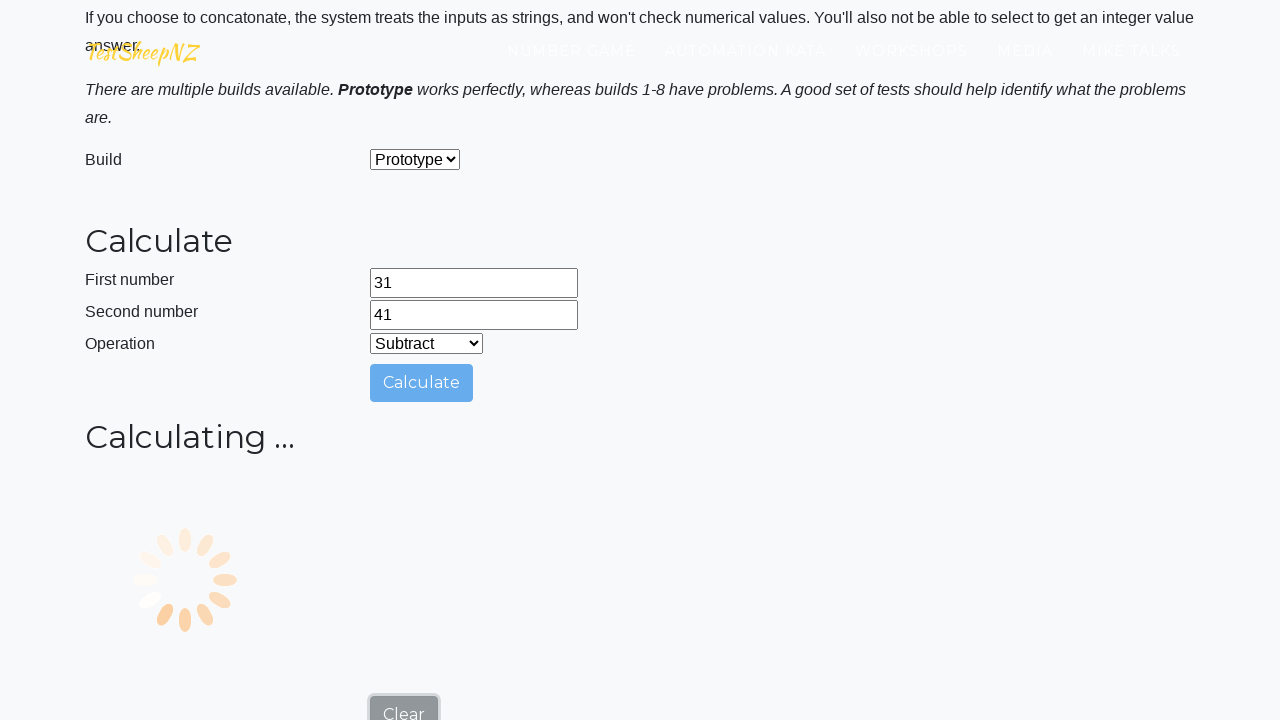

Waited for result to appear
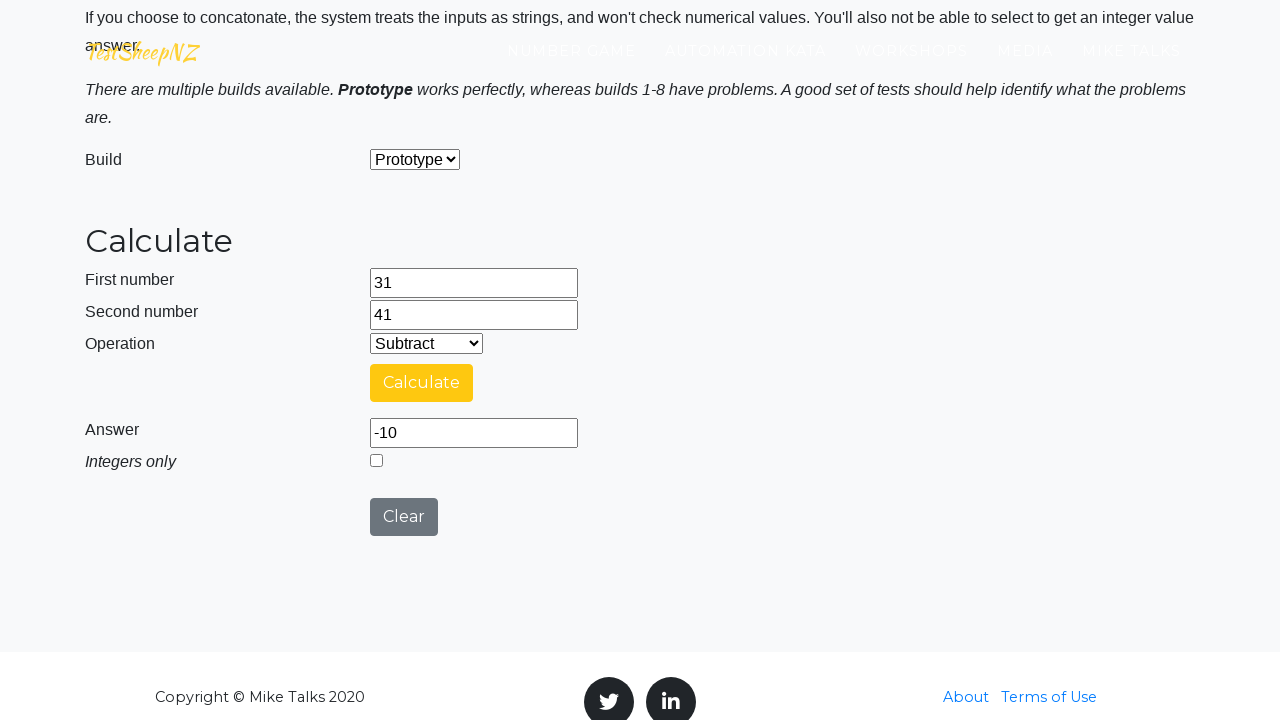

Clicked clear button to reset calculator at (404, 517) on #clearButton
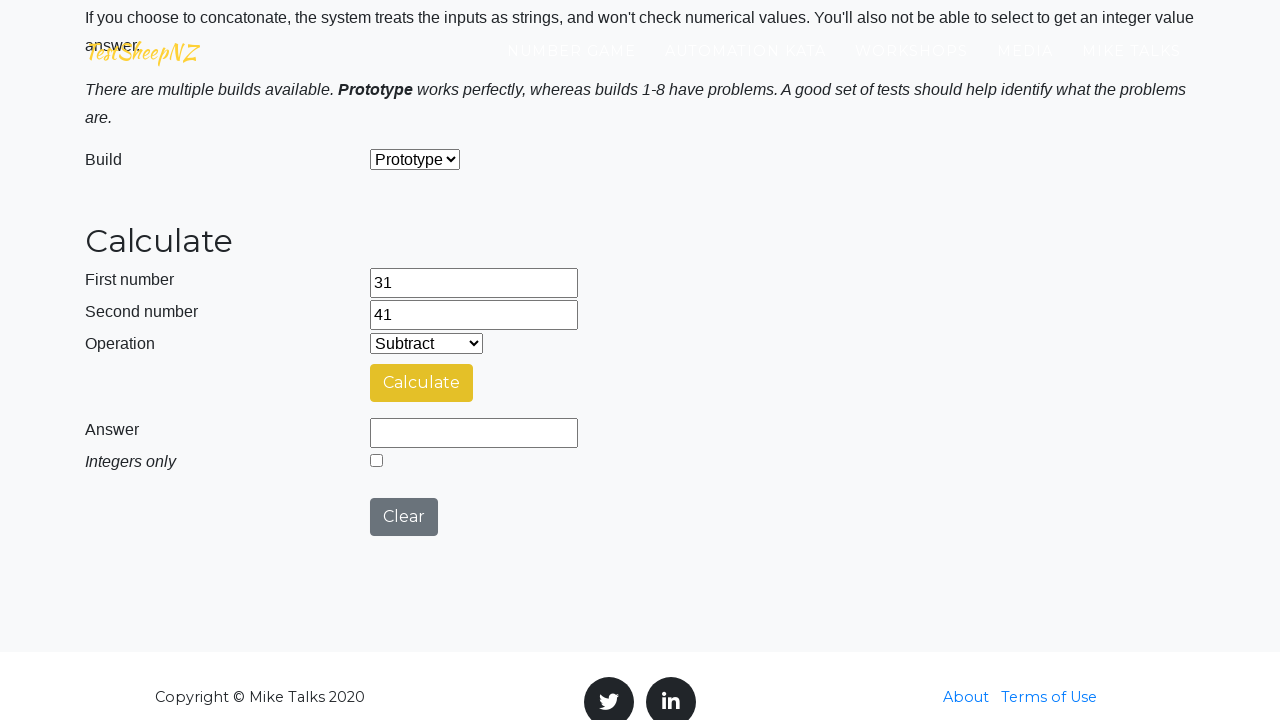

Selected Multiply operation from dropdown on #selectOperationDropdown
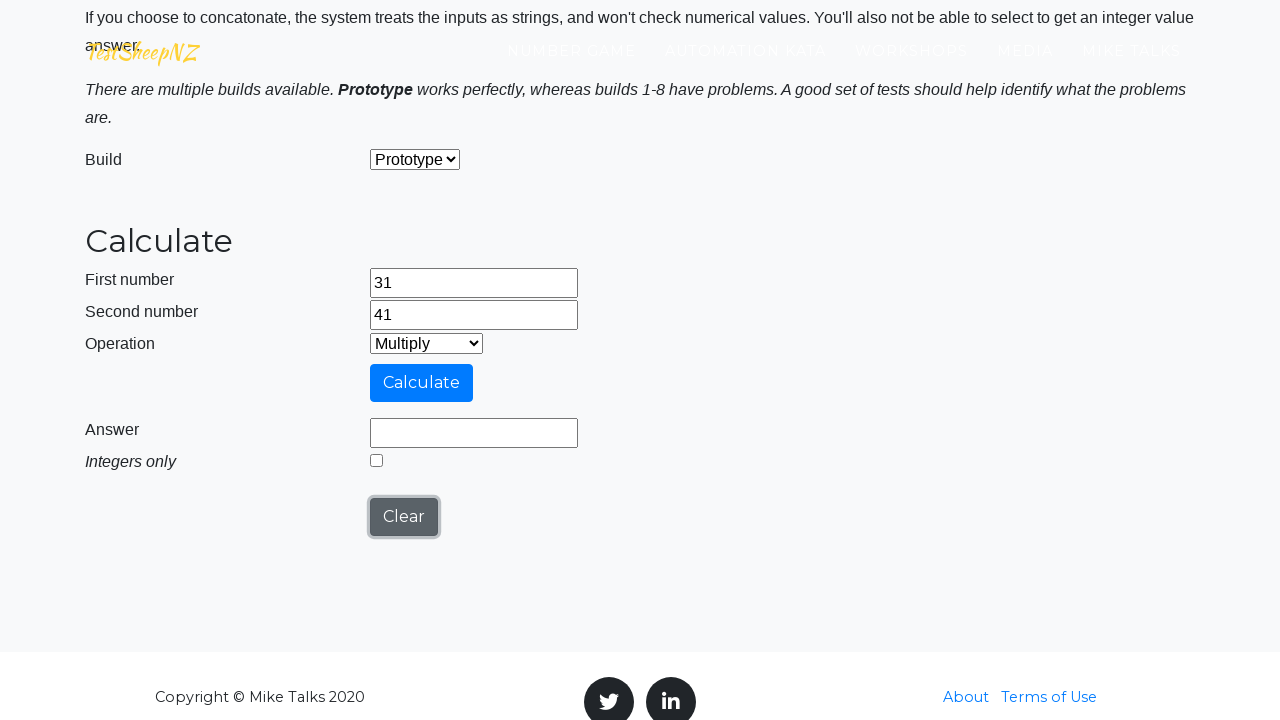

Clicked calculate button for Multiply operation with 31 and 41 at (422, 383) on #calculateButton
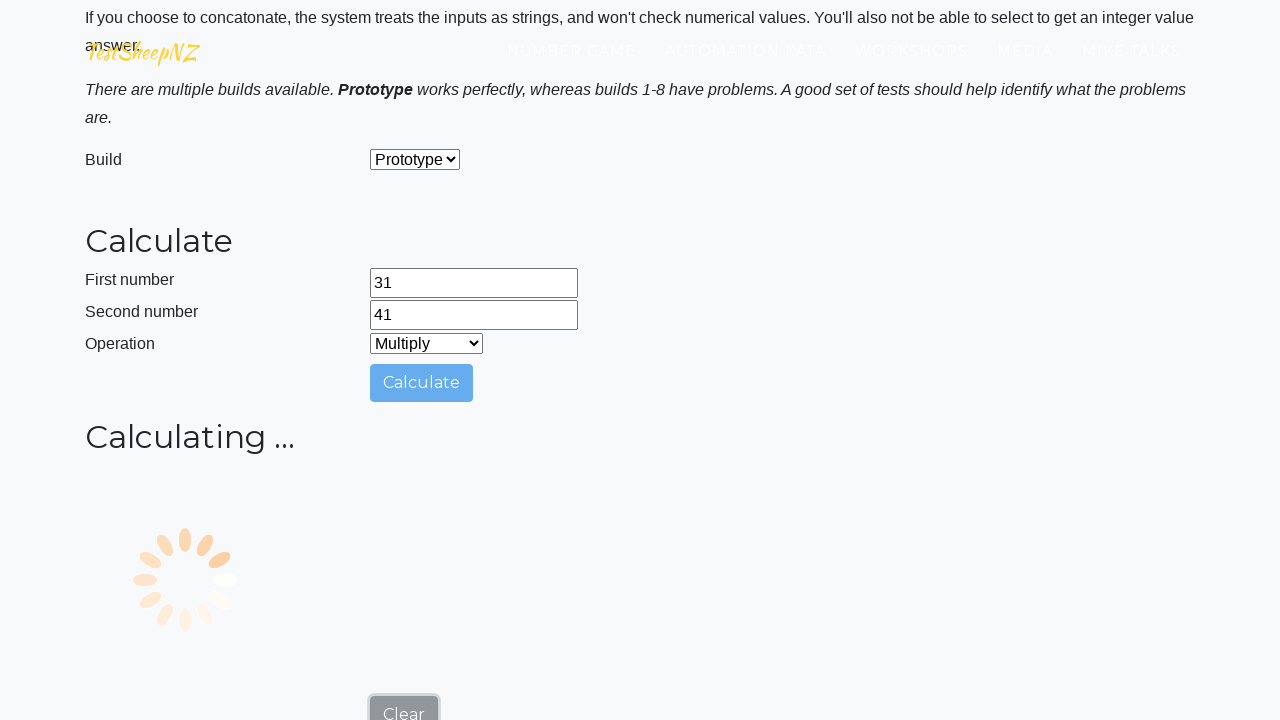

Waited for result to appear
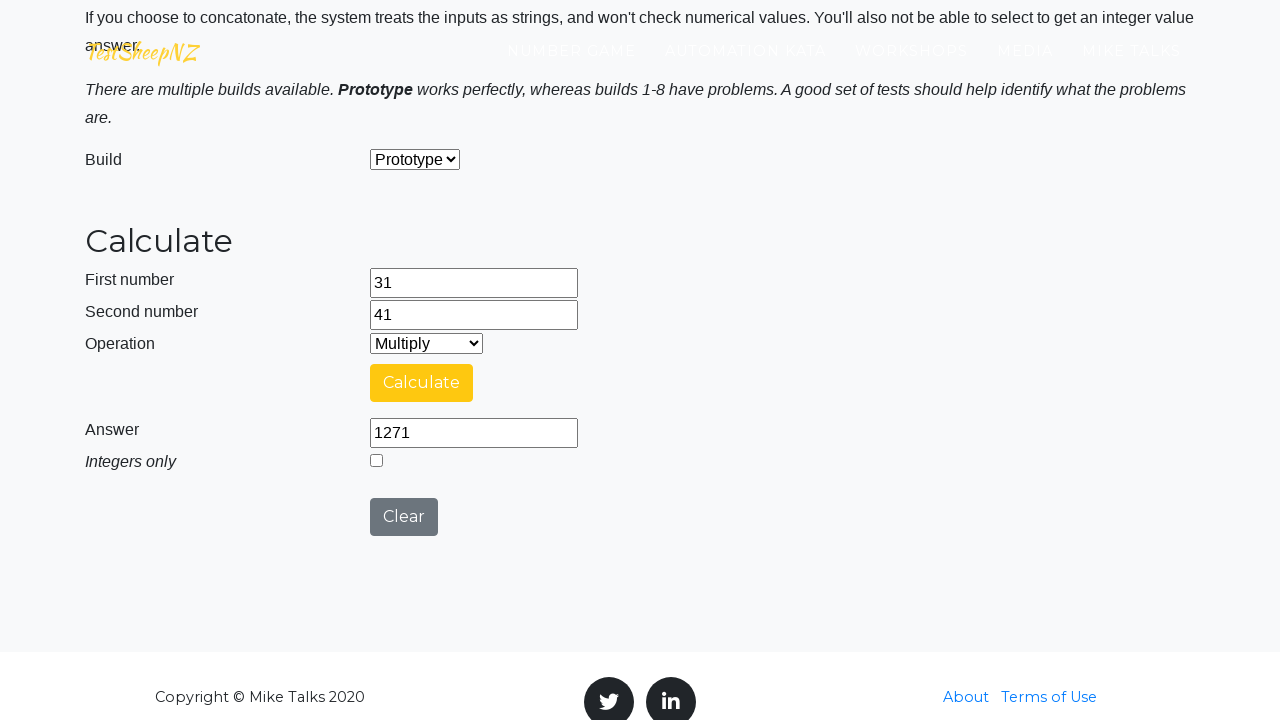

Clicked clear button to reset calculator at (404, 517) on #clearButton
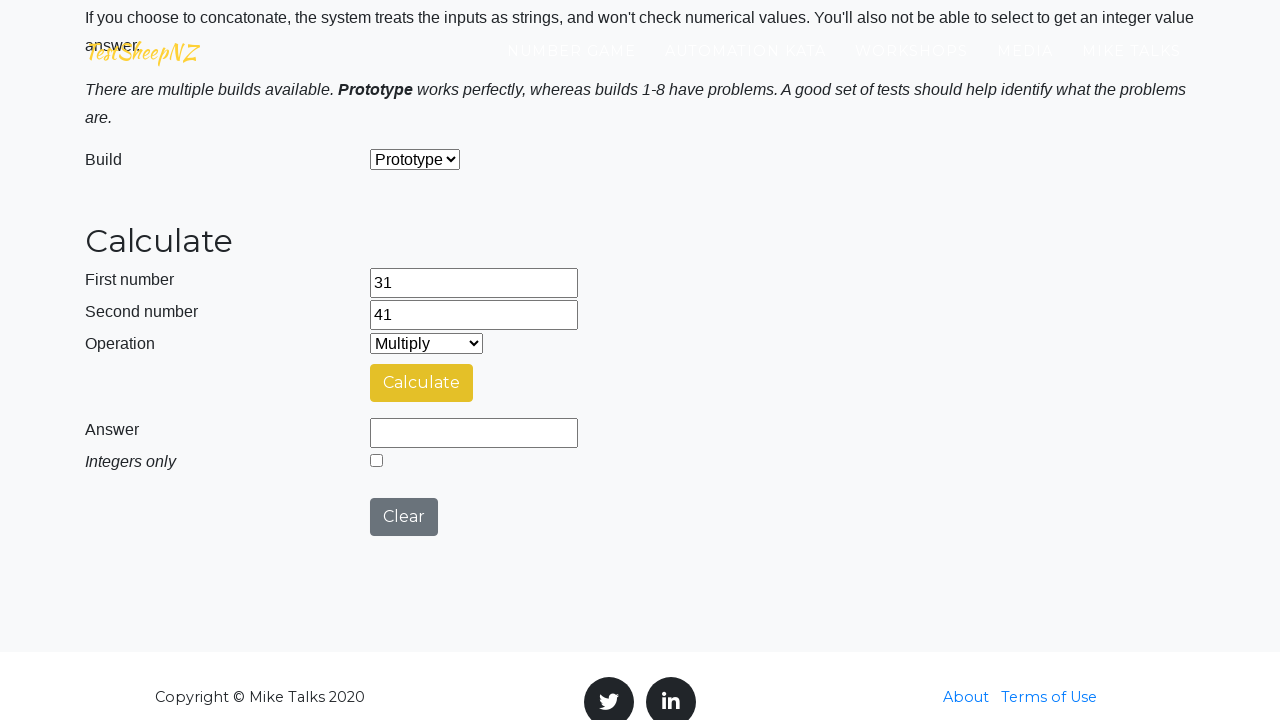

Selected Divide operation from dropdown on #selectOperationDropdown
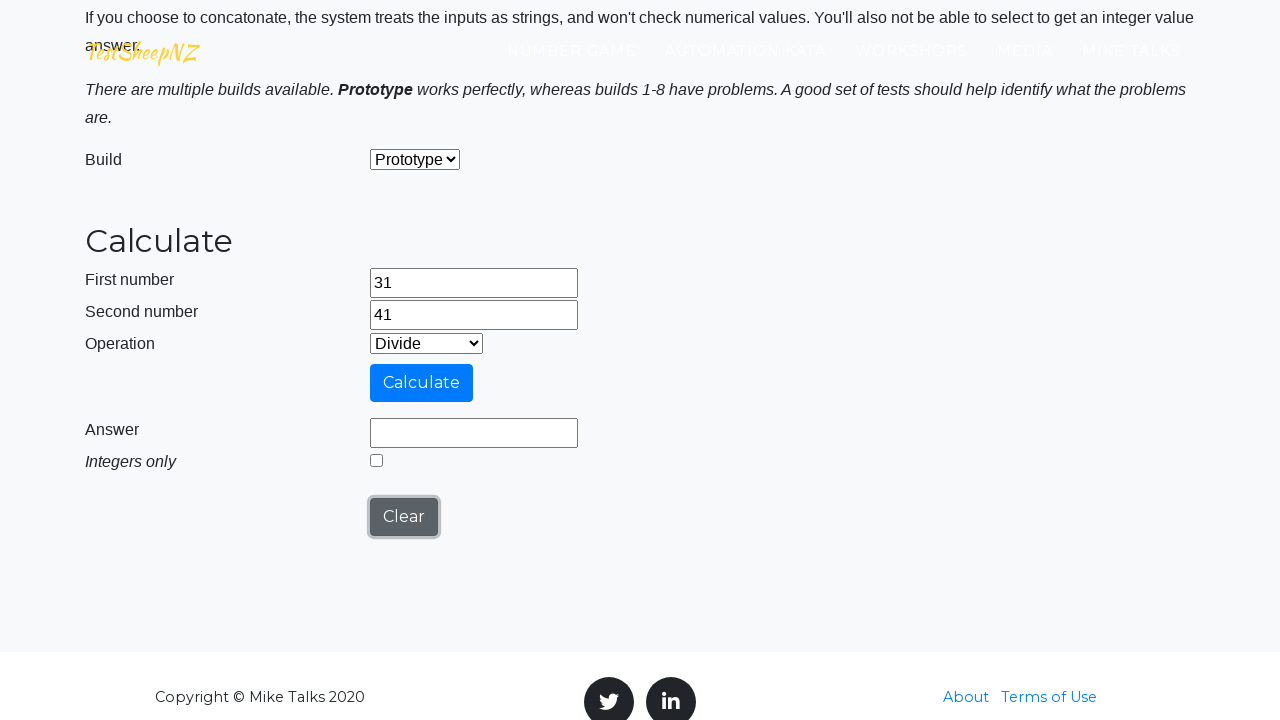

Clicked integer select for divide operation at (376, 460) on #integerSelect
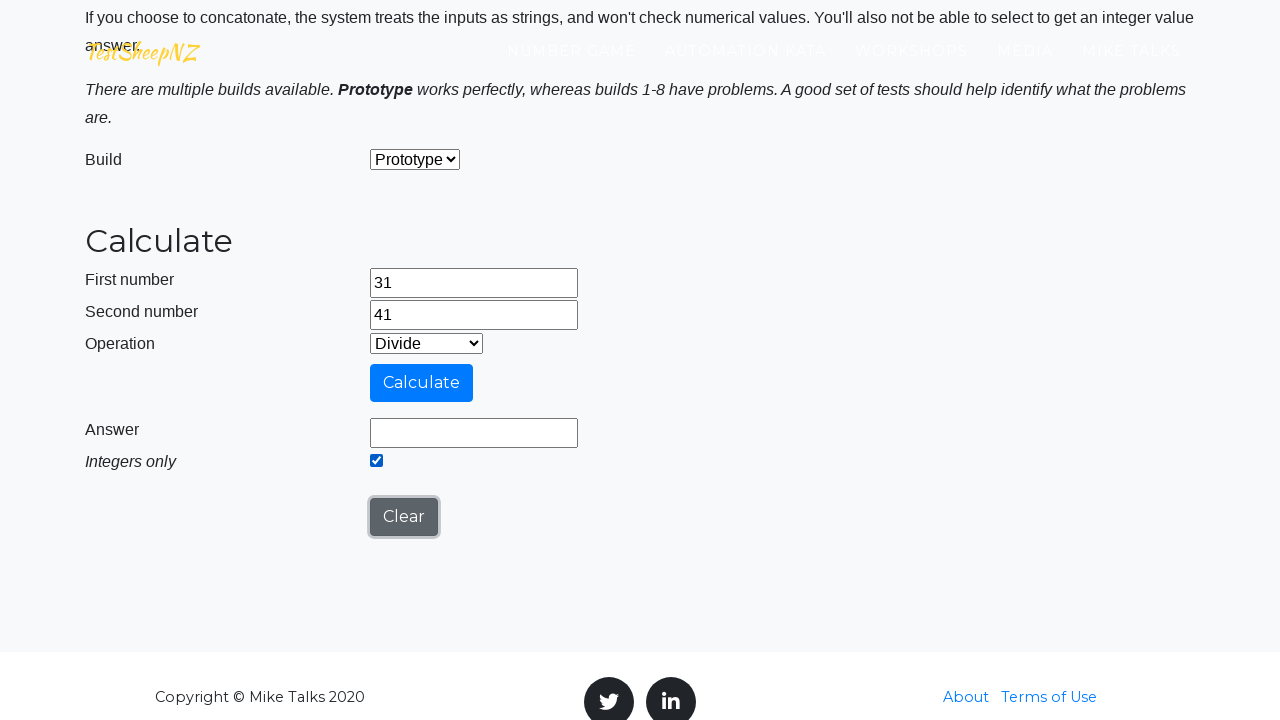

Clicked calculate button for Divide operation with 31 and 41 at (422, 383) on #calculateButton
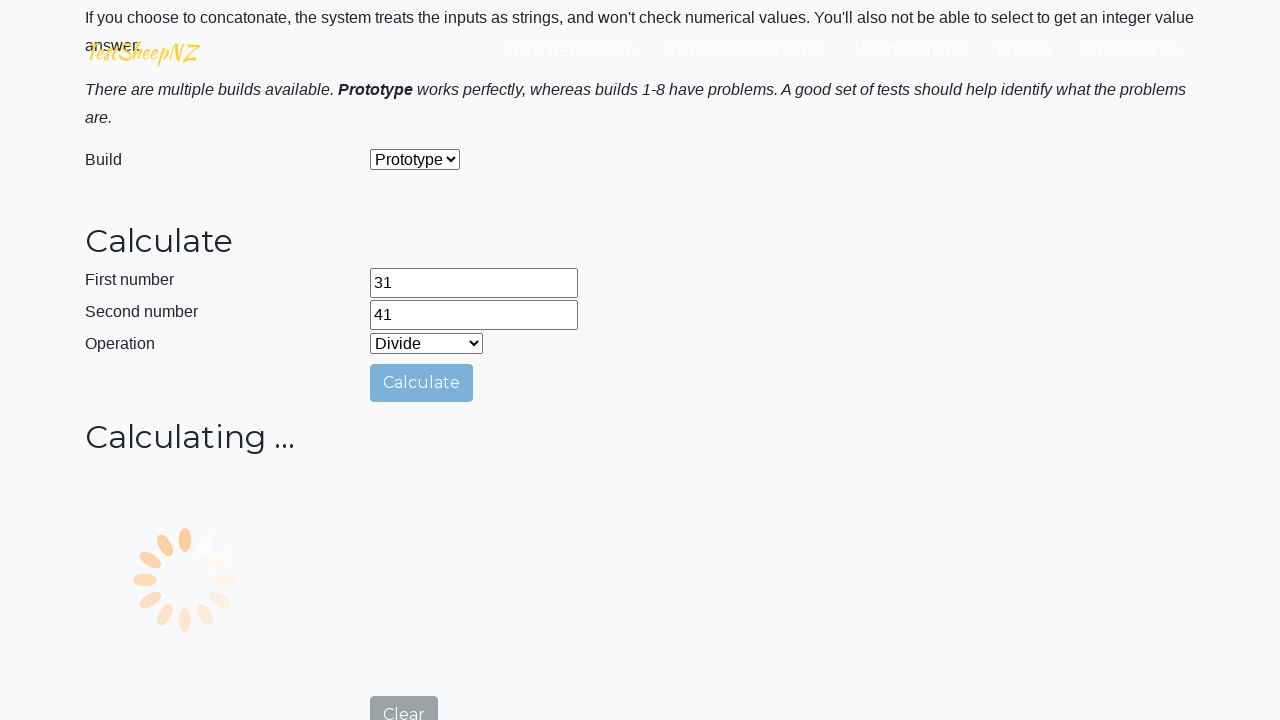

Waited for result to appear
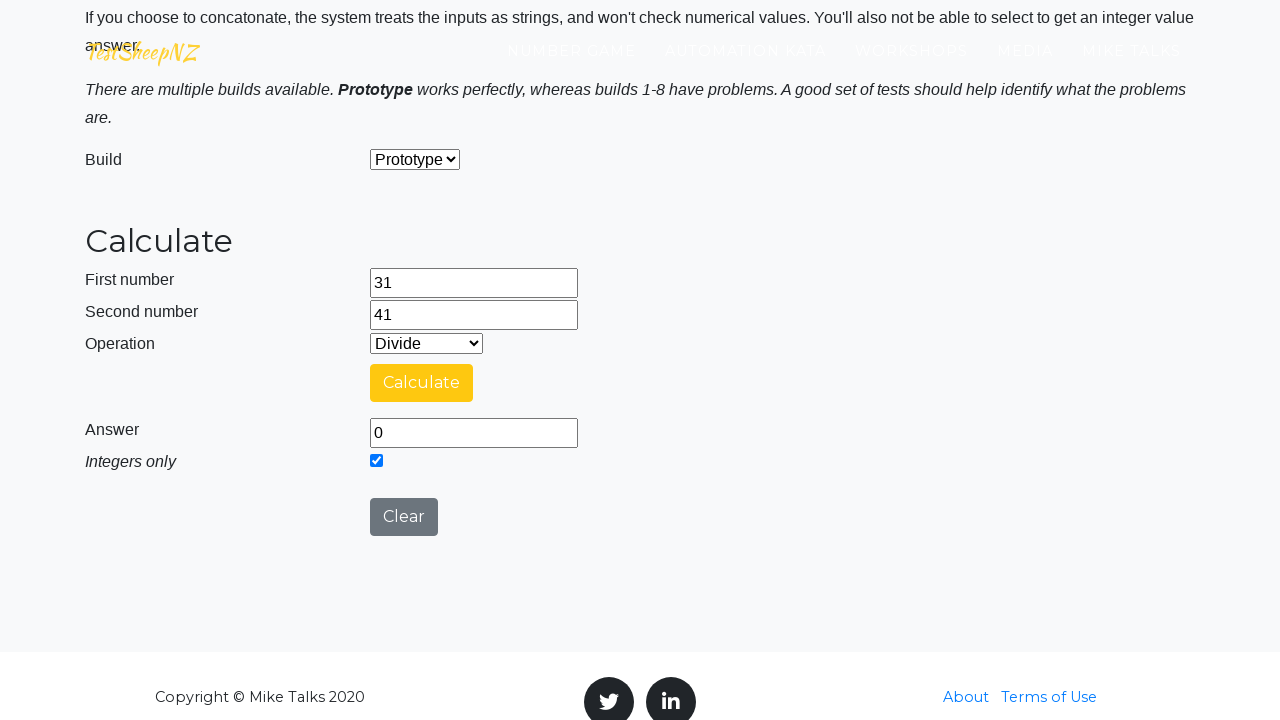

Clicked clear button to reset calculator at (404, 517) on #clearButton
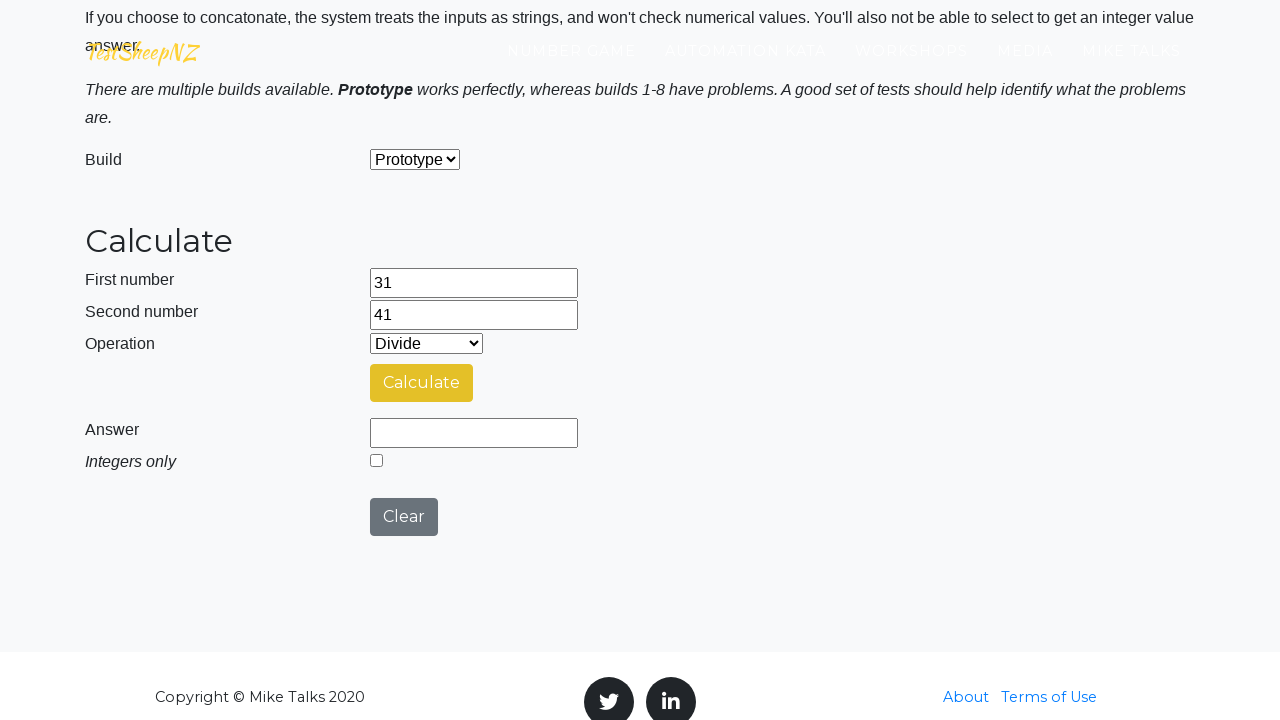

Selected Concatenate operation from dropdown on #selectOperationDropdown
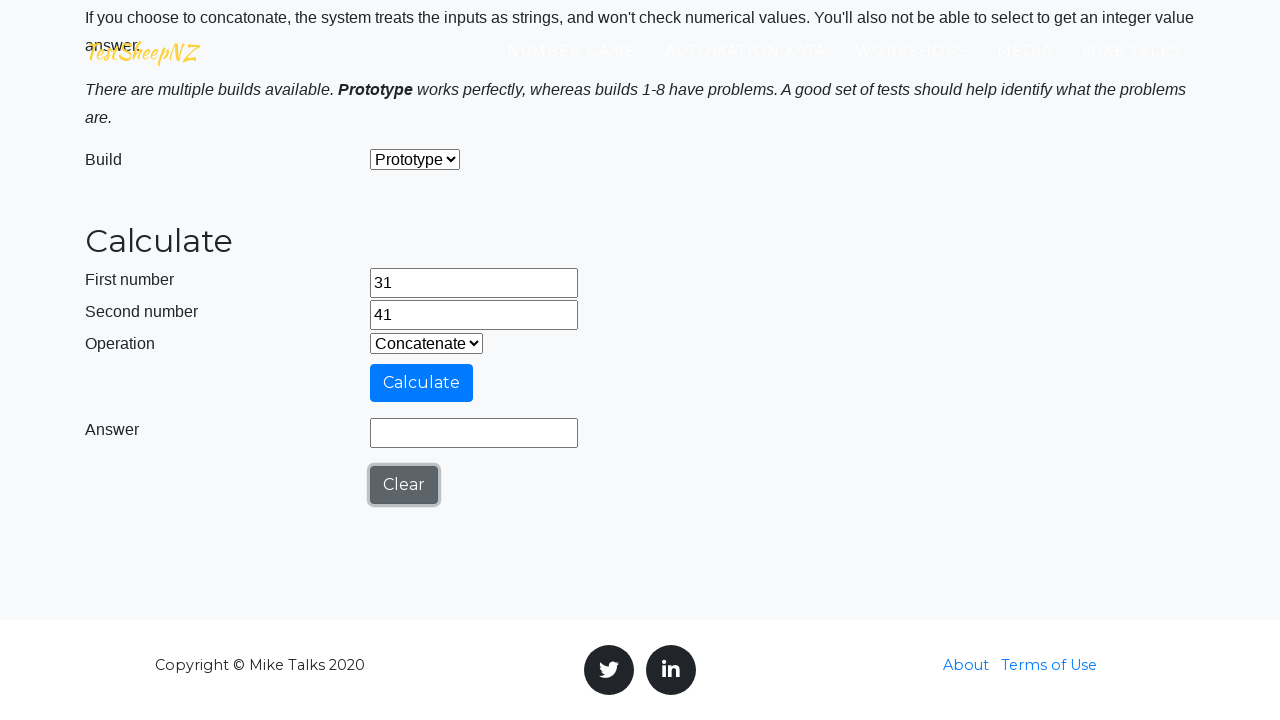

Clicked calculate button for Concatenate operation with 31 and 41 at (422, 383) on #calculateButton
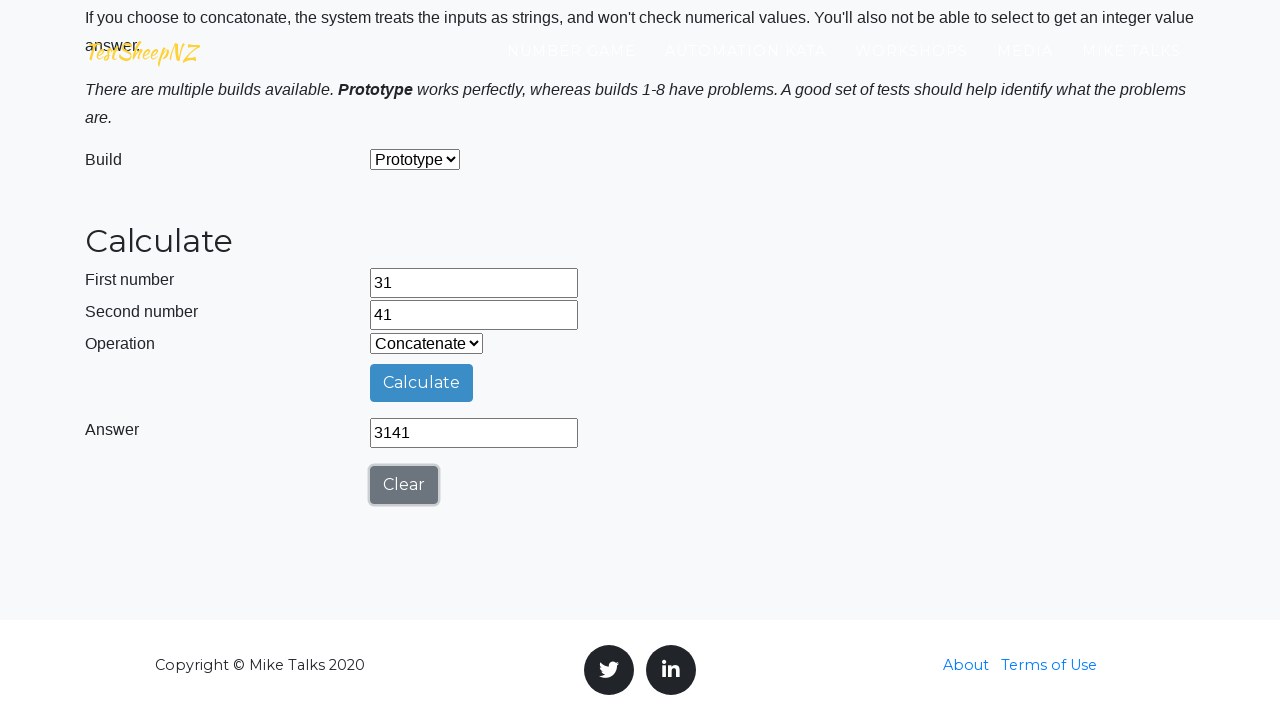

Waited for result to appear
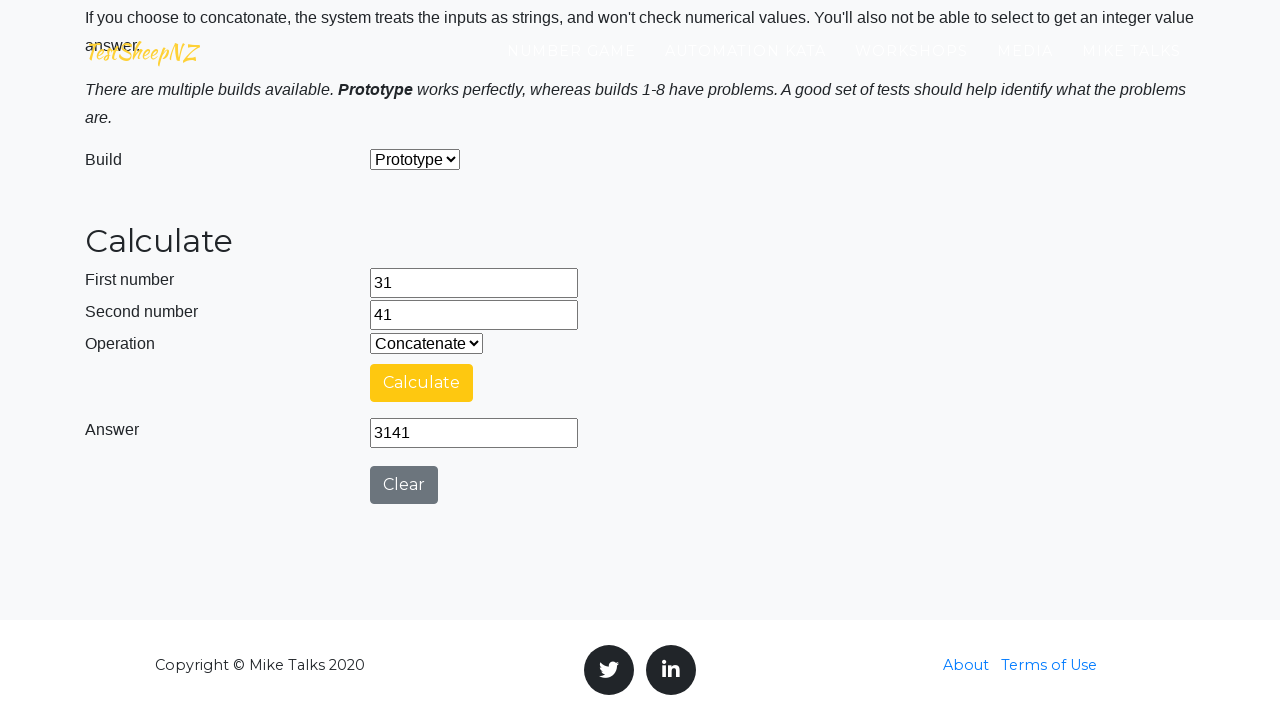

Clicked clear button to reset calculator at (404, 485) on #clearButton
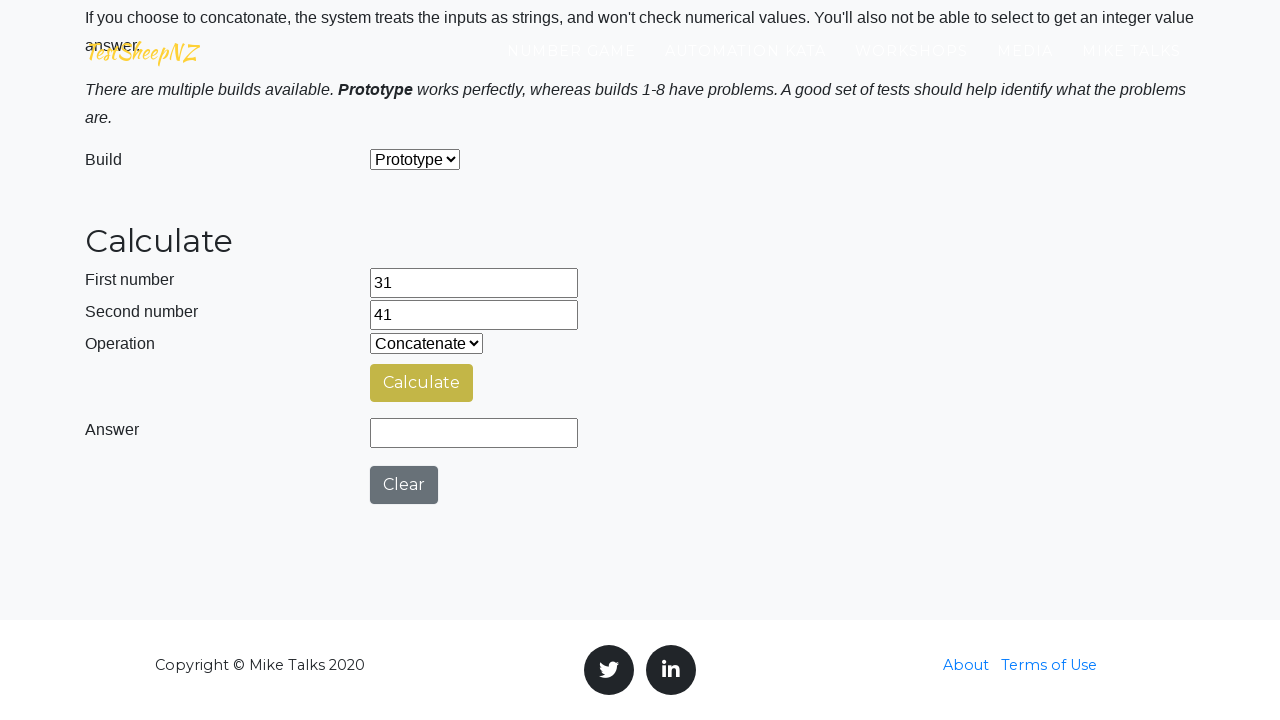

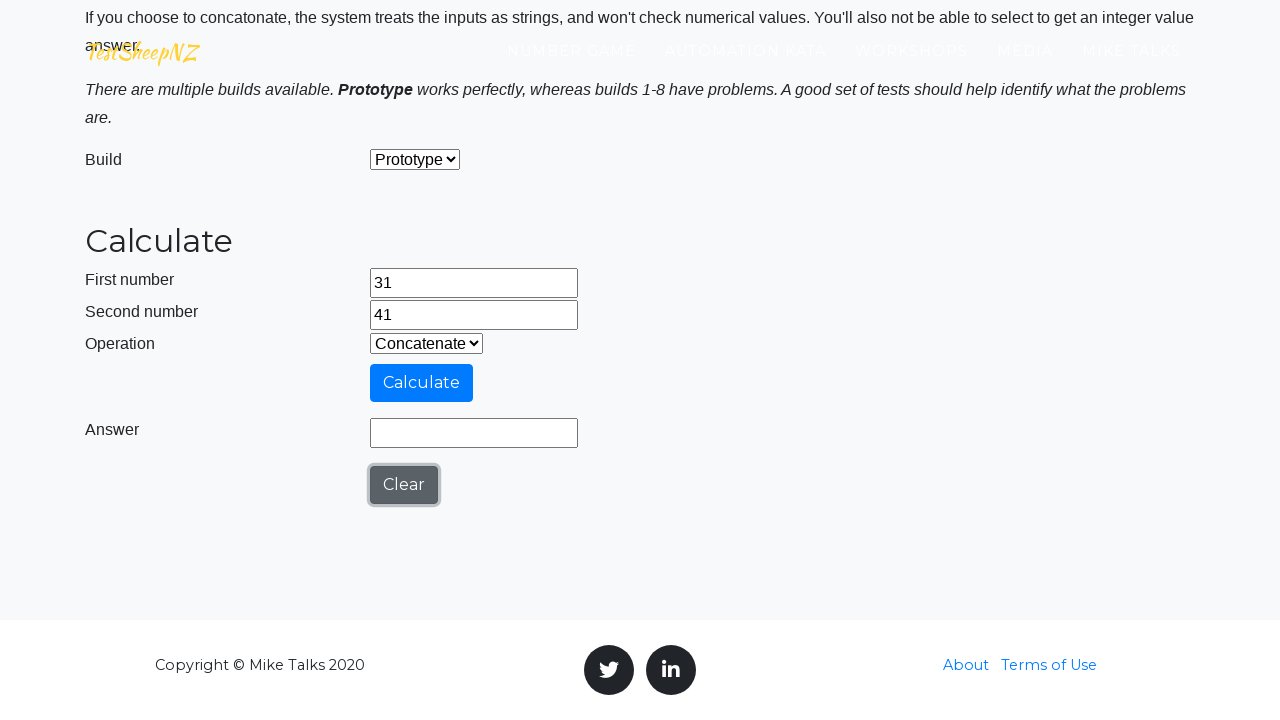